Tests filling out a large form with multiple input fields by entering random values into each input and then submitting the form

Starting URL: http://suninjuly.github.io/huge_form.html

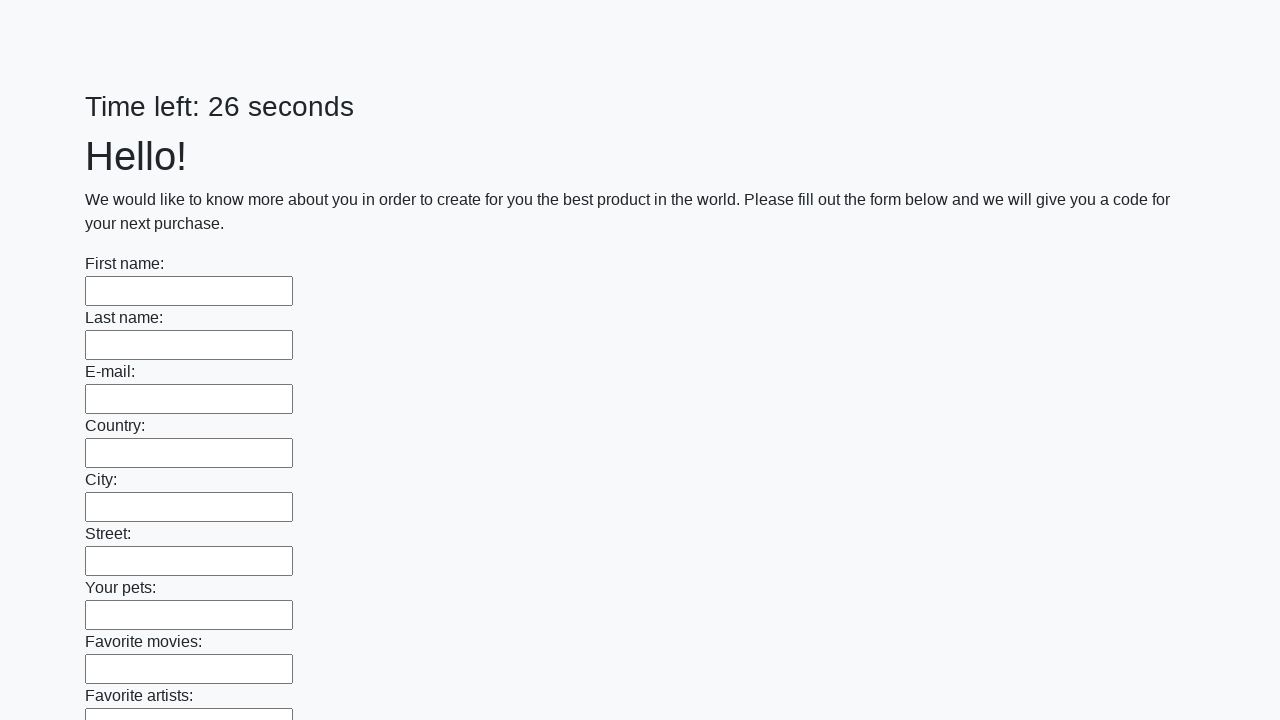

Navigated to huge form page
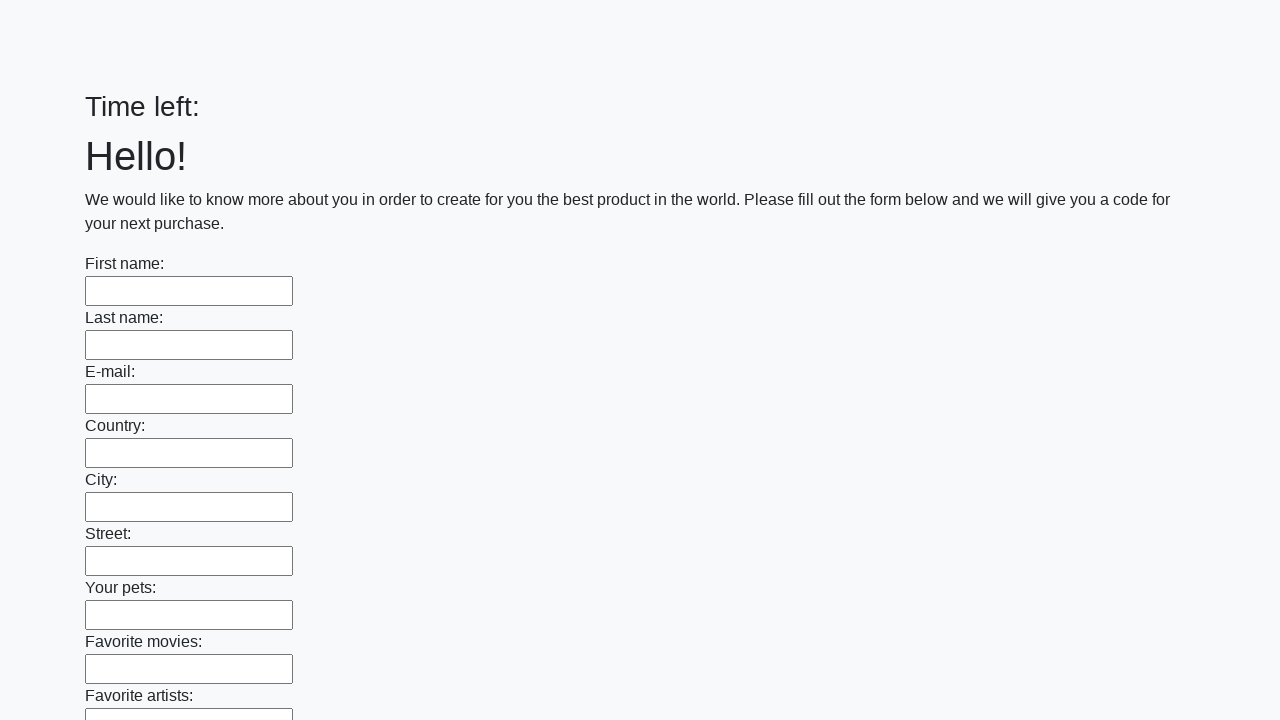

Filled an input field with random value on input >> nth=0
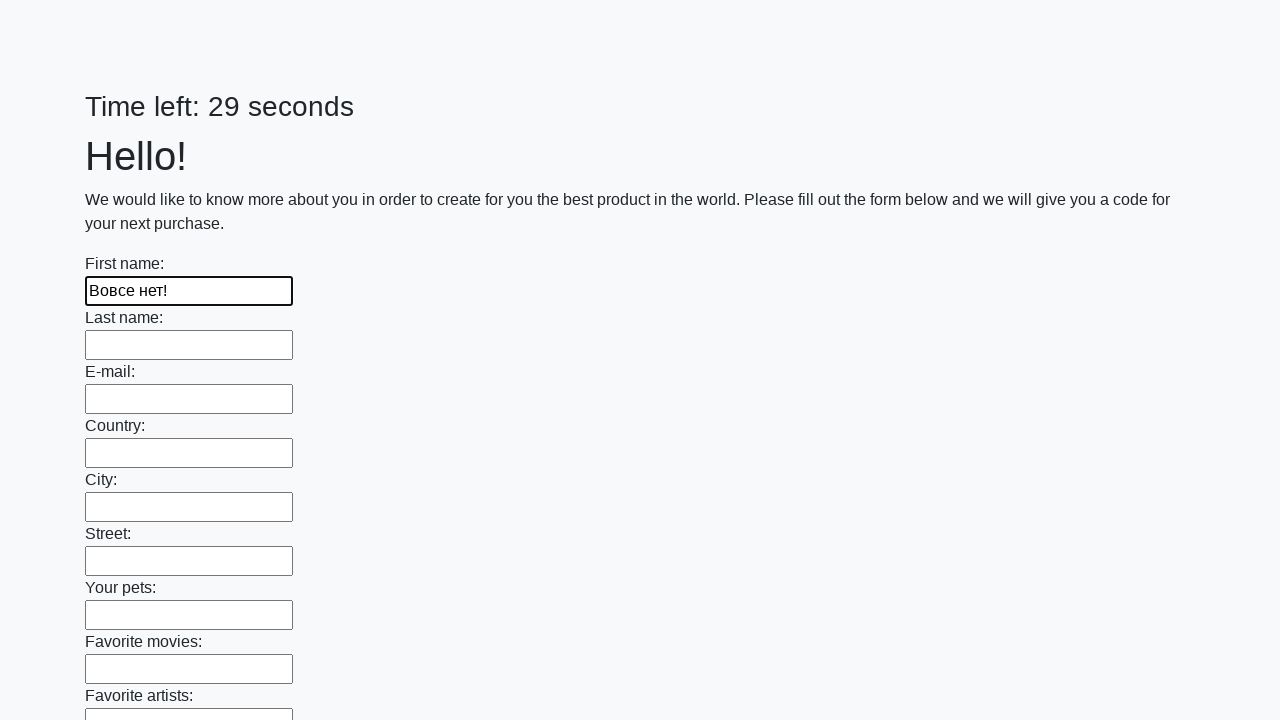

Filled an input field with random value on input >> nth=1
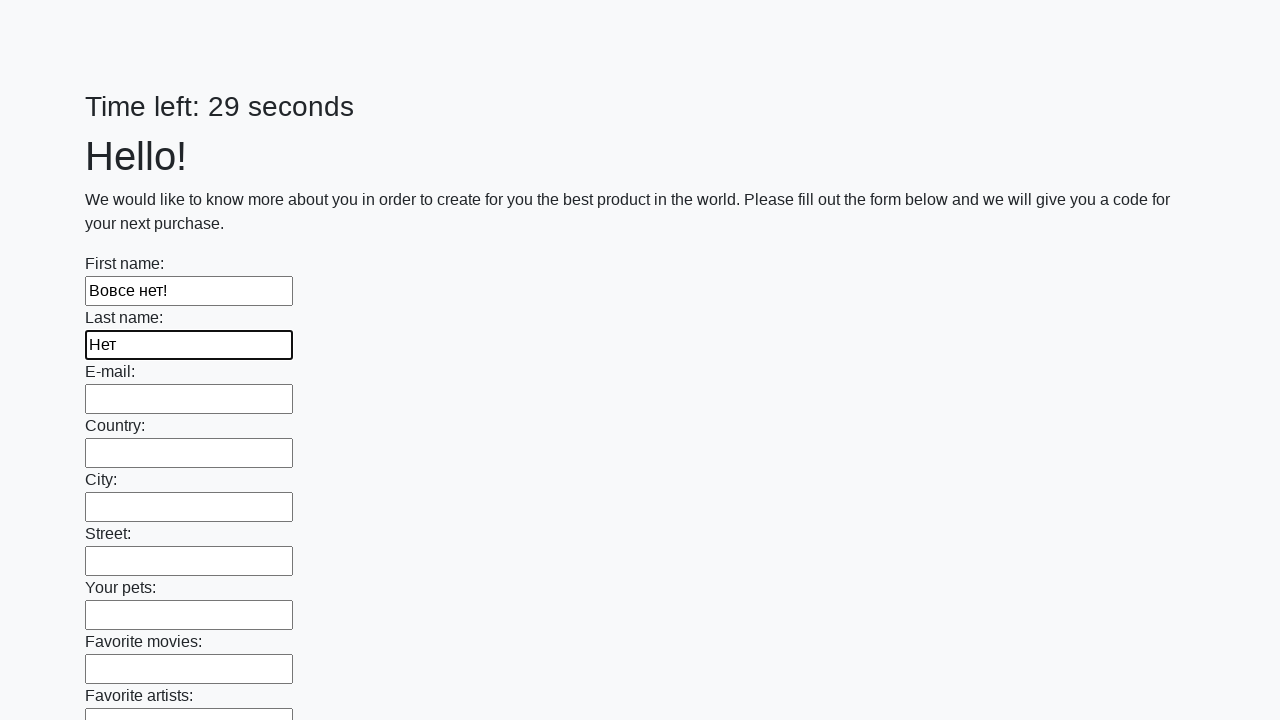

Filled an input field with random value on input >> nth=2
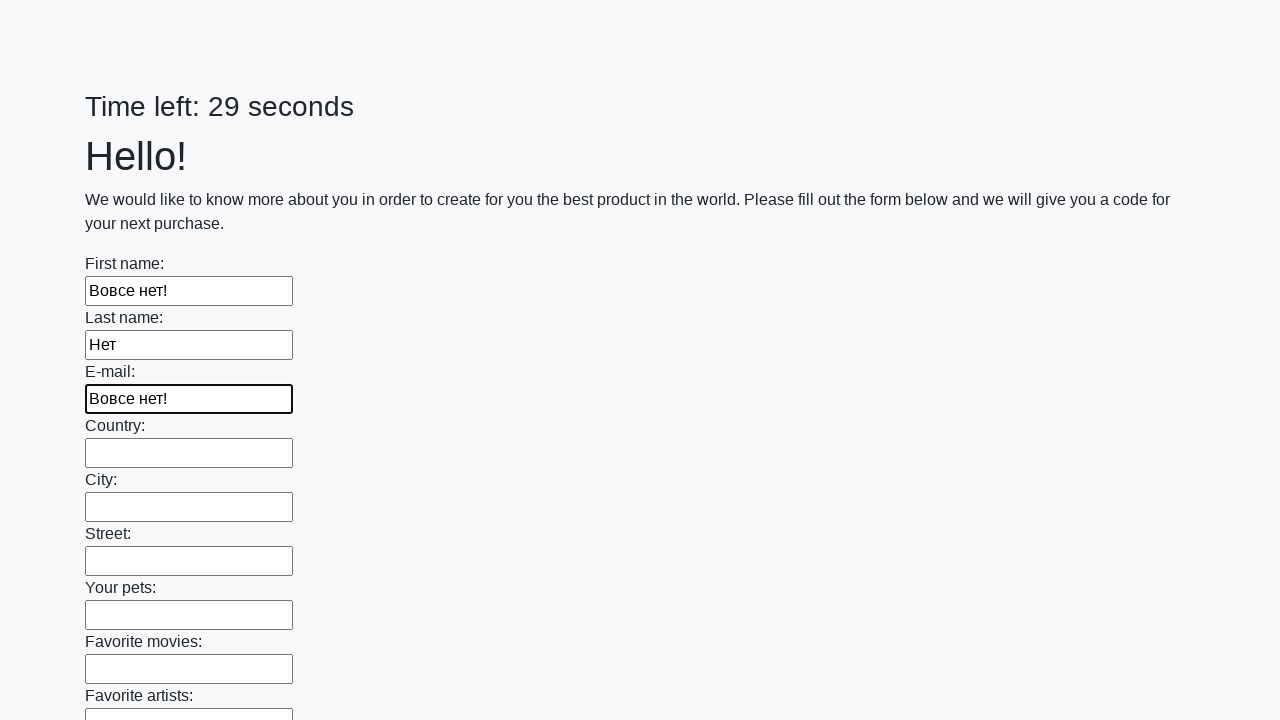

Filled an input field with random value on input >> nth=3
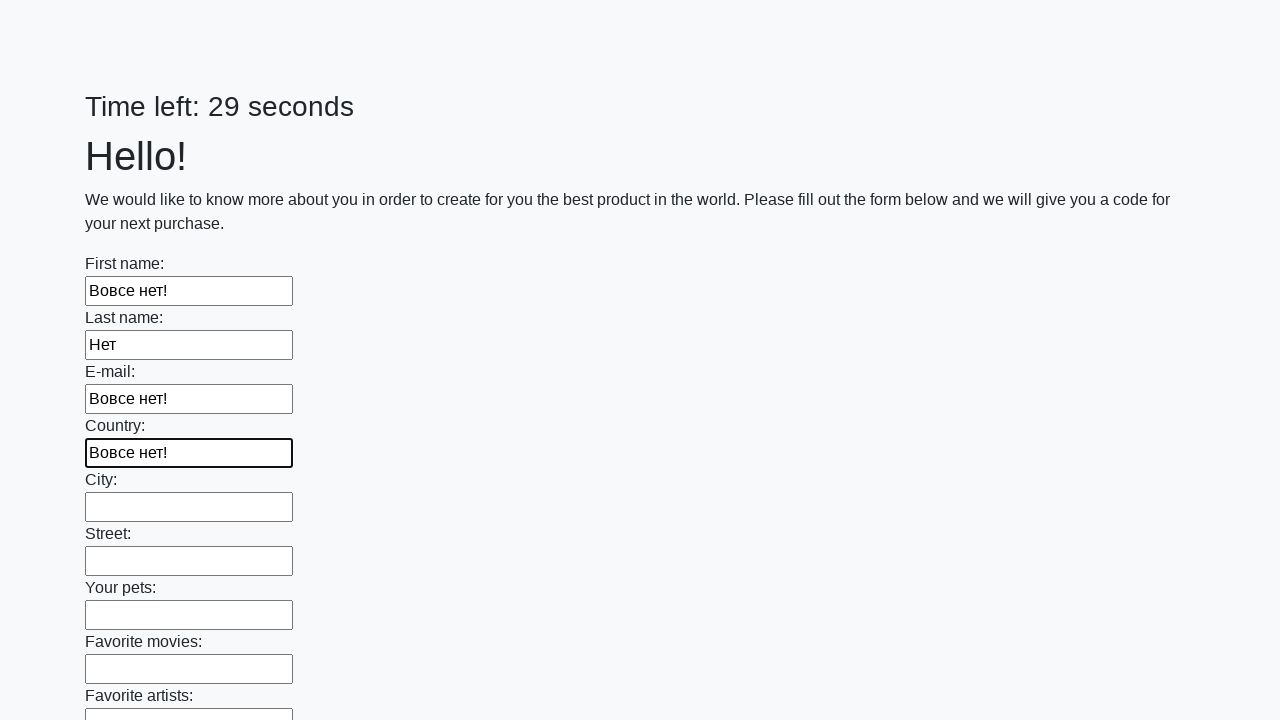

Filled an input field with random value on input >> nth=4
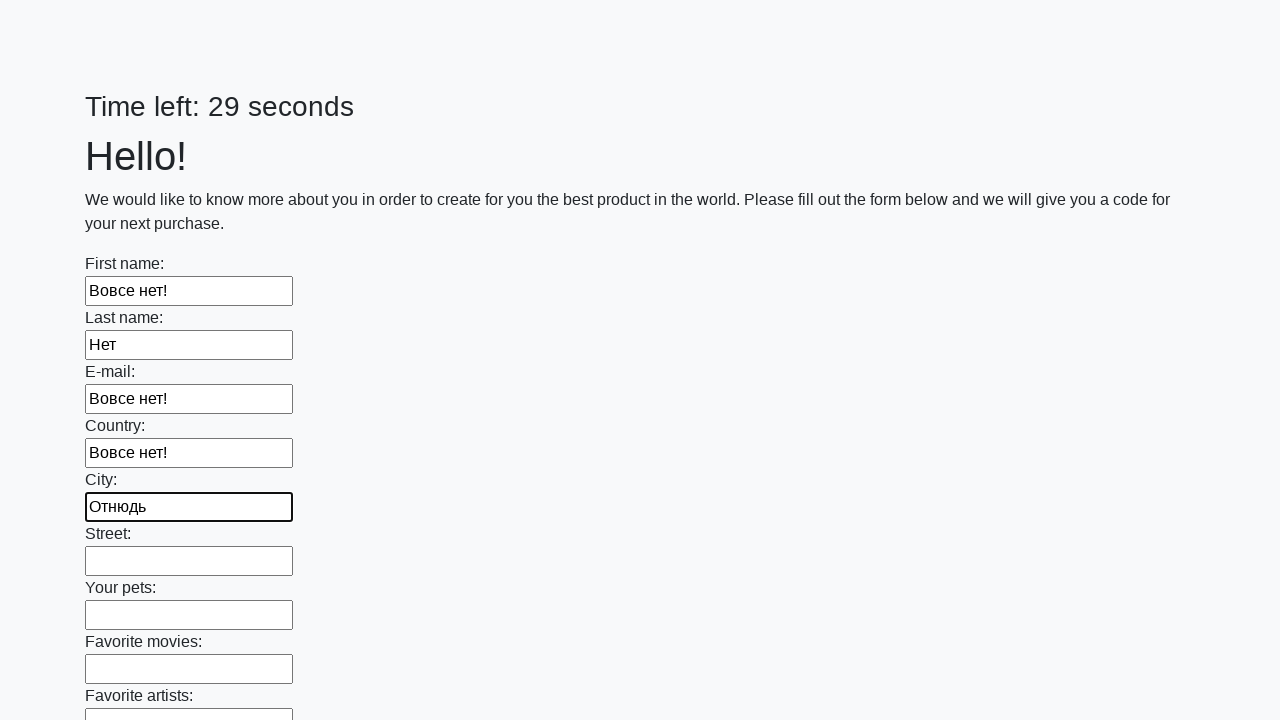

Filled an input field with random value on input >> nth=5
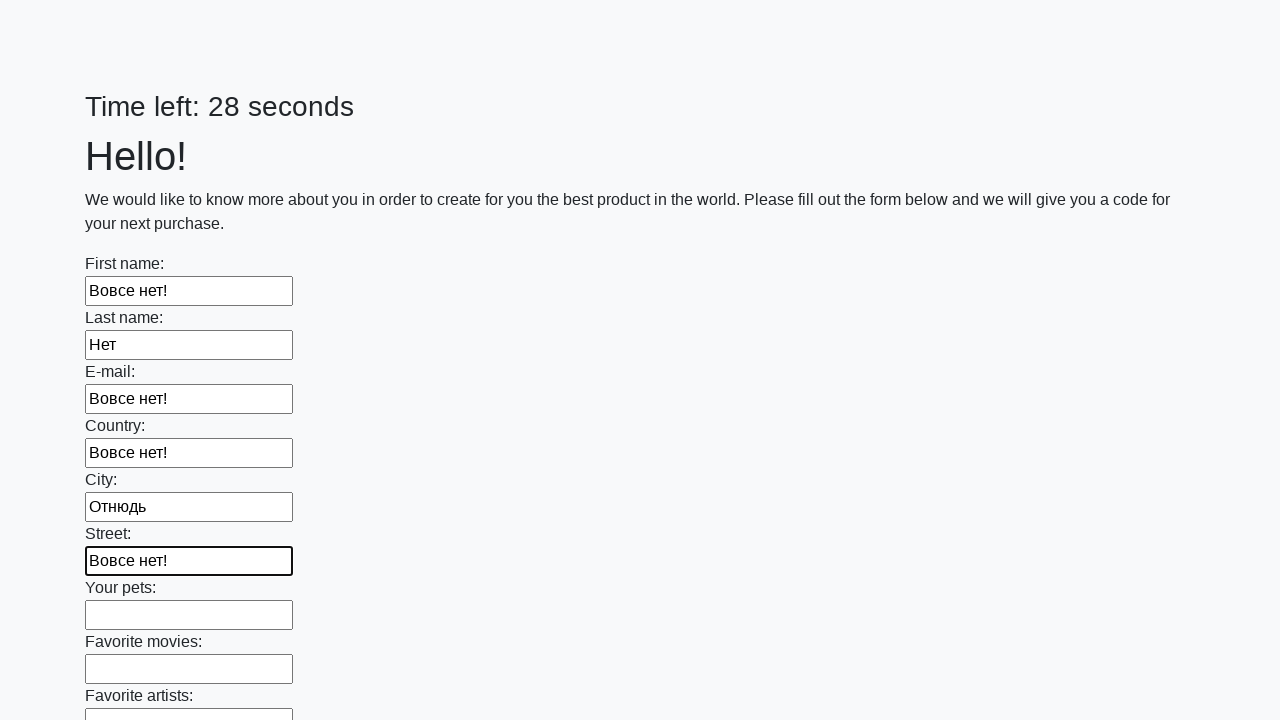

Filled an input field with random value on input >> nth=6
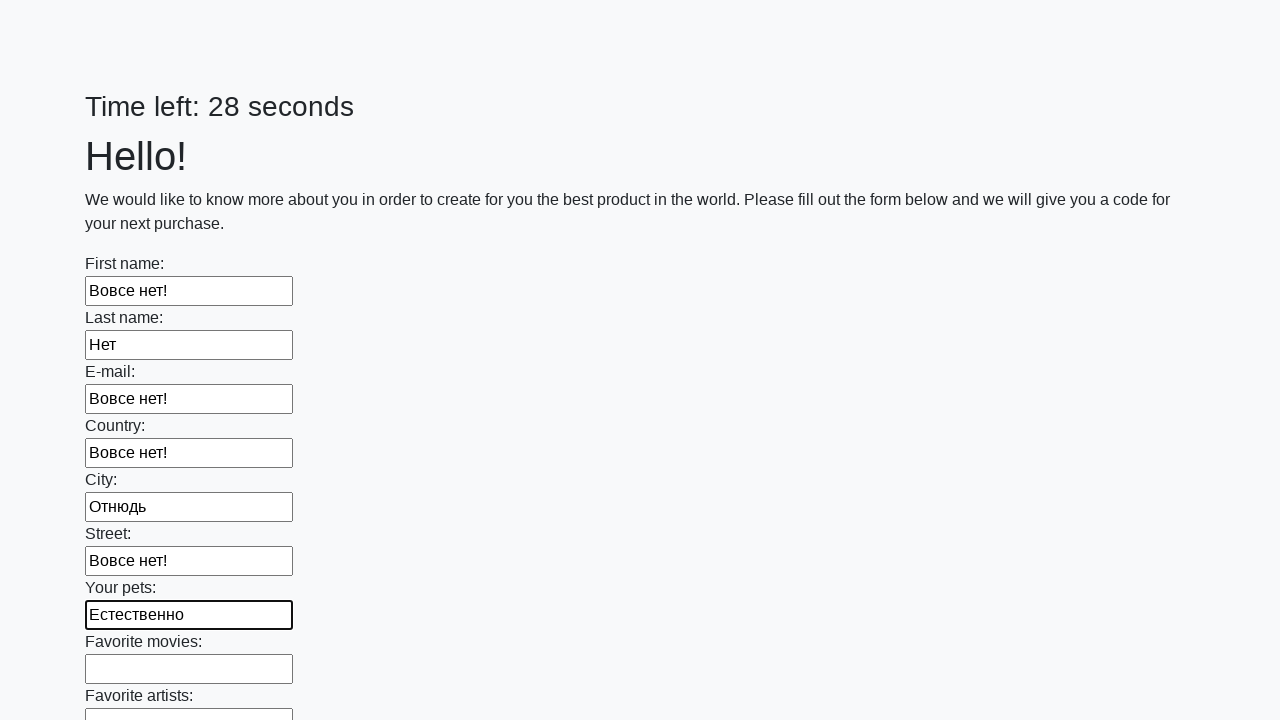

Filled an input field with random value on input >> nth=7
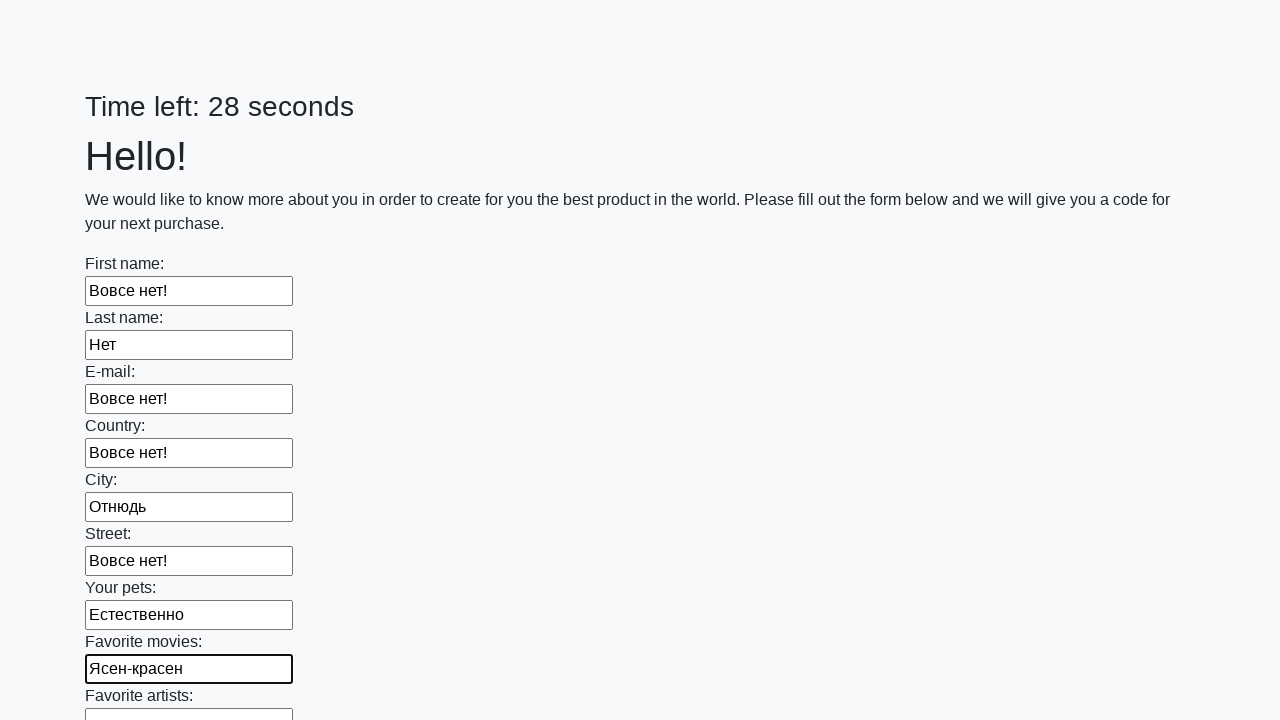

Filled an input field with random value on input >> nth=8
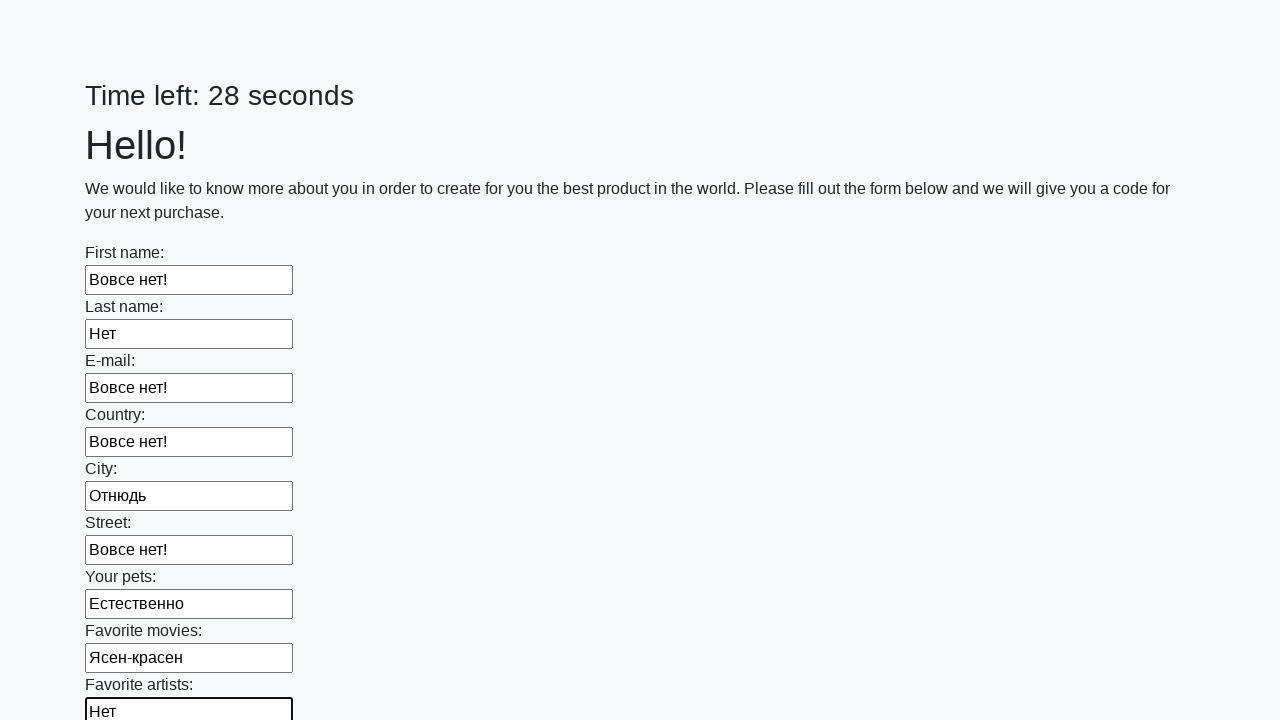

Filled an input field with random value on input >> nth=9
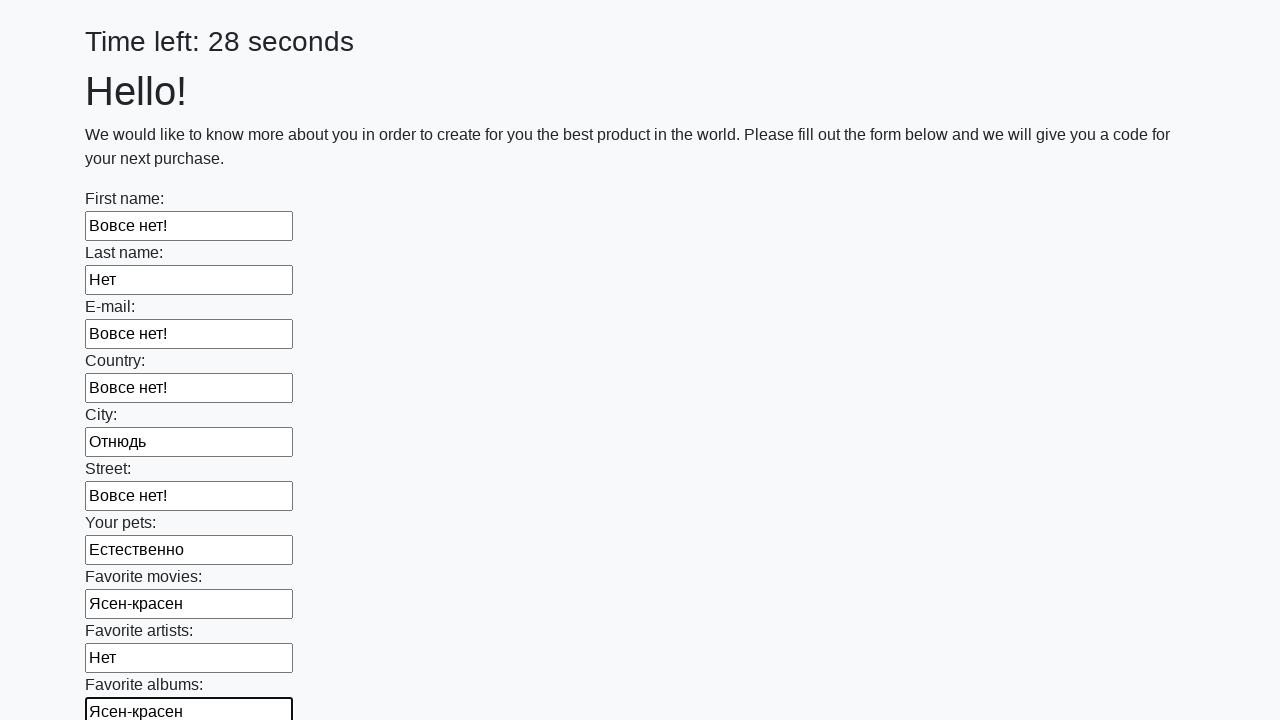

Filled an input field with random value on input >> nth=10
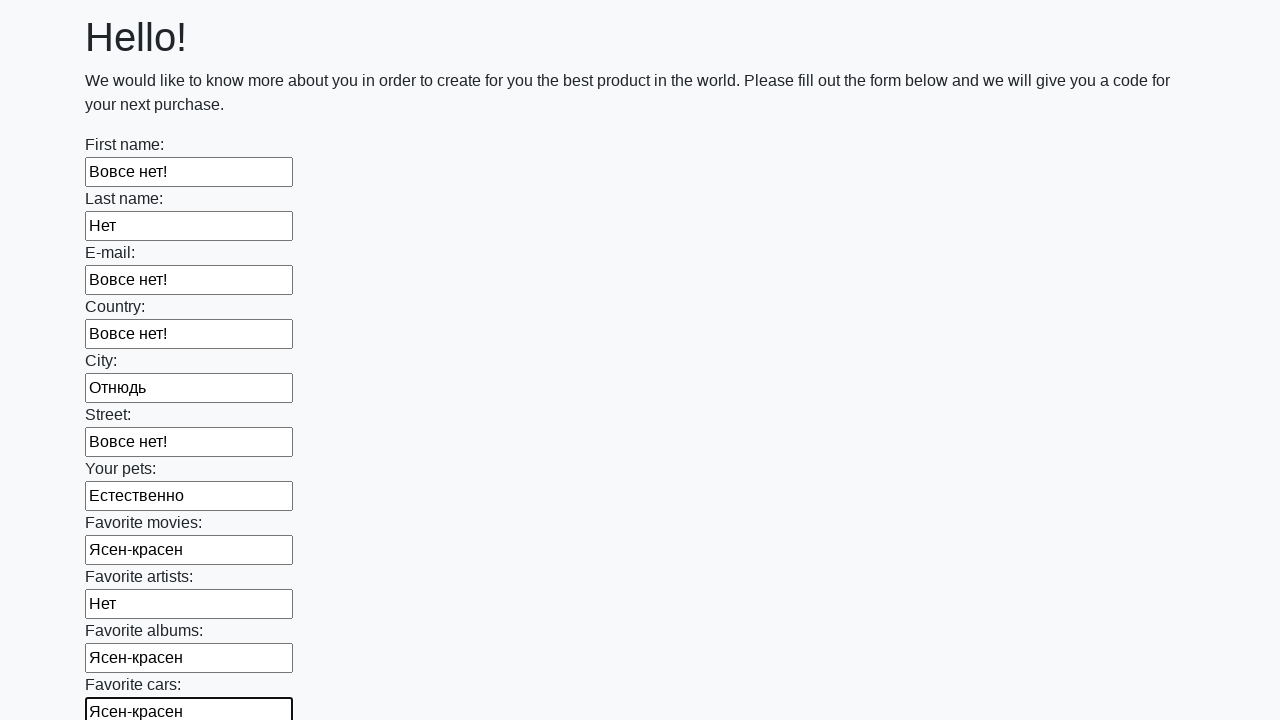

Filled an input field with random value on input >> nth=11
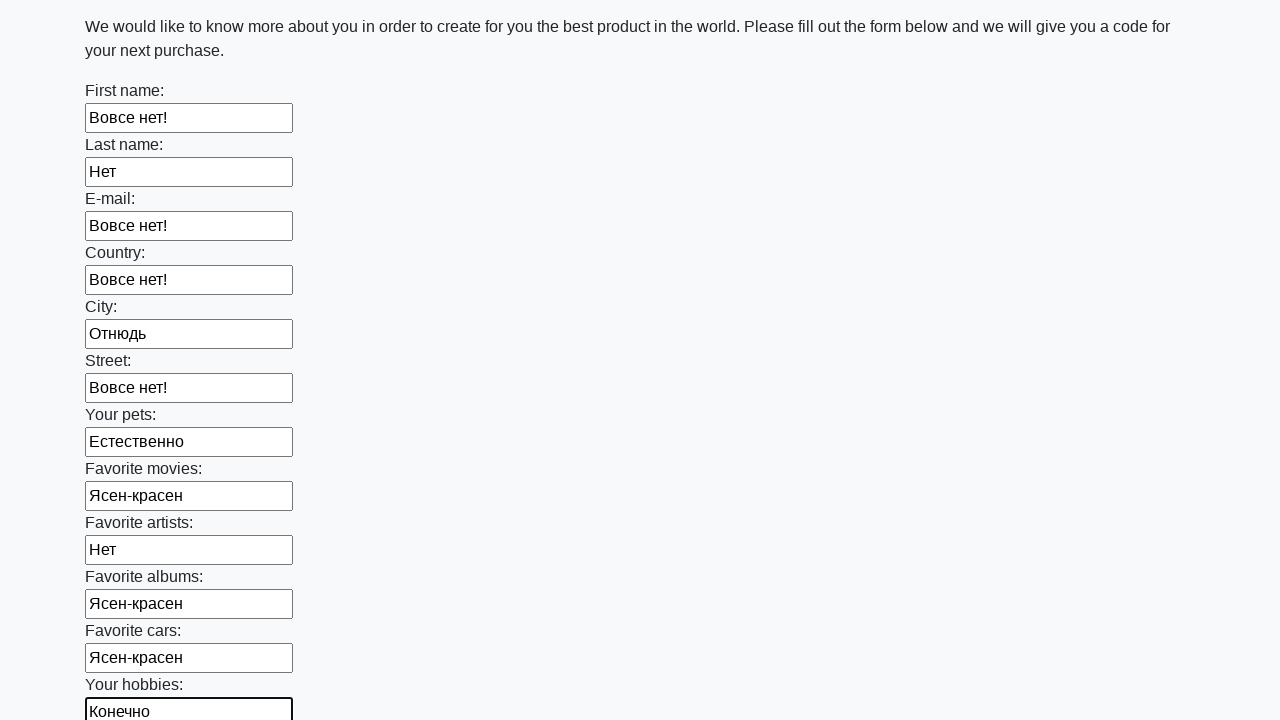

Filled an input field with random value on input >> nth=12
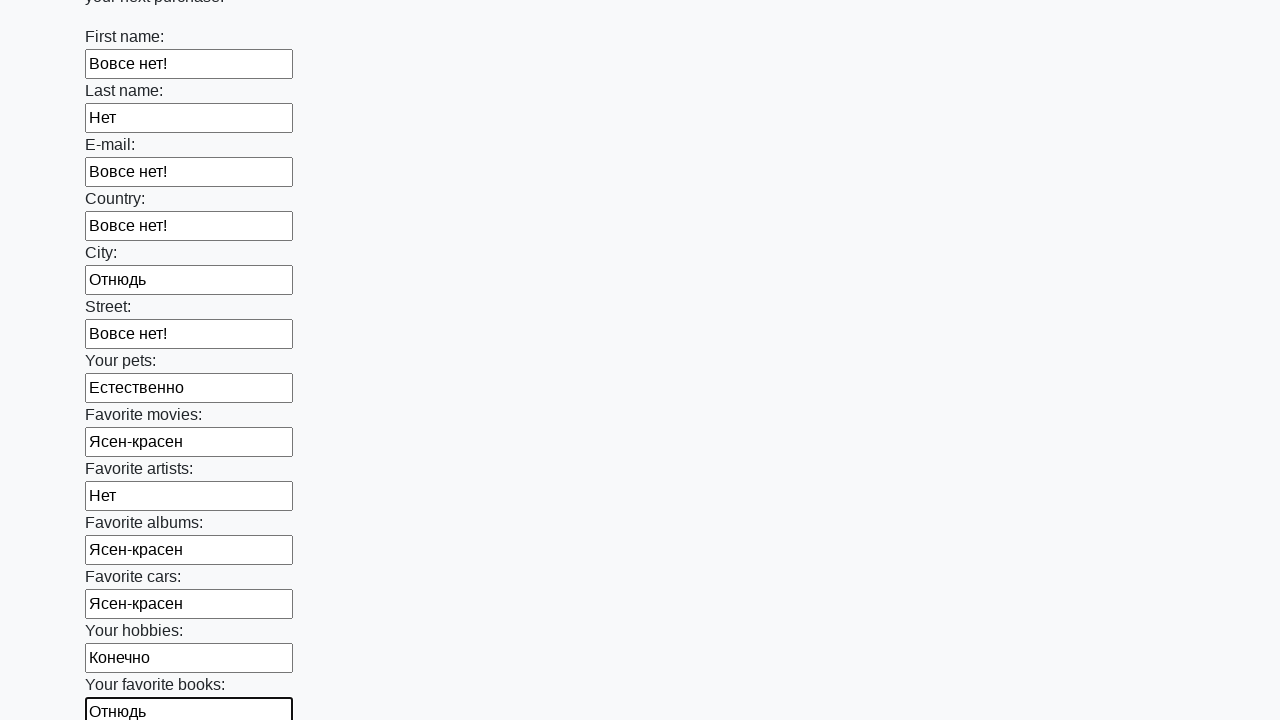

Filled an input field with random value on input >> nth=13
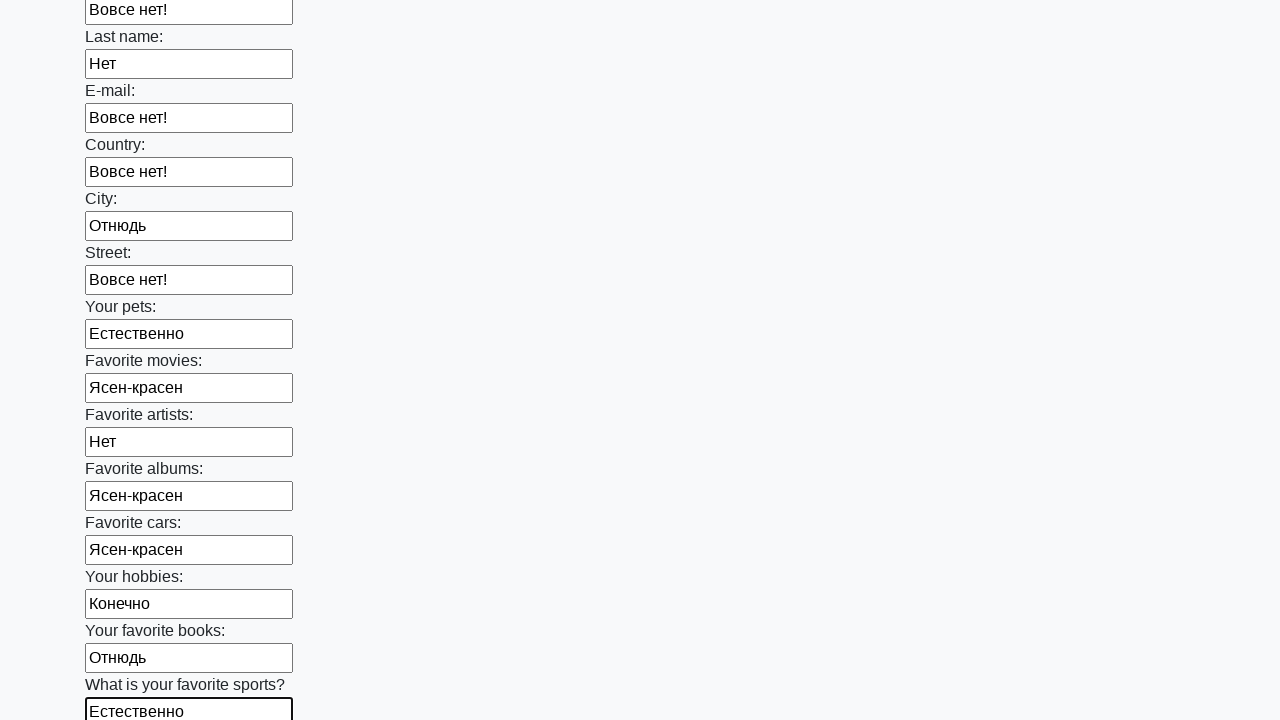

Filled an input field with random value on input >> nth=14
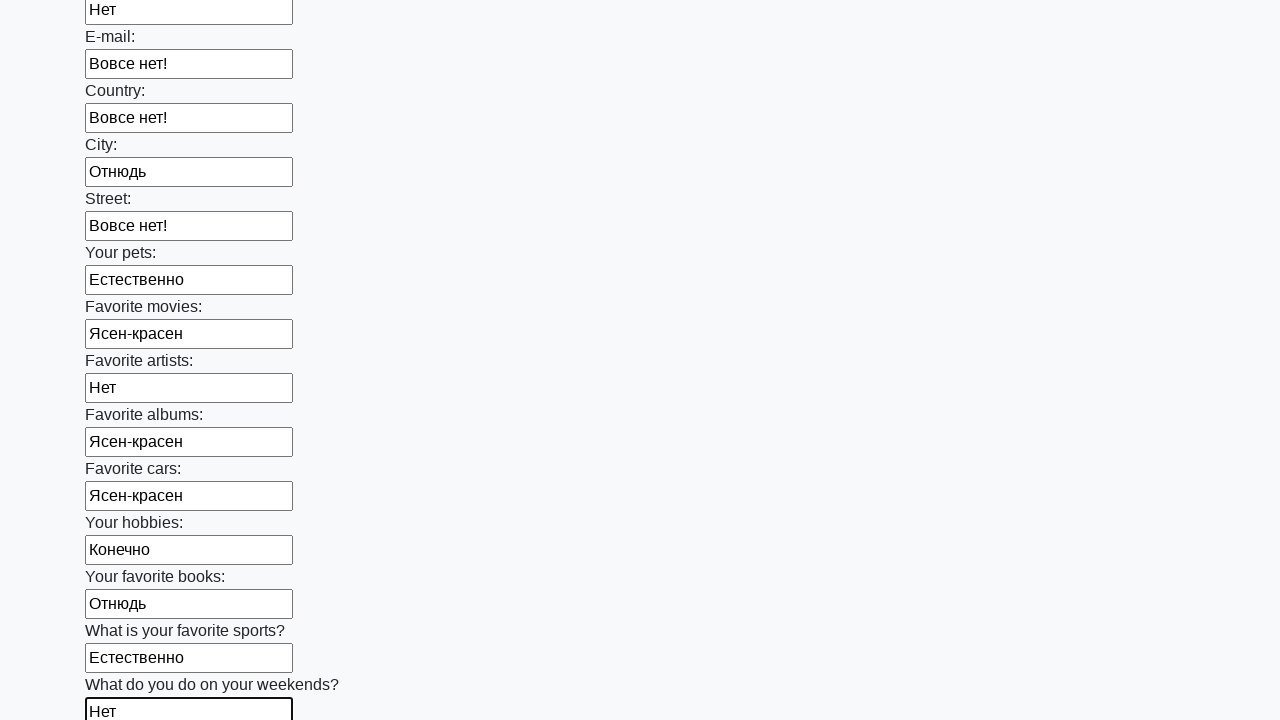

Filled an input field with random value on input >> nth=15
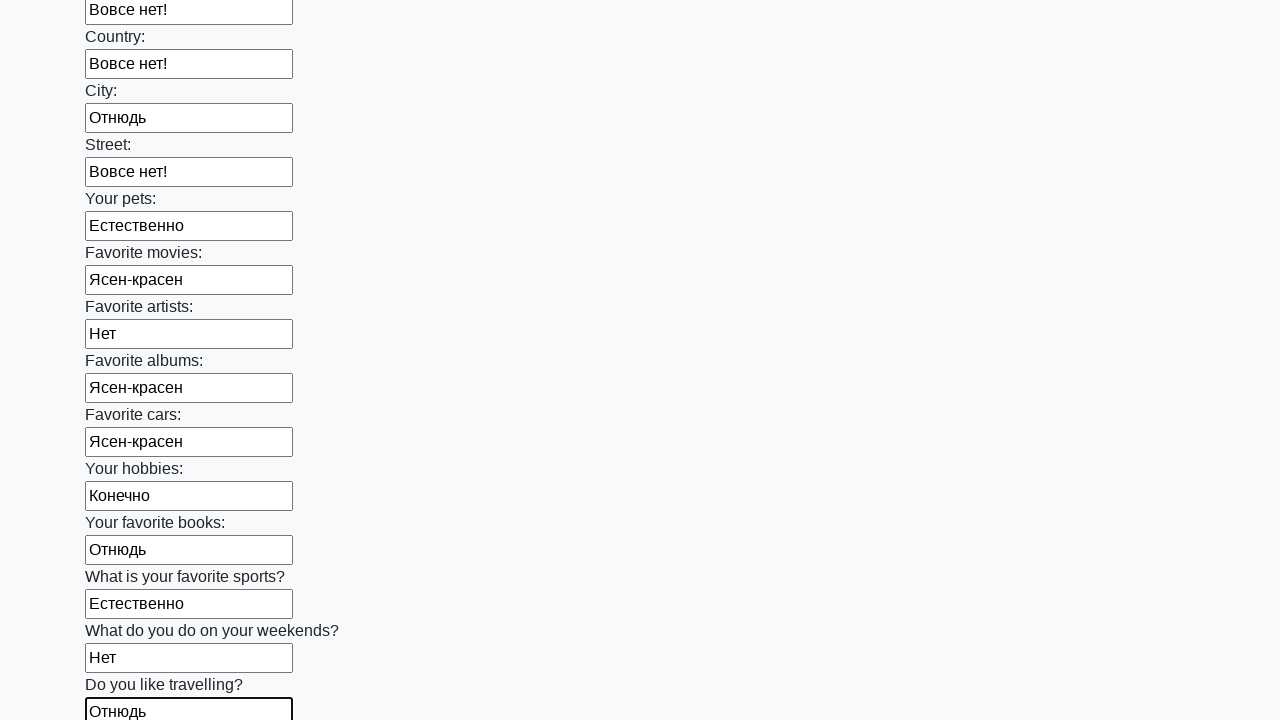

Filled an input field with random value on input >> nth=16
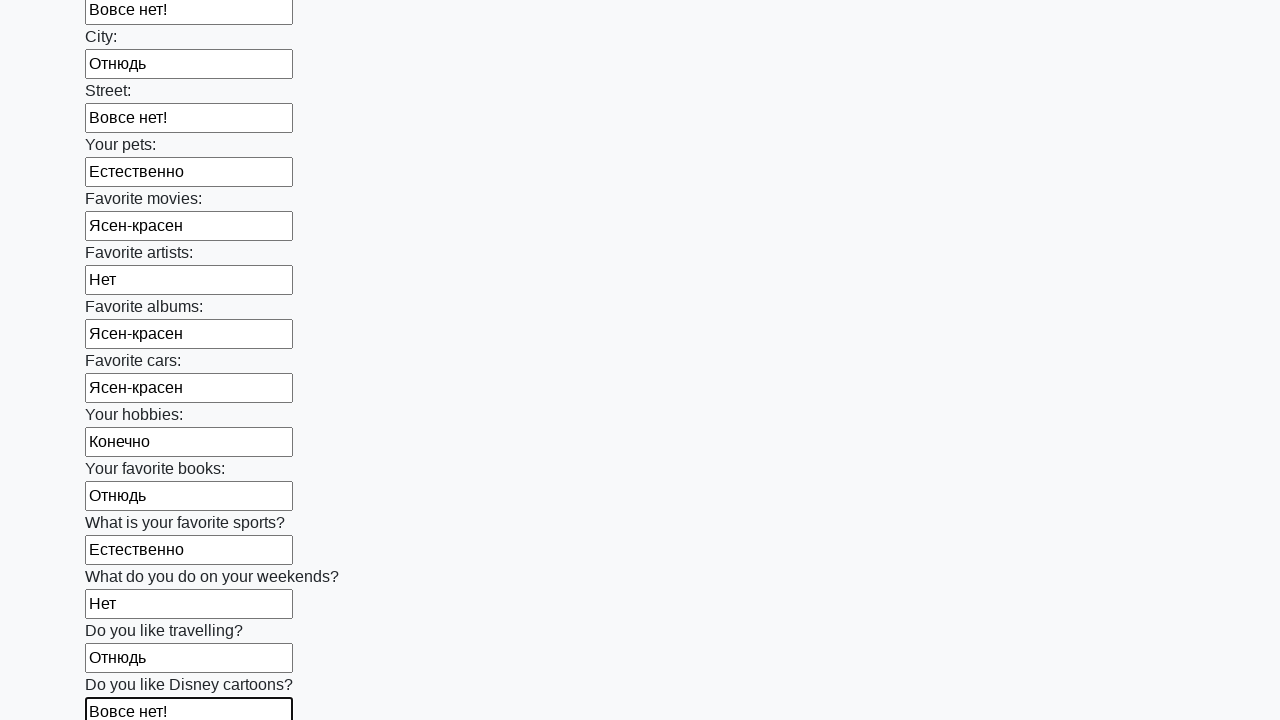

Filled an input field with random value on input >> nth=17
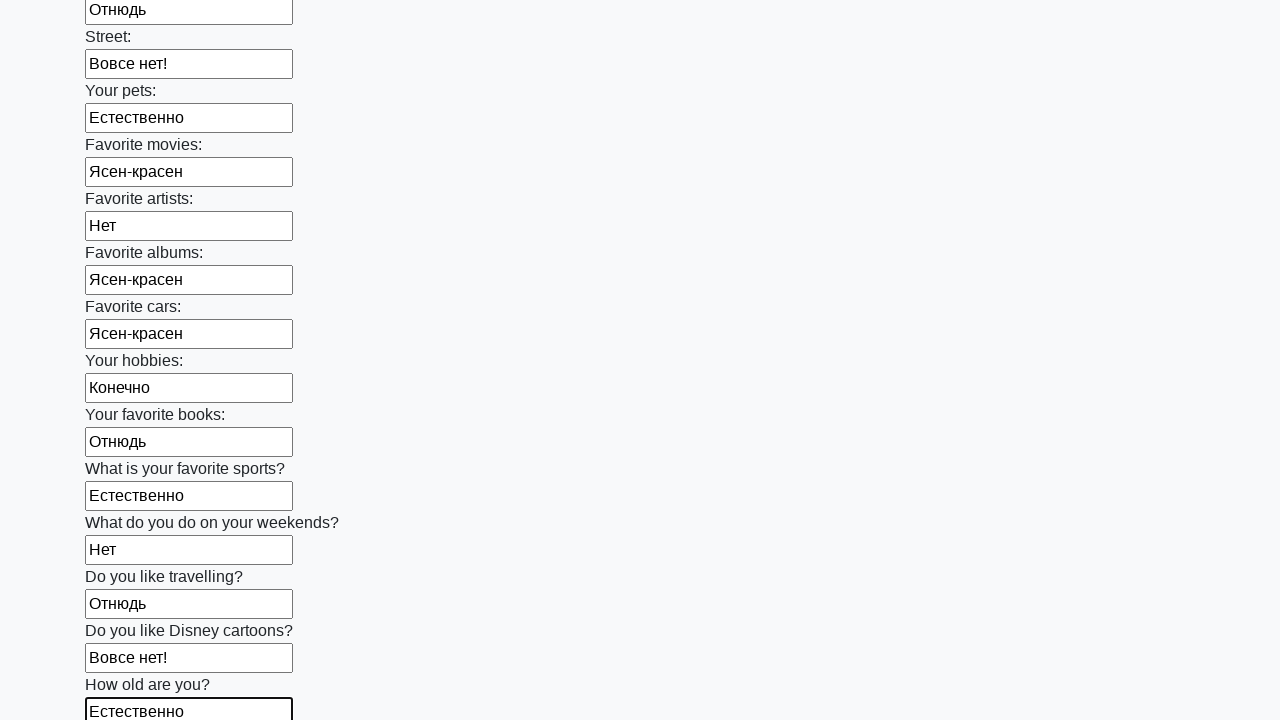

Filled an input field with random value on input >> nth=18
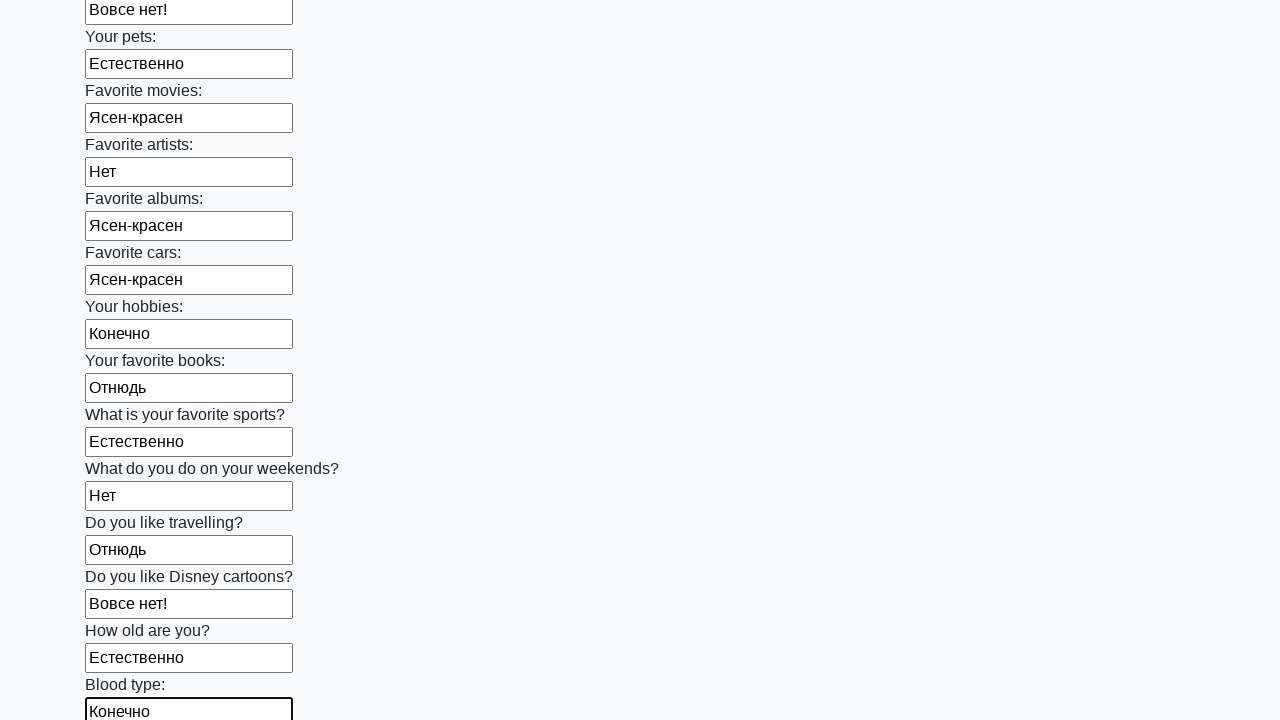

Filled an input field with random value on input >> nth=19
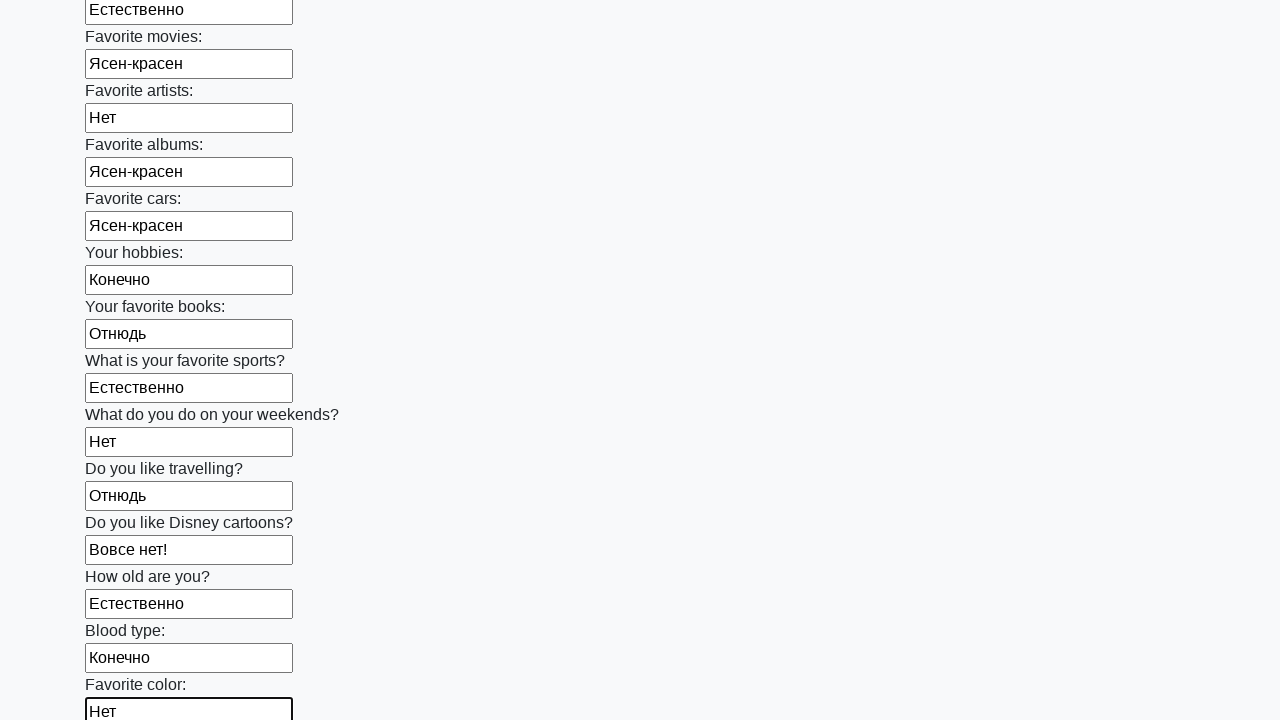

Filled an input field with random value on input >> nth=20
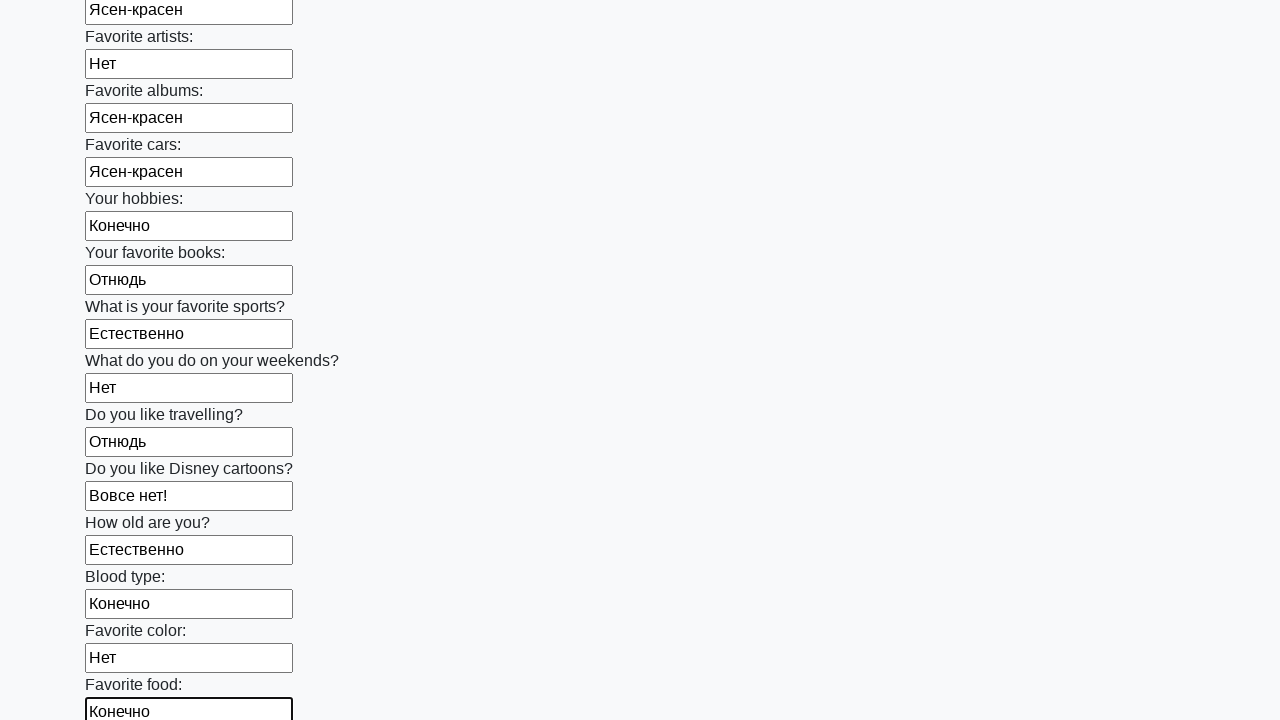

Filled an input field with random value on input >> nth=21
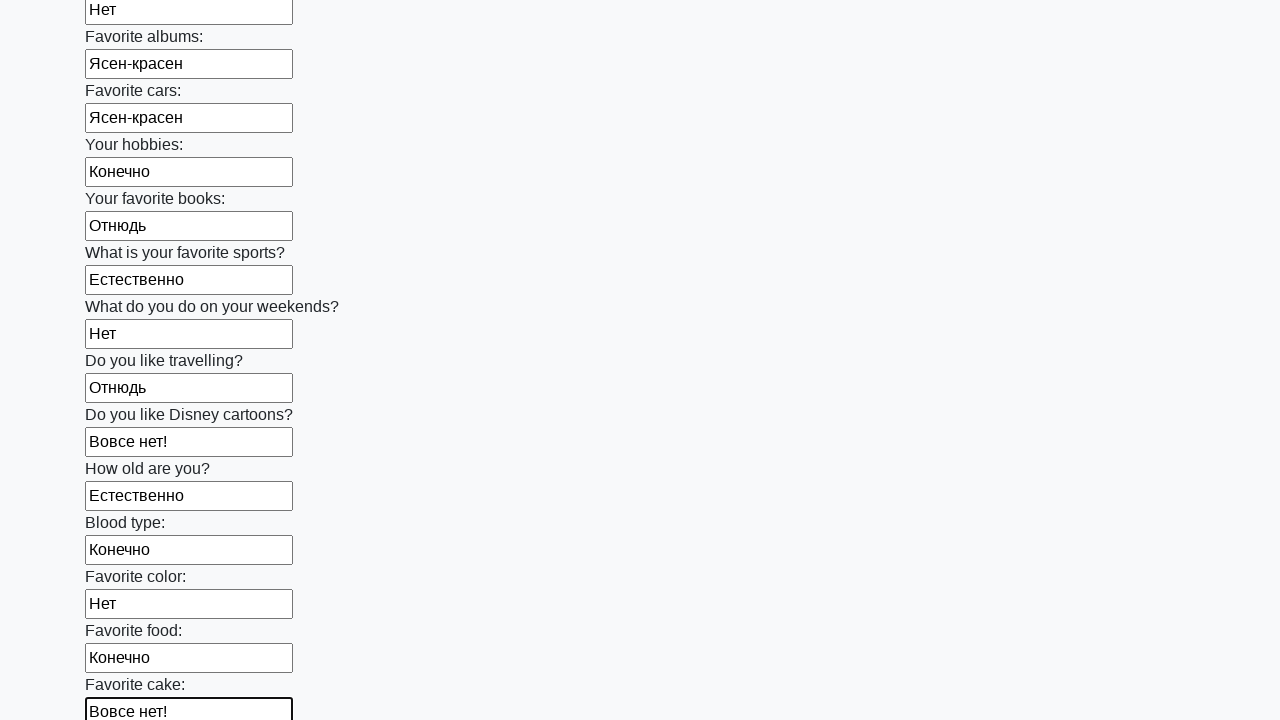

Filled an input field with random value on input >> nth=22
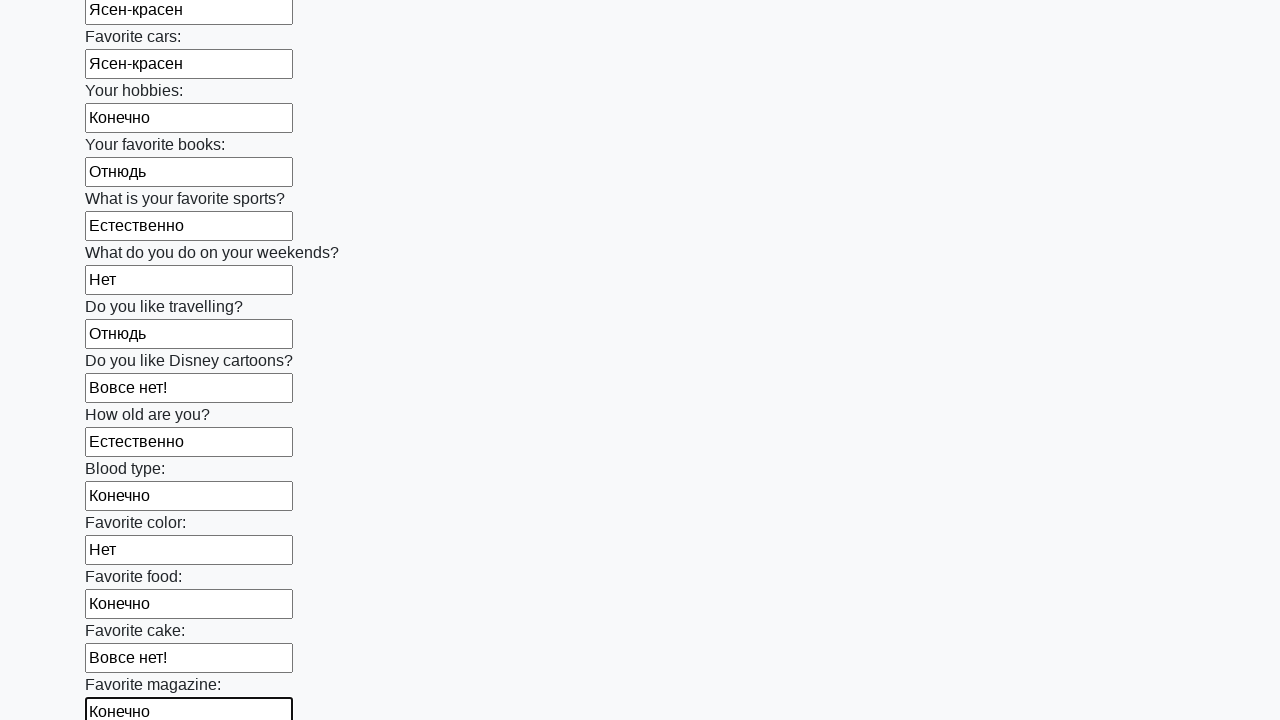

Filled an input field with random value on input >> nth=23
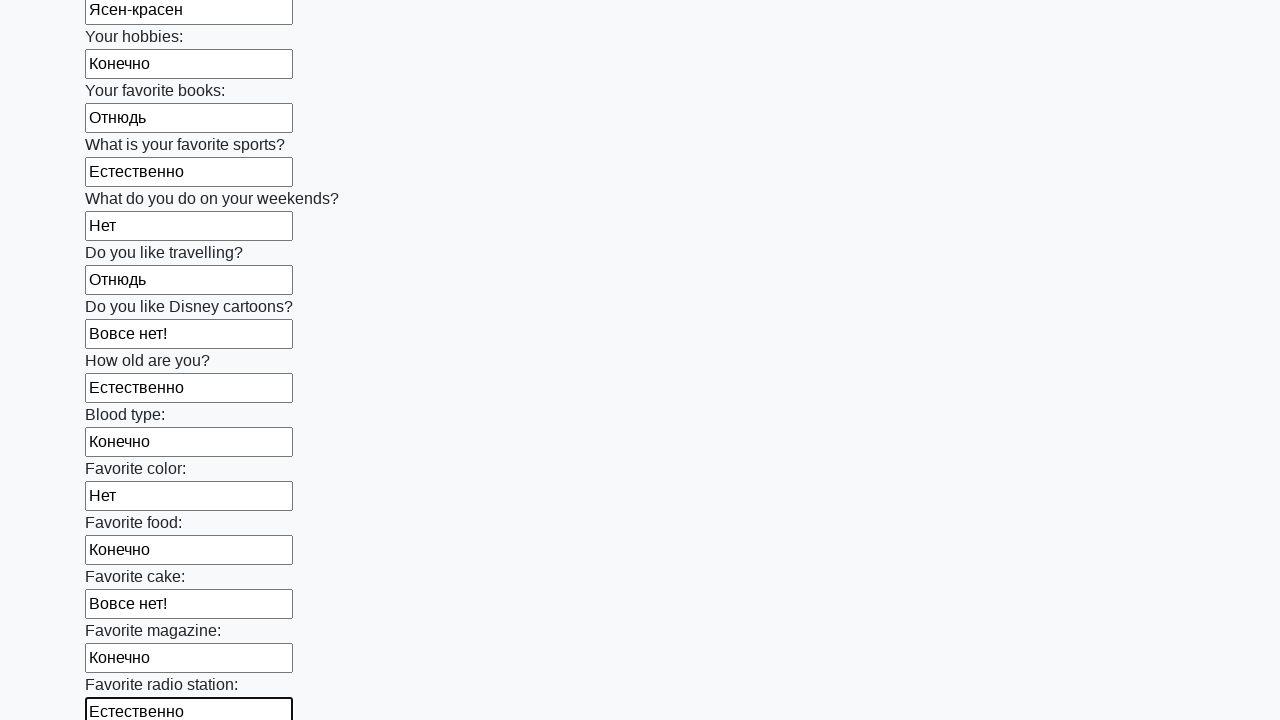

Filled an input field with random value on input >> nth=24
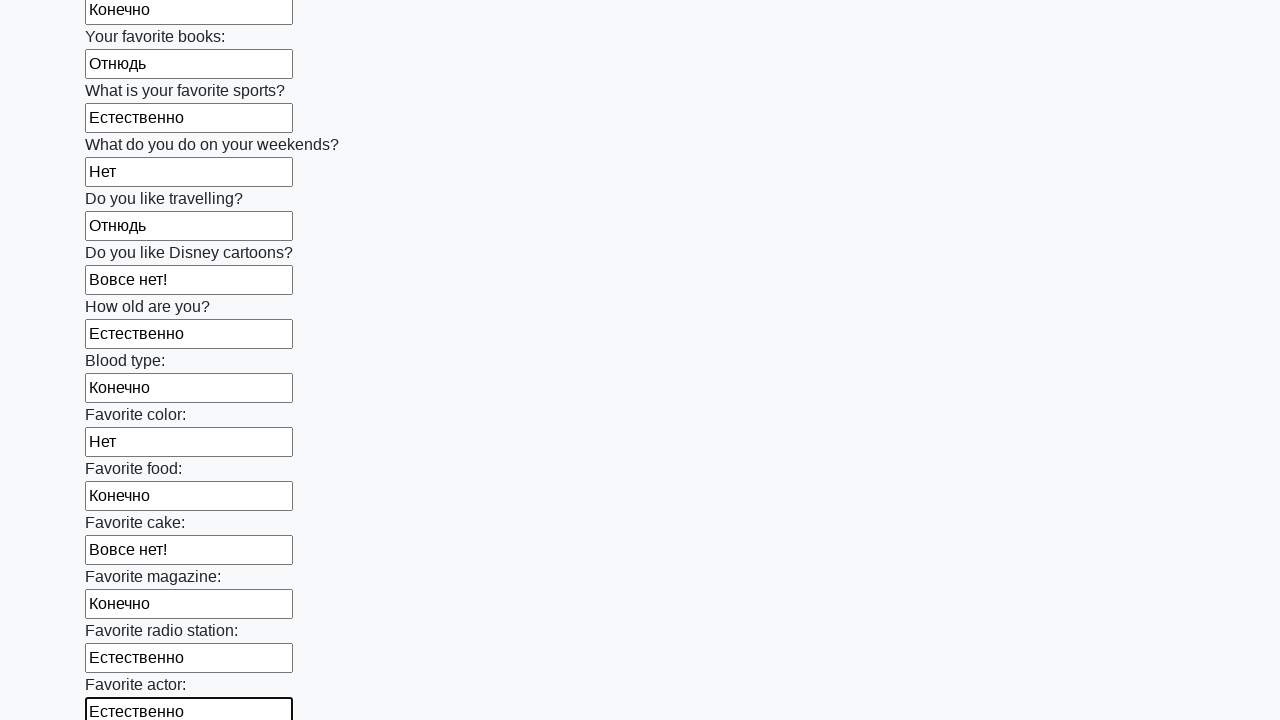

Filled an input field with random value on input >> nth=25
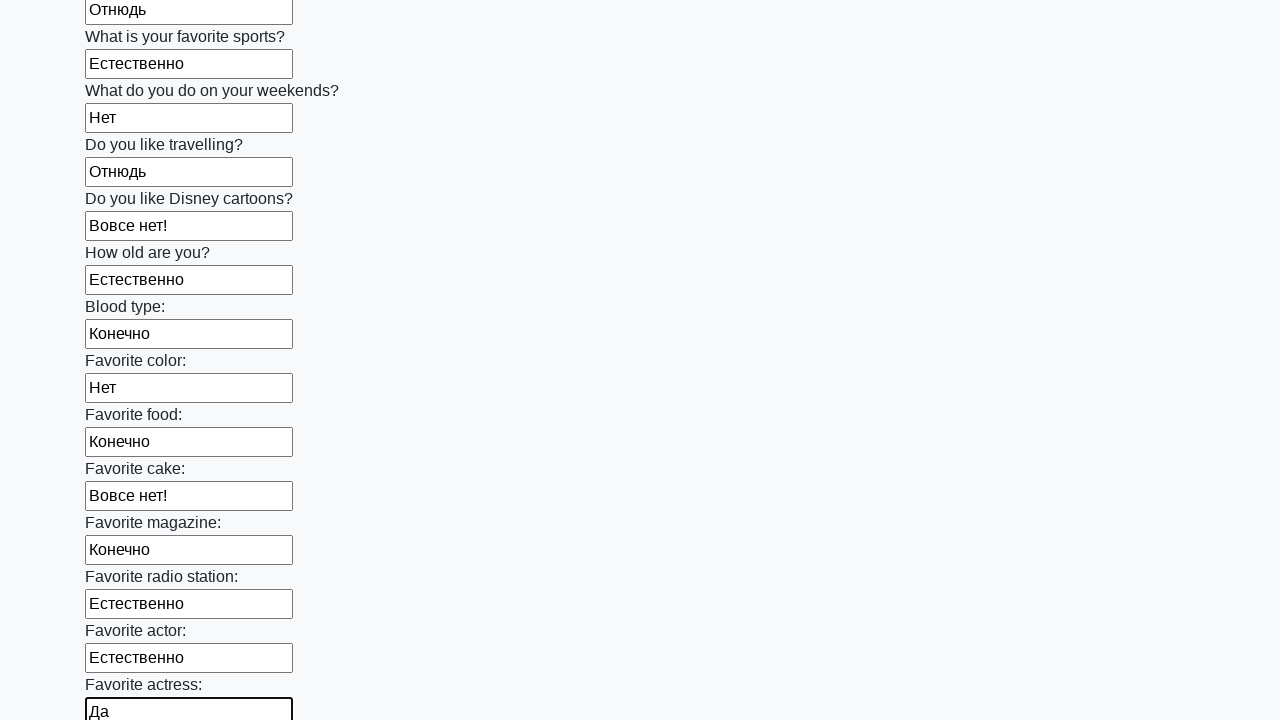

Filled an input field with random value on input >> nth=26
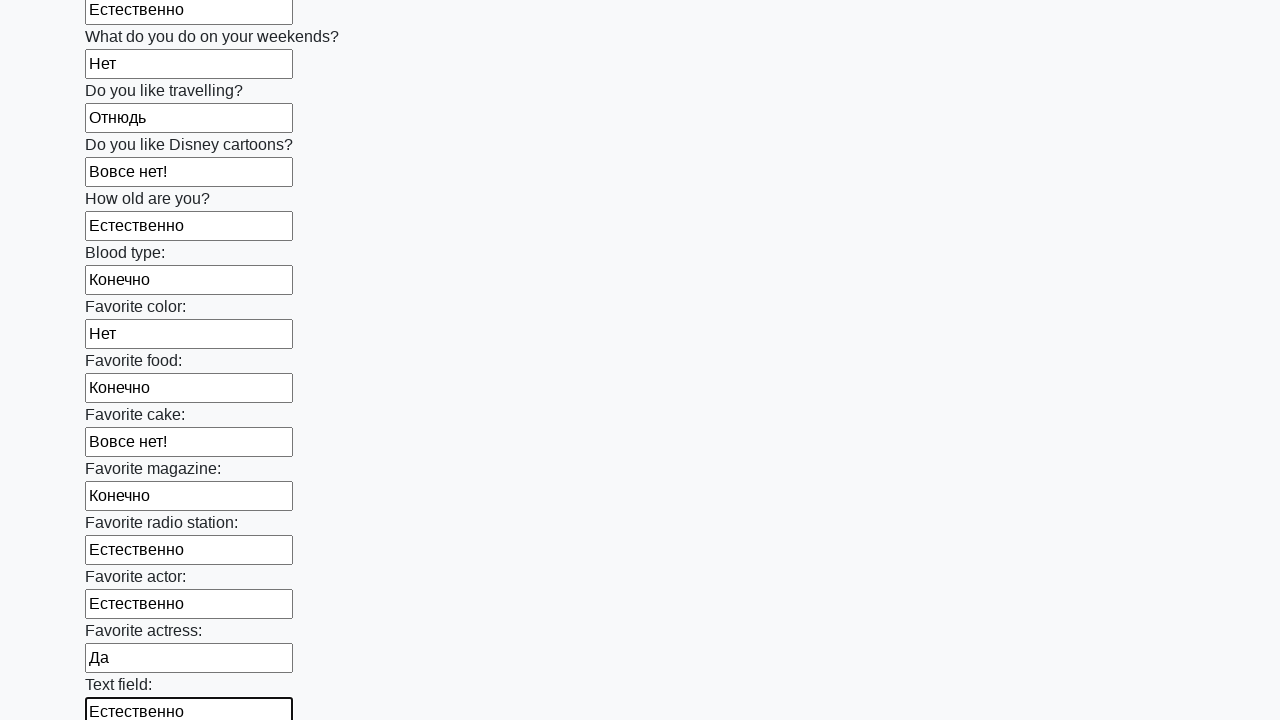

Filled an input field with random value on input >> nth=27
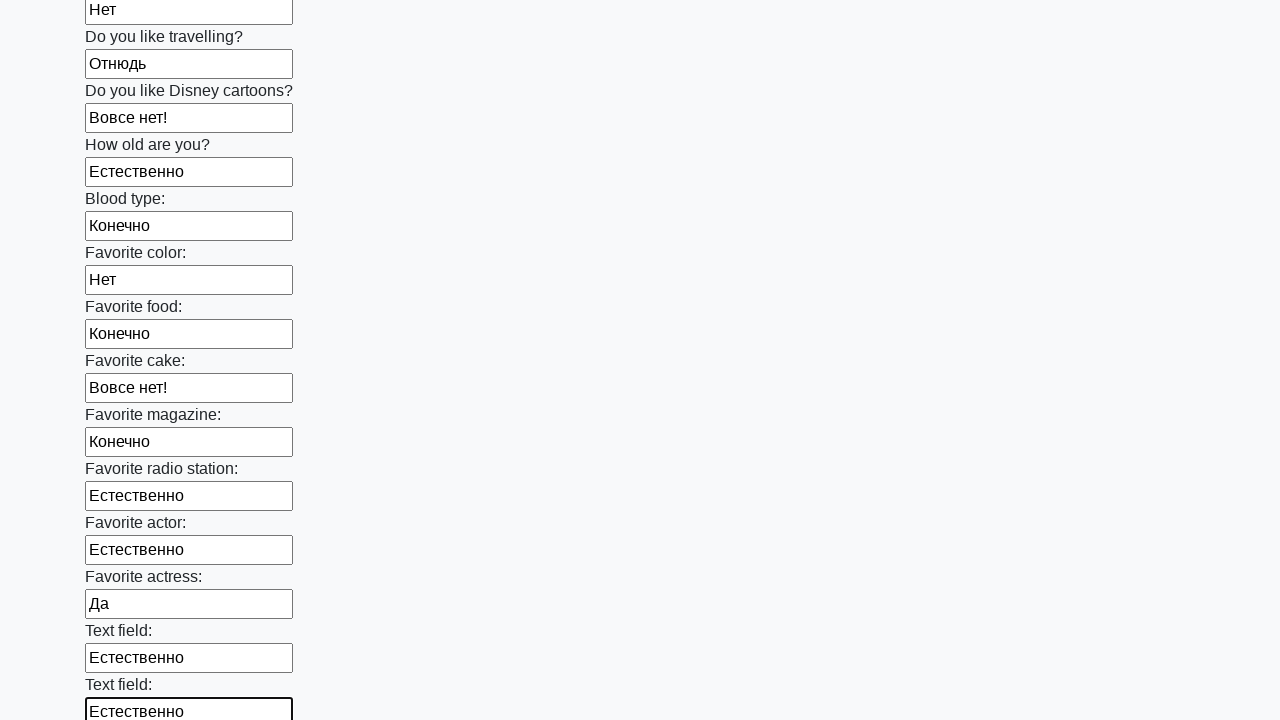

Filled an input field with random value on input >> nth=28
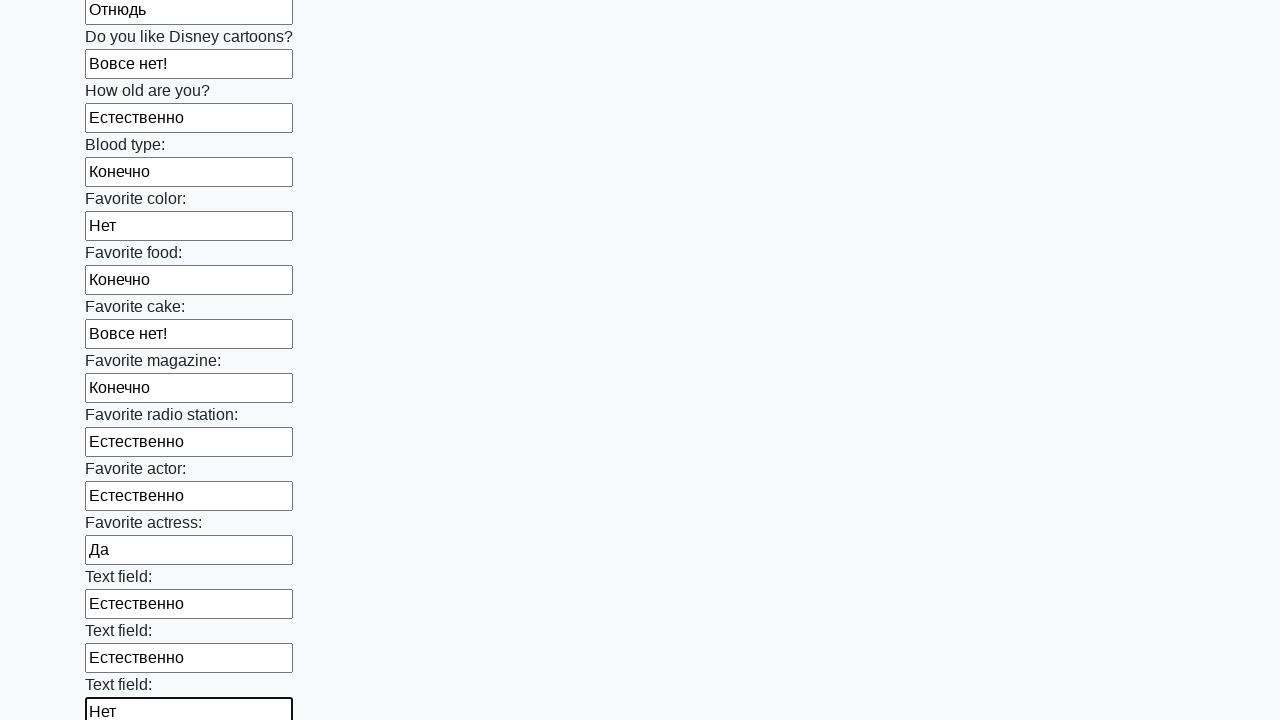

Filled an input field with random value on input >> nth=29
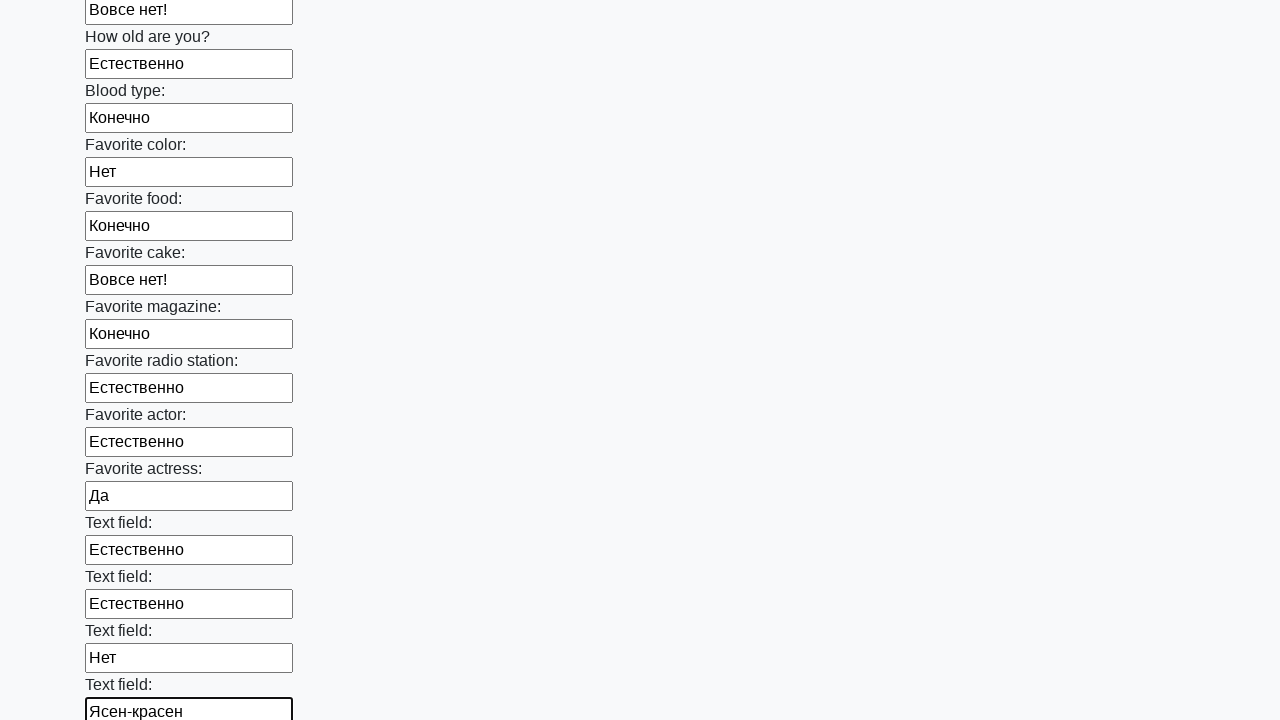

Filled an input field with random value on input >> nth=30
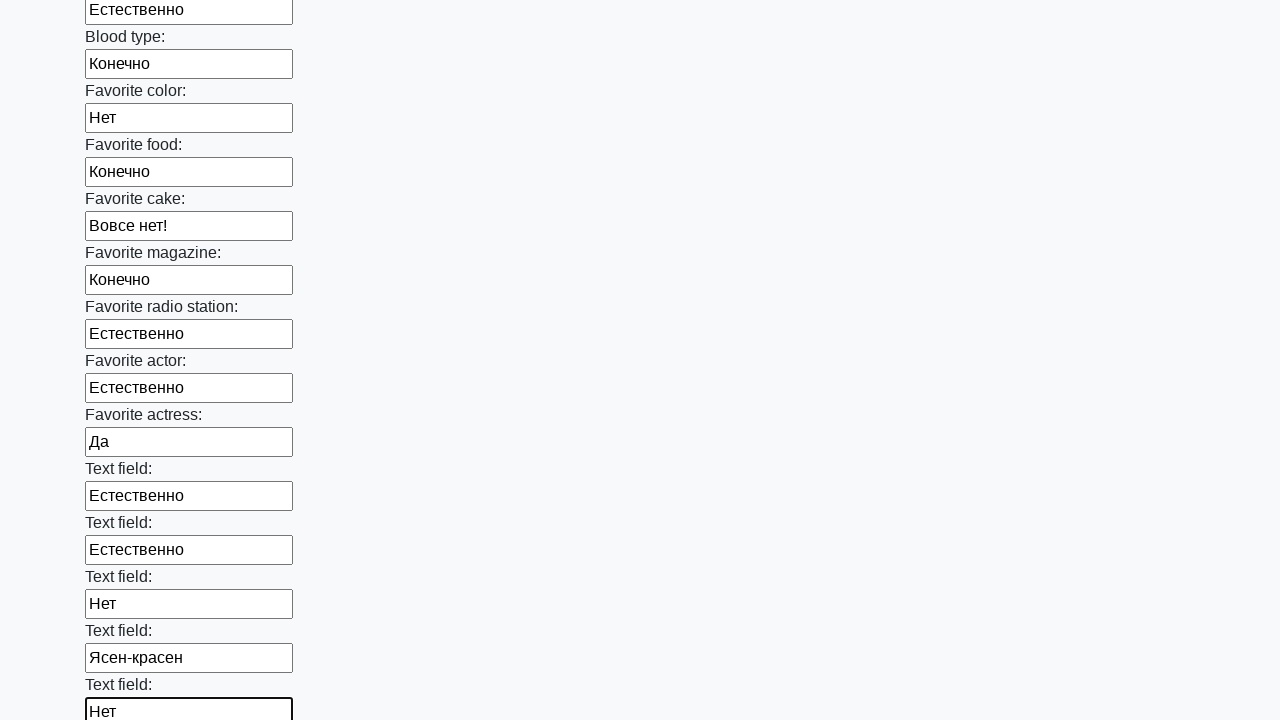

Filled an input field with random value on input >> nth=31
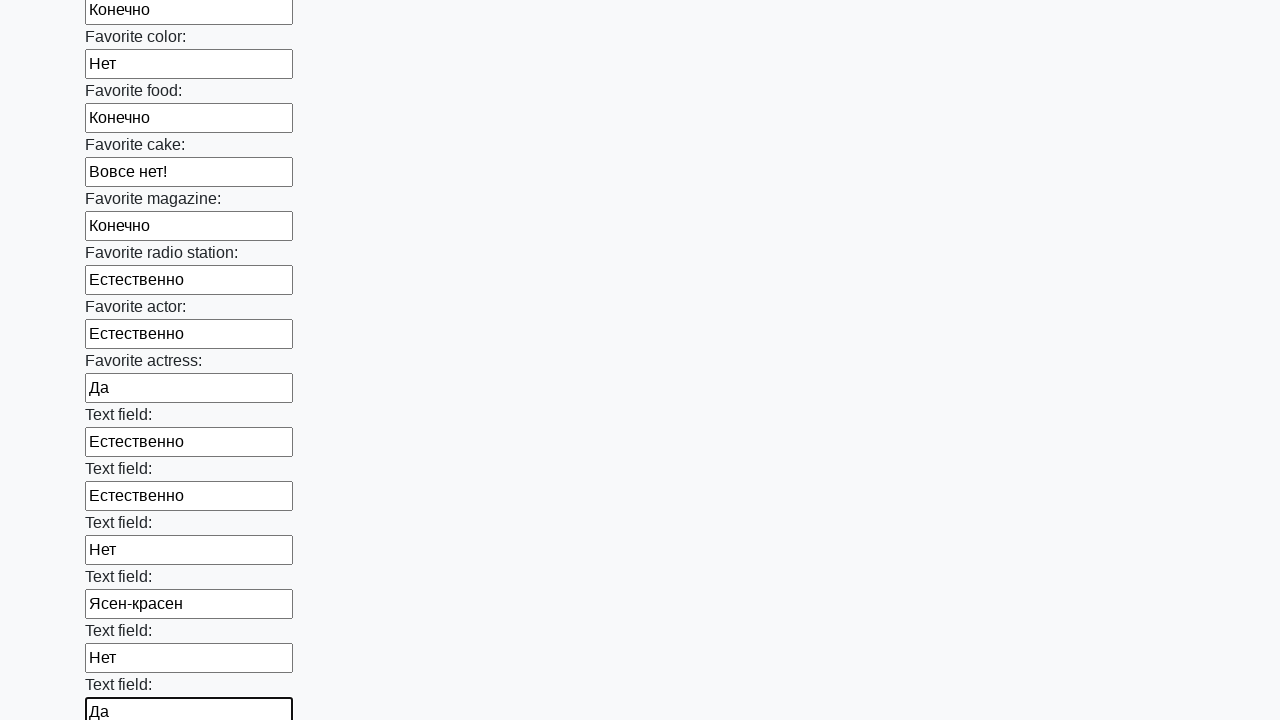

Filled an input field with random value on input >> nth=32
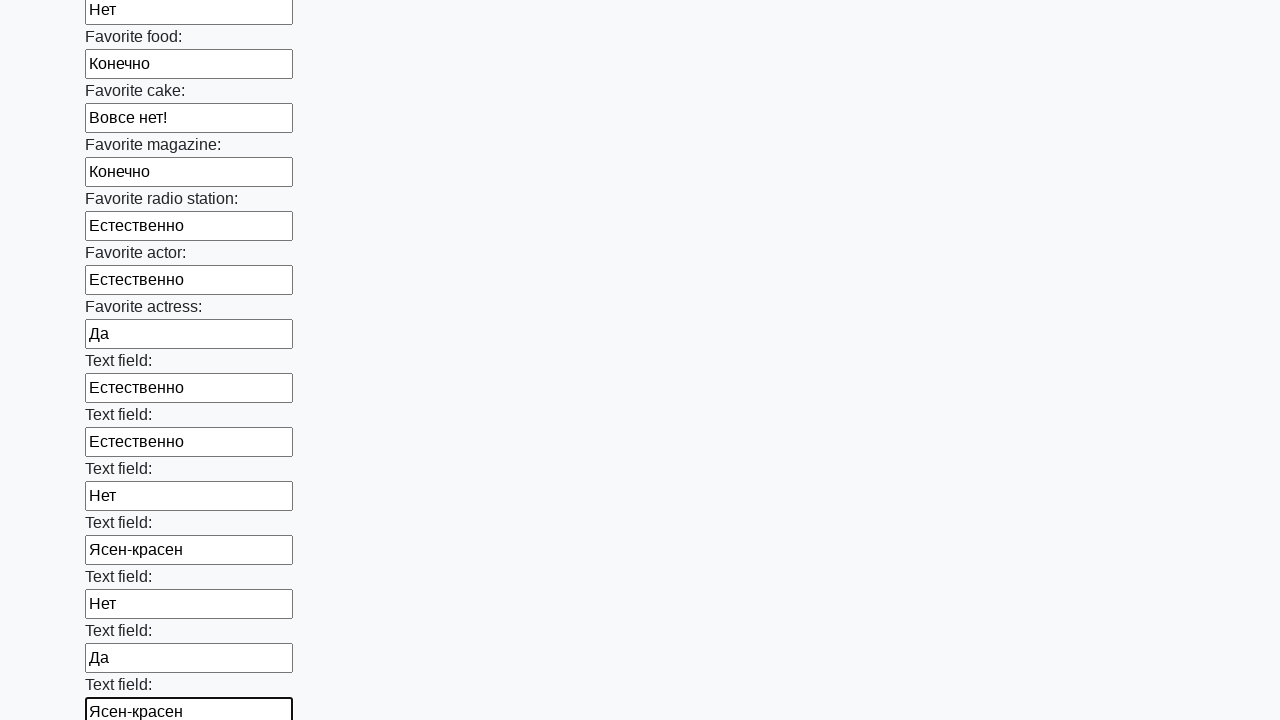

Filled an input field with random value on input >> nth=33
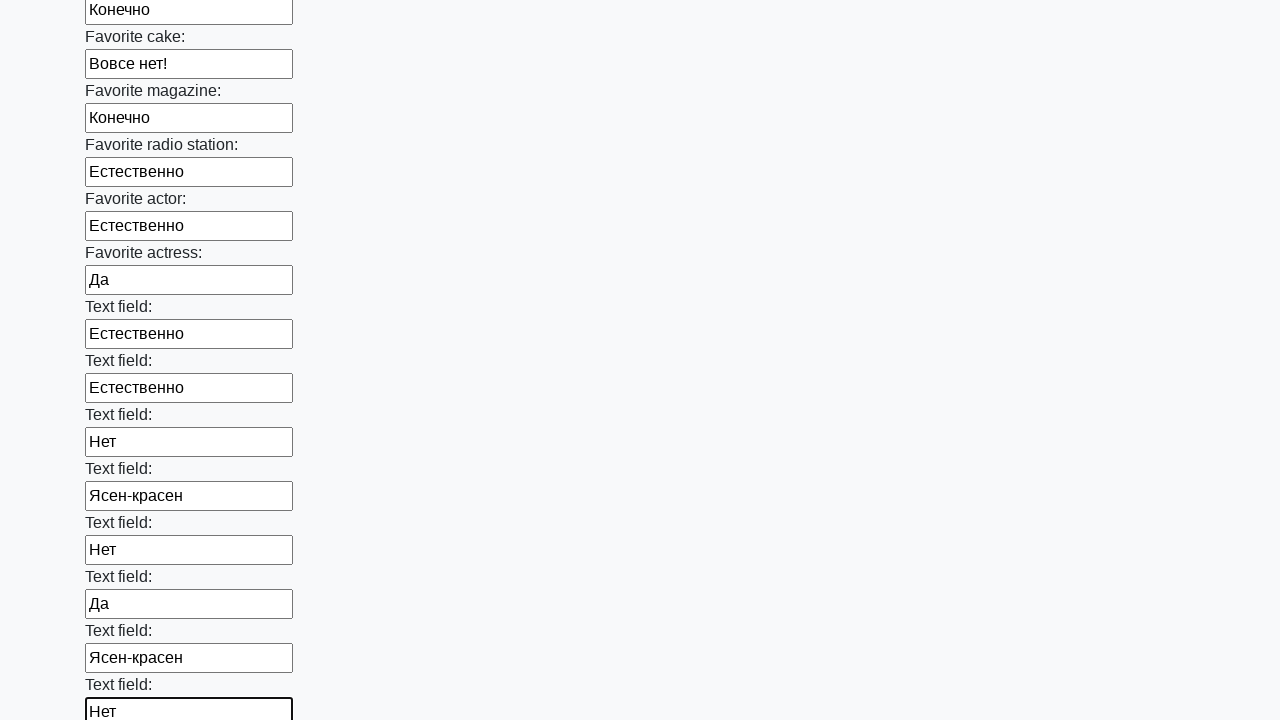

Filled an input field with random value on input >> nth=34
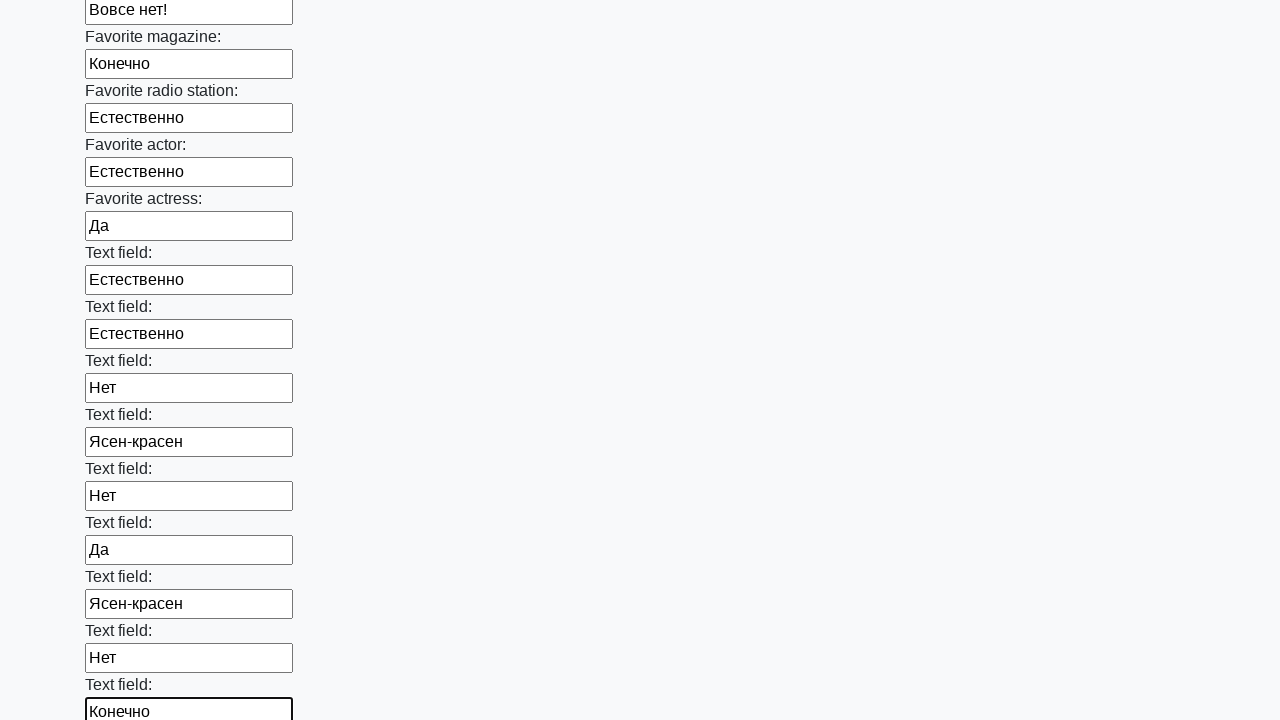

Filled an input field with random value on input >> nth=35
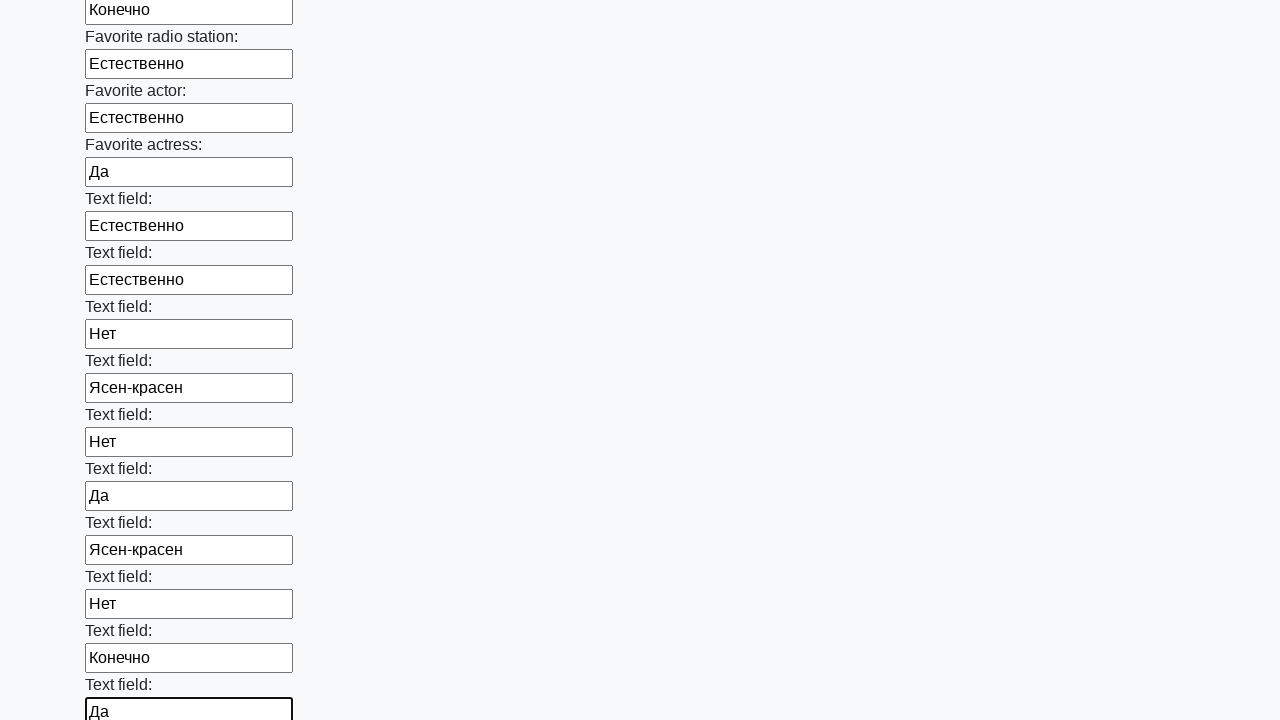

Filled an input field with random value on input >> nth=36
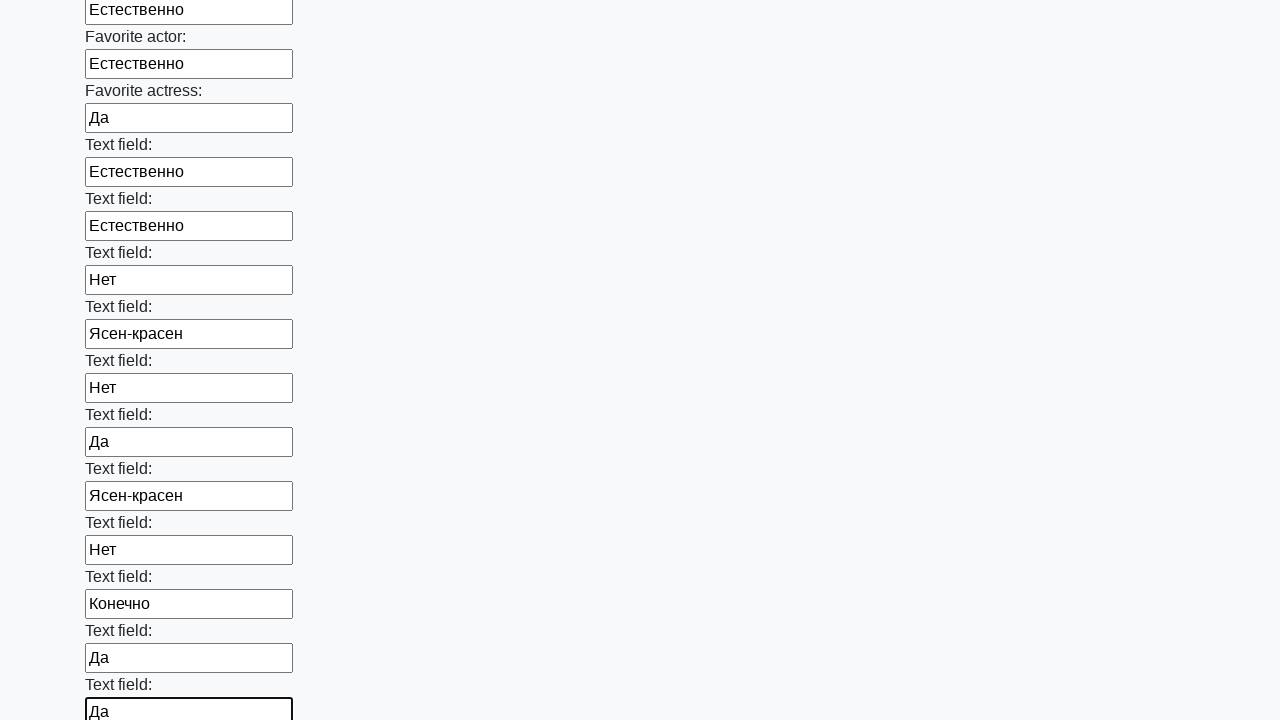

Filled an input field with random value on input >> nth=37
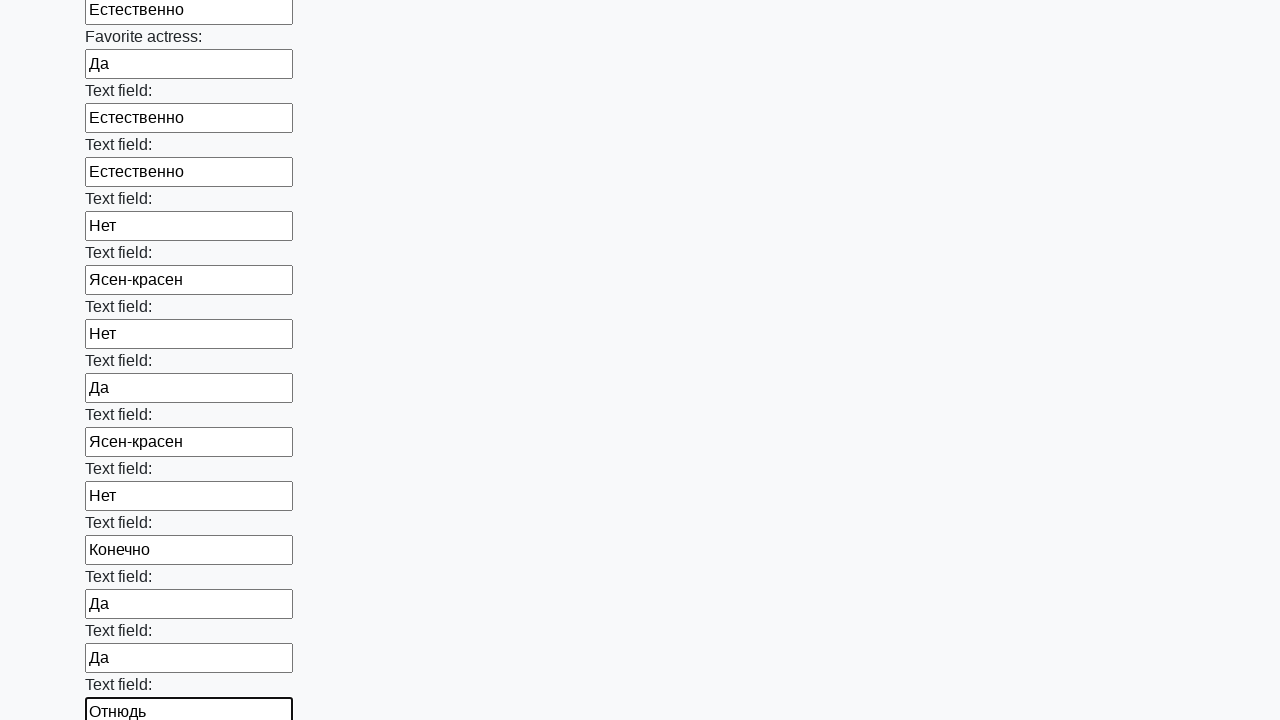

Filled an input field with random value on input >> nth=38
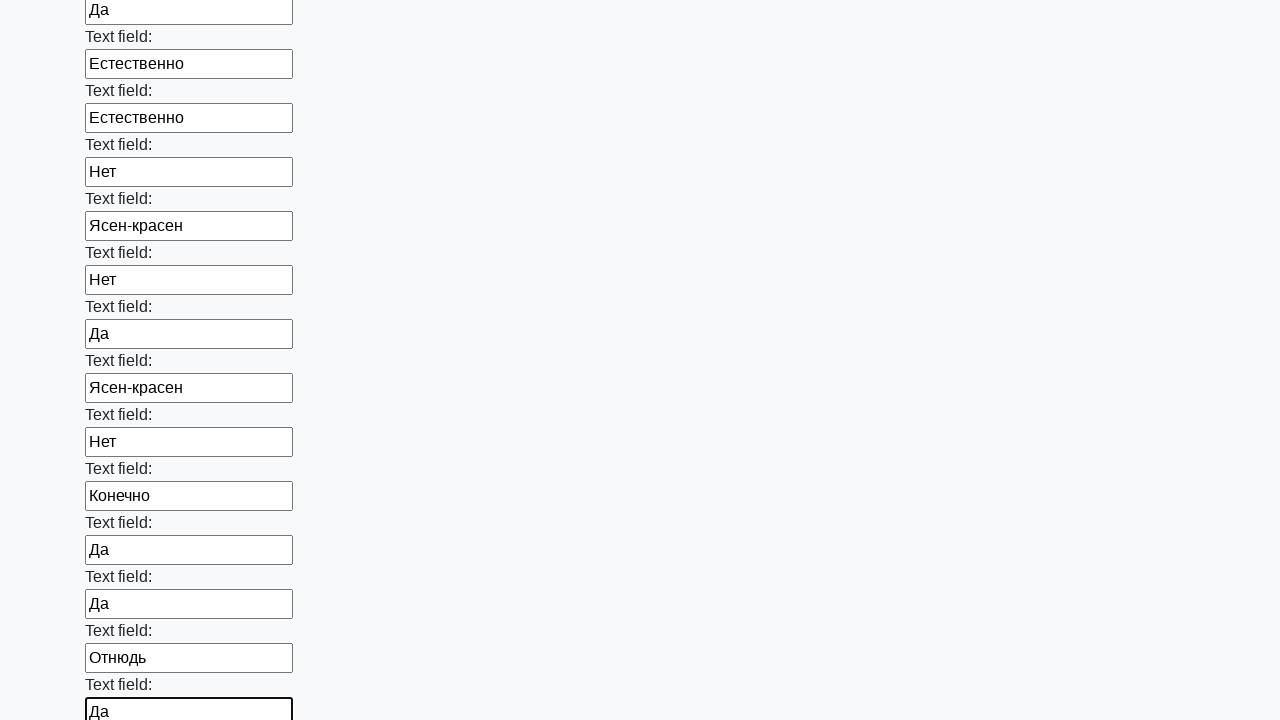

Filled an input field with random value on input >> nth=39
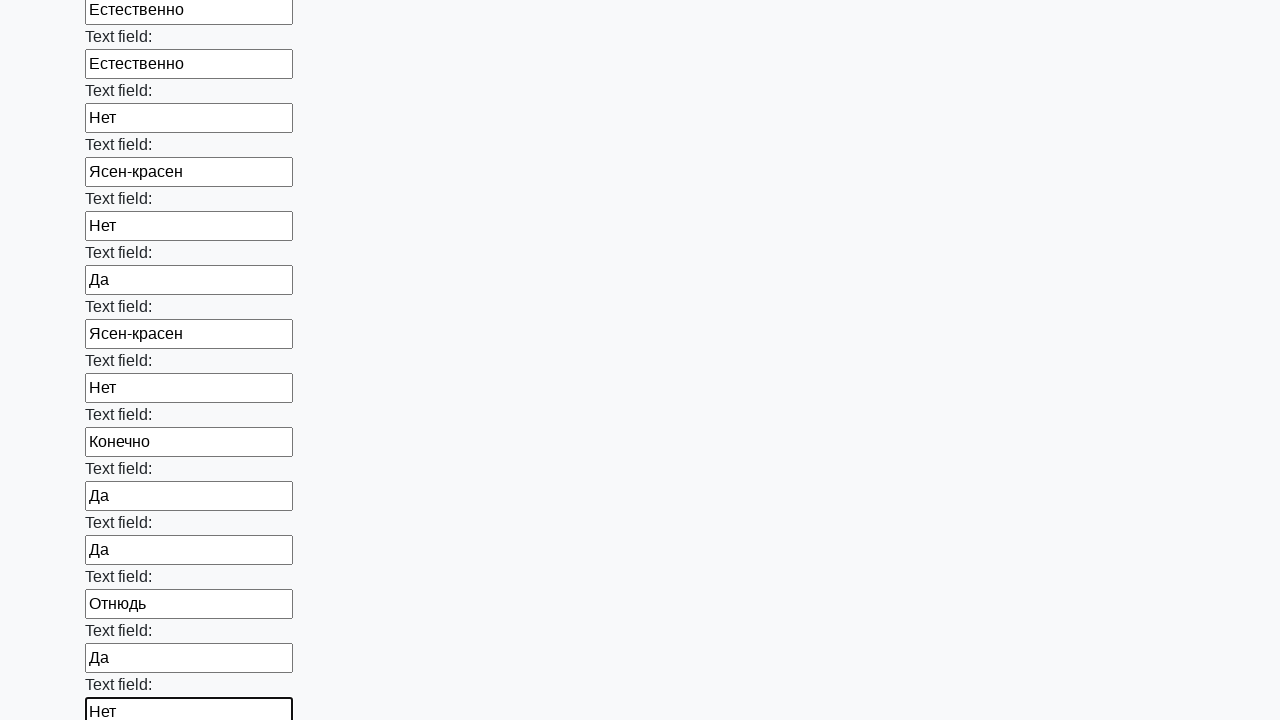

Filled an input field with random value on input >> nth=40
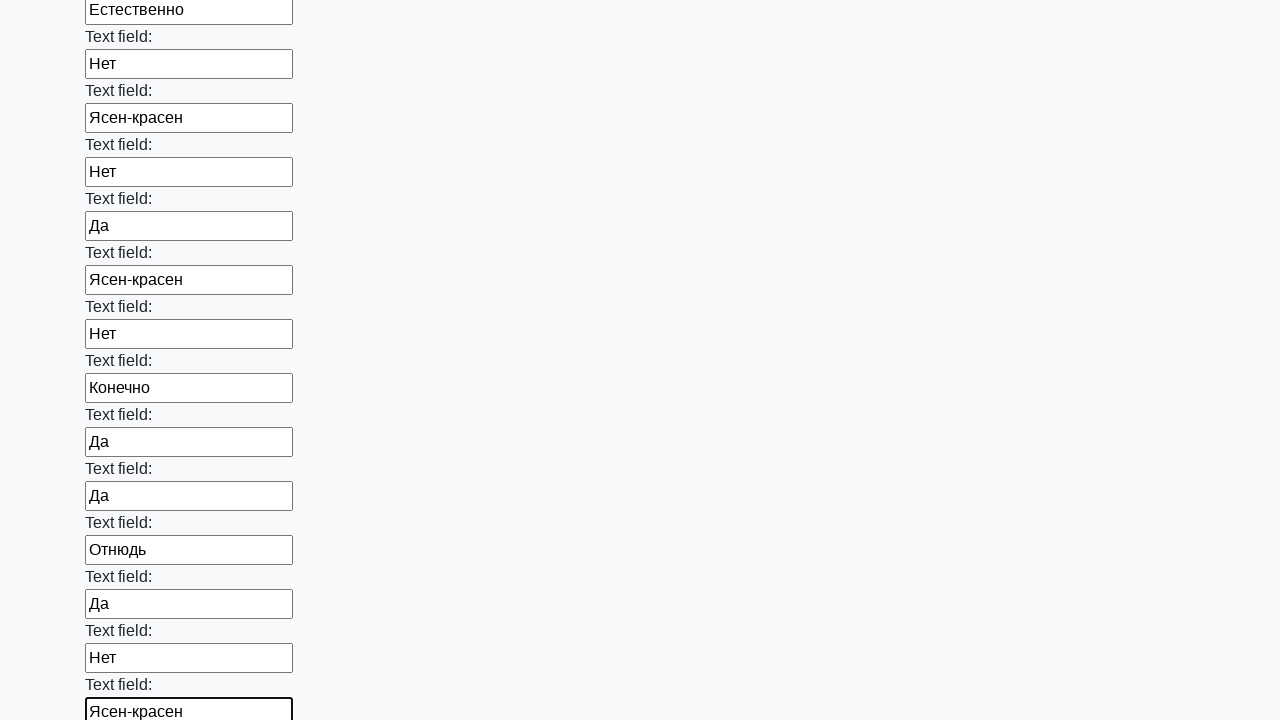

Filled an input field with random value on input >> nth=41
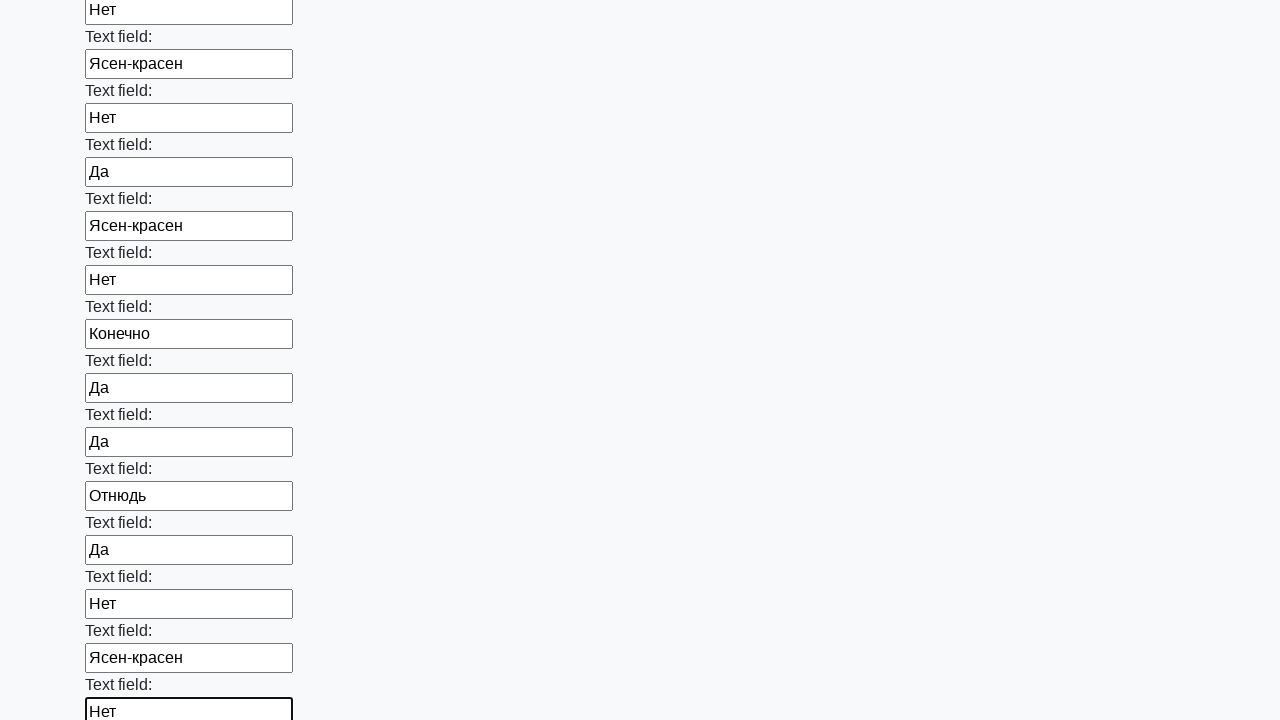

Filled an input field with random value on input >> nth=42
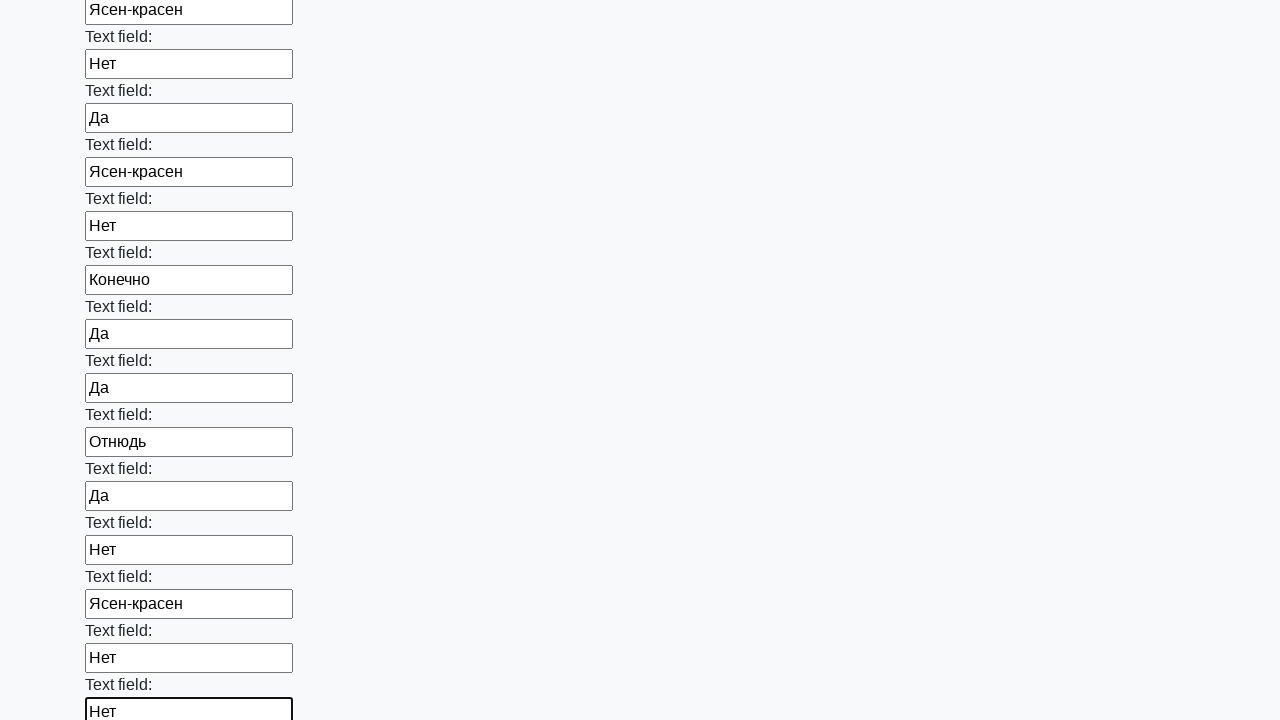

Filled an input field with random value on input >> nth=43
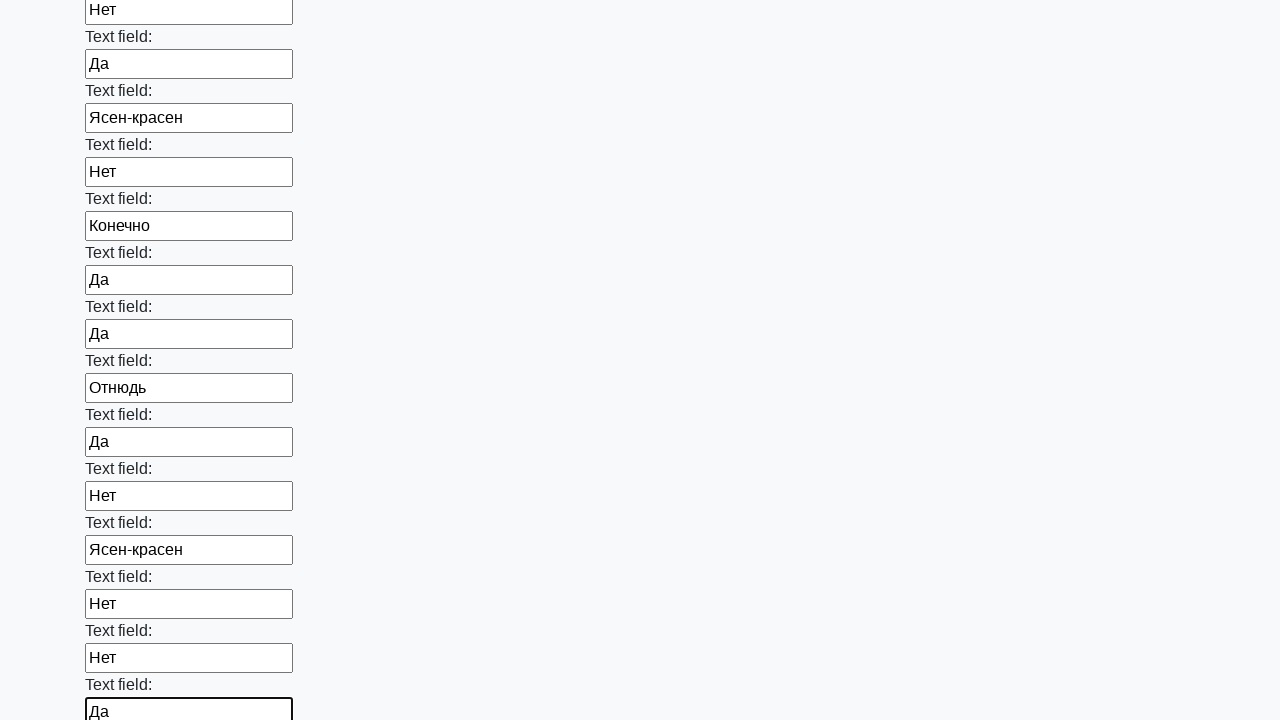

Filled an input field with random value on input >> nth=44
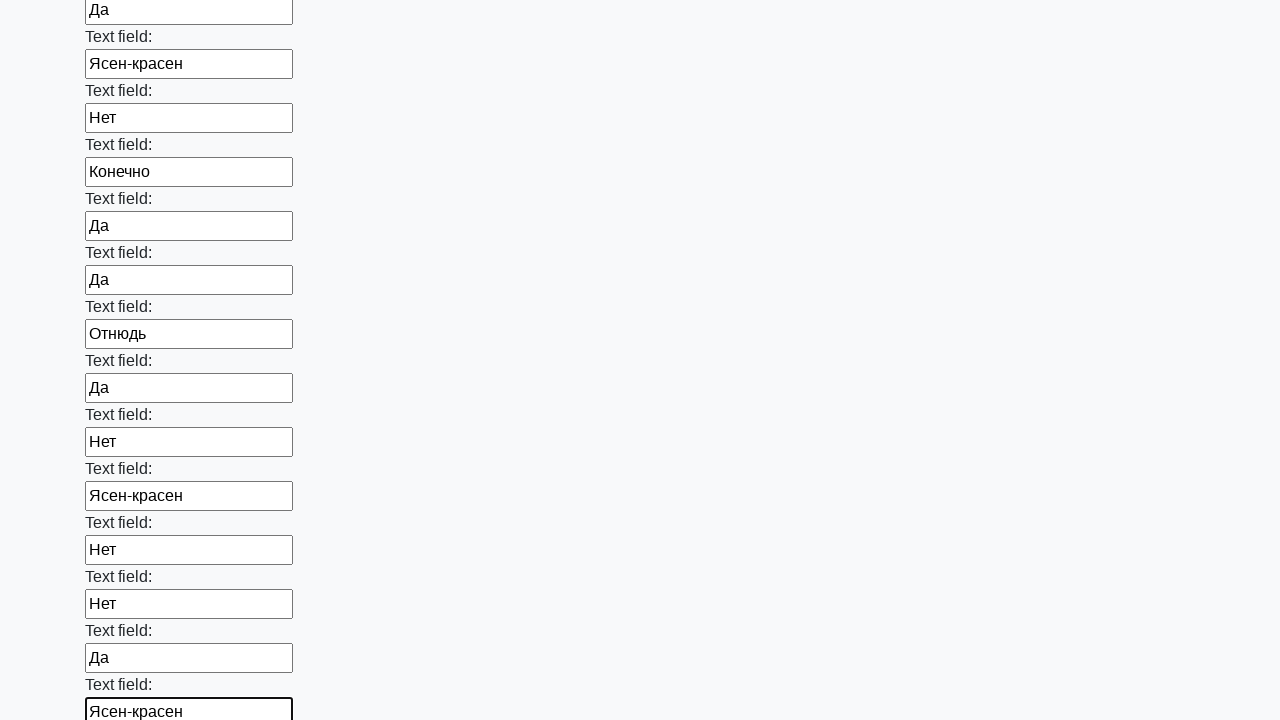

Filled an input field with random value on input >> nth=45
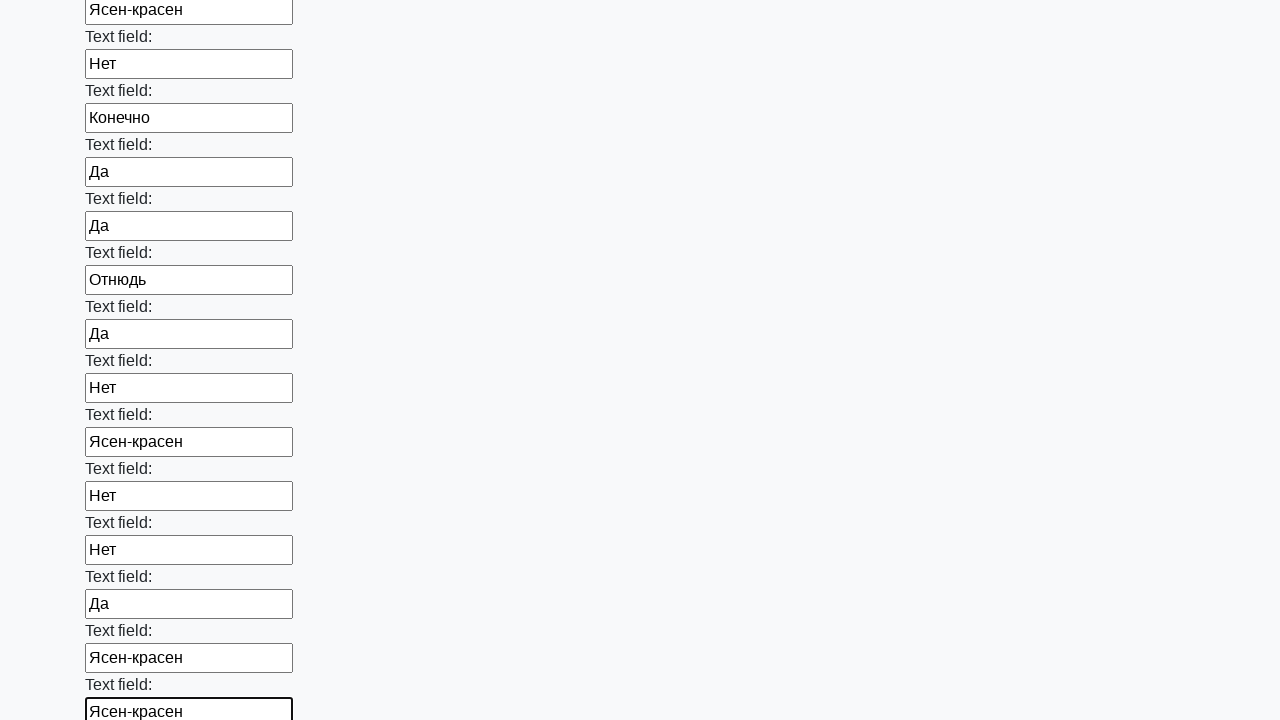

Filled an input field with random value on input >> nth=46
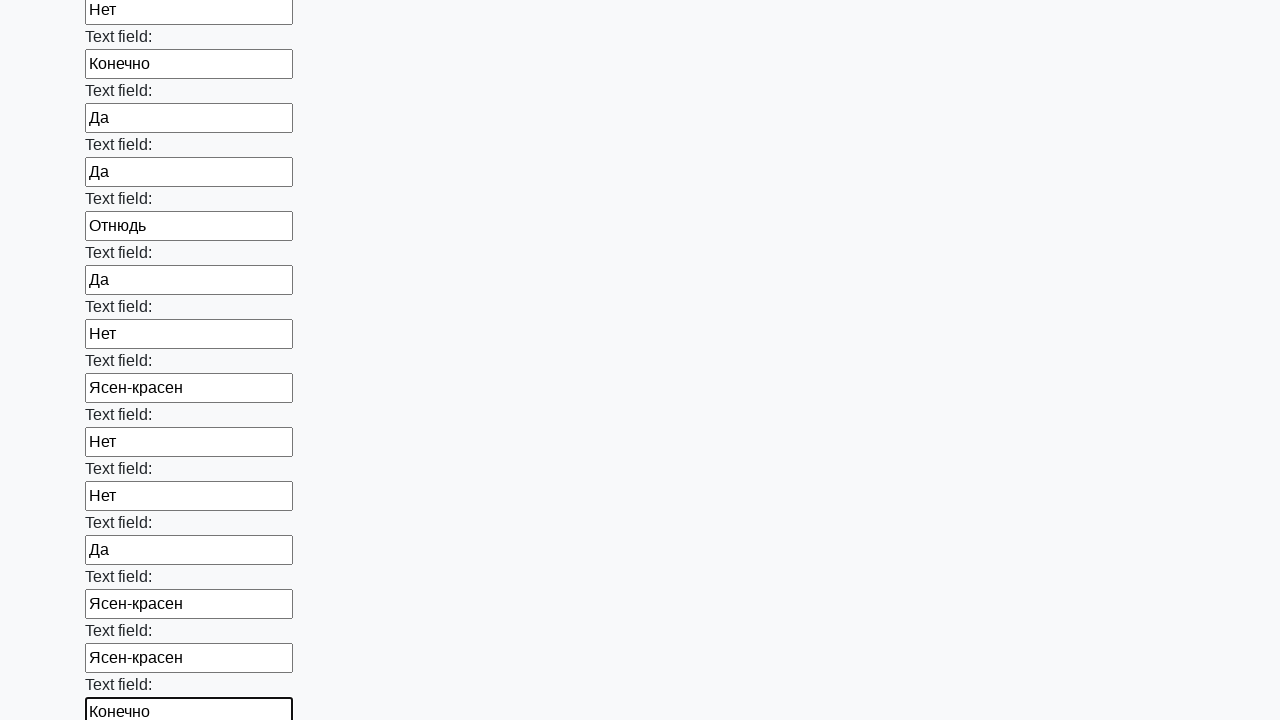

Filled an input field with random value on input >> nth=47
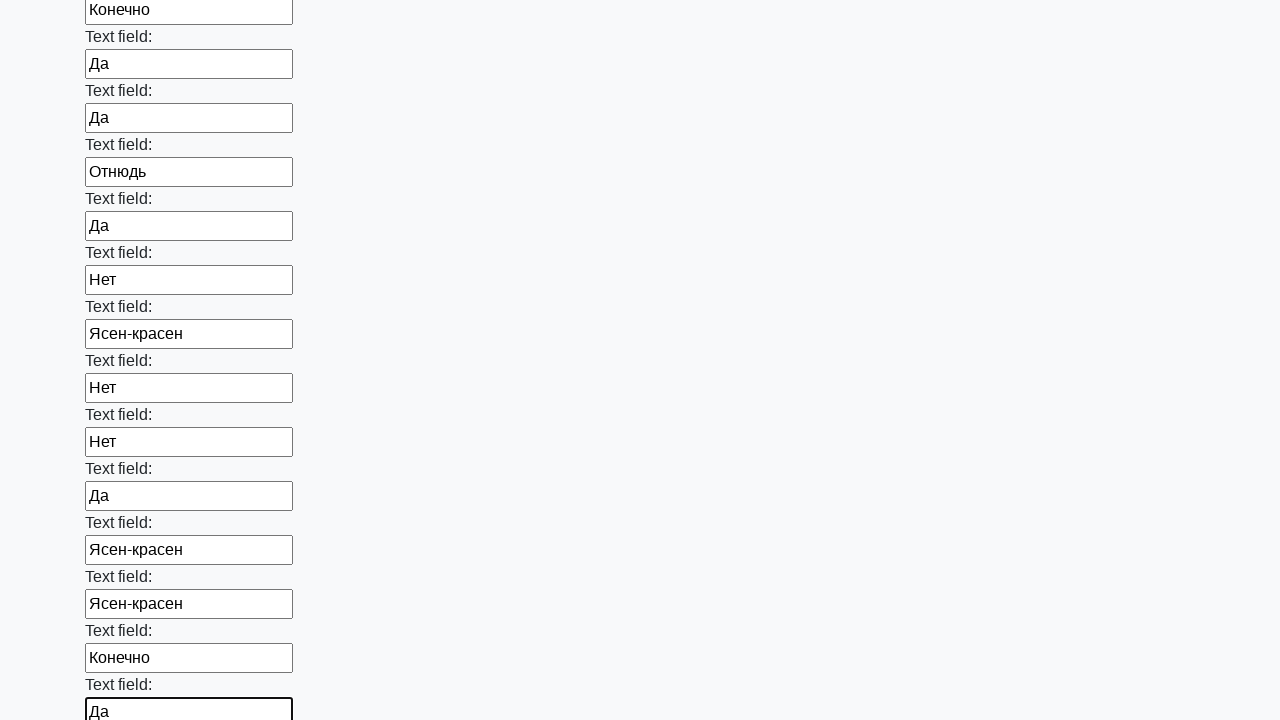

Filled an input field with random value on input >> nth=48
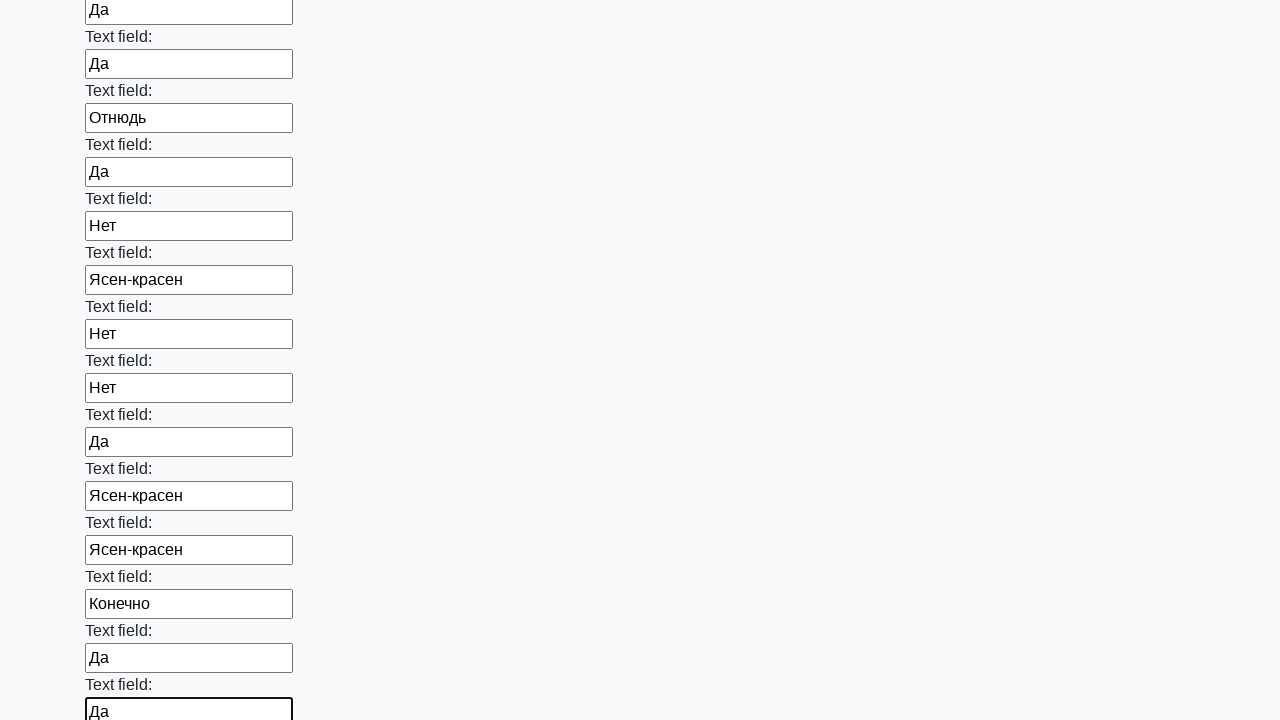

Filled an input field with random value on input >> nth=49
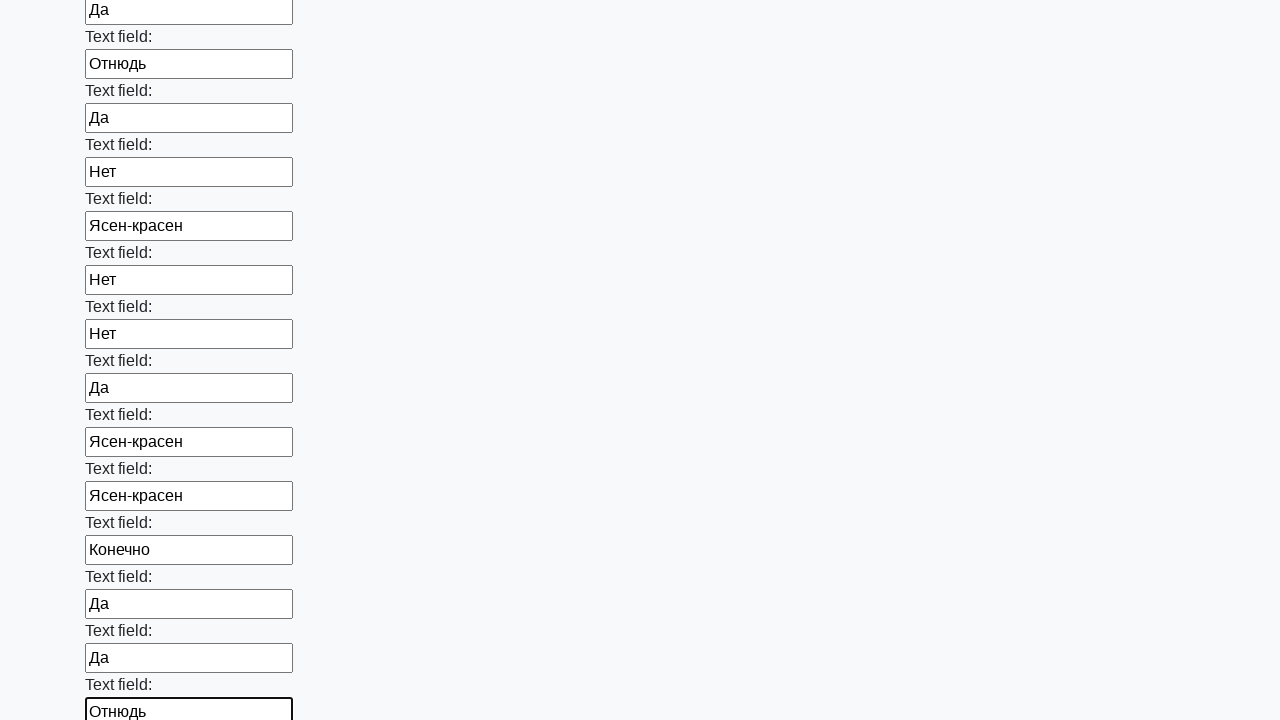

Filled an input field with random value on input >> nth=50
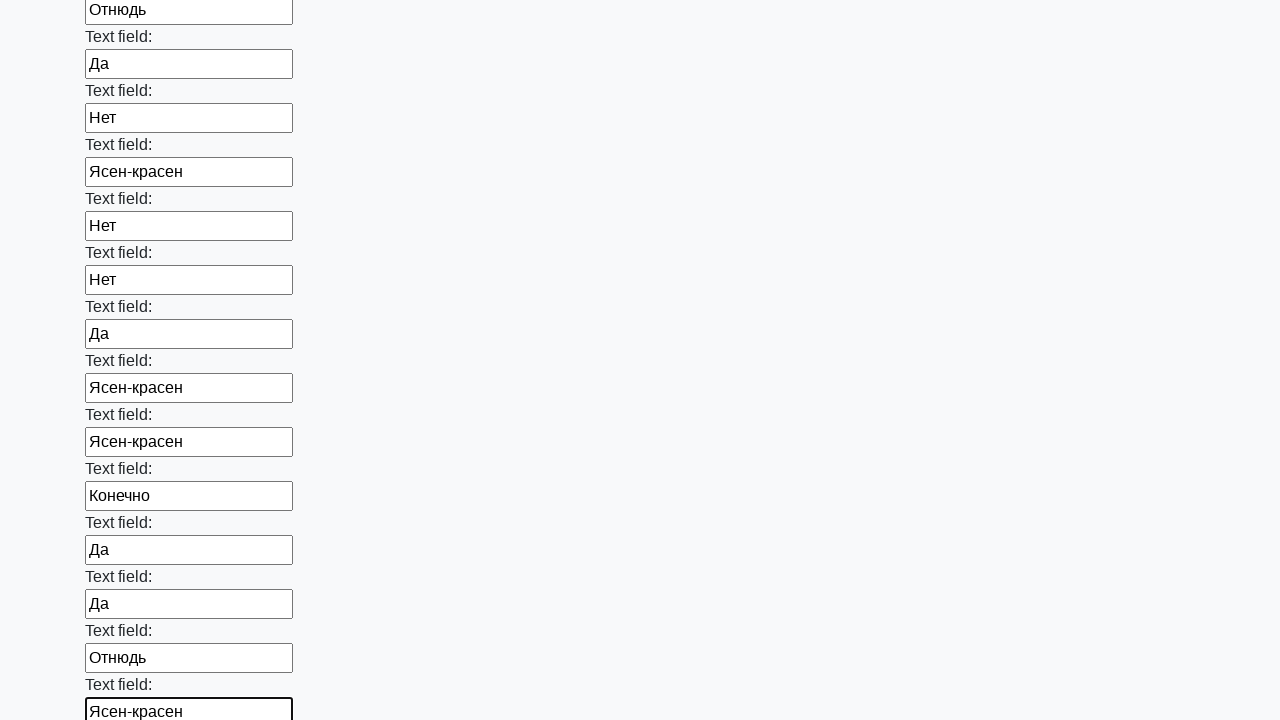

Filled an input field with random value on input >> nth=51
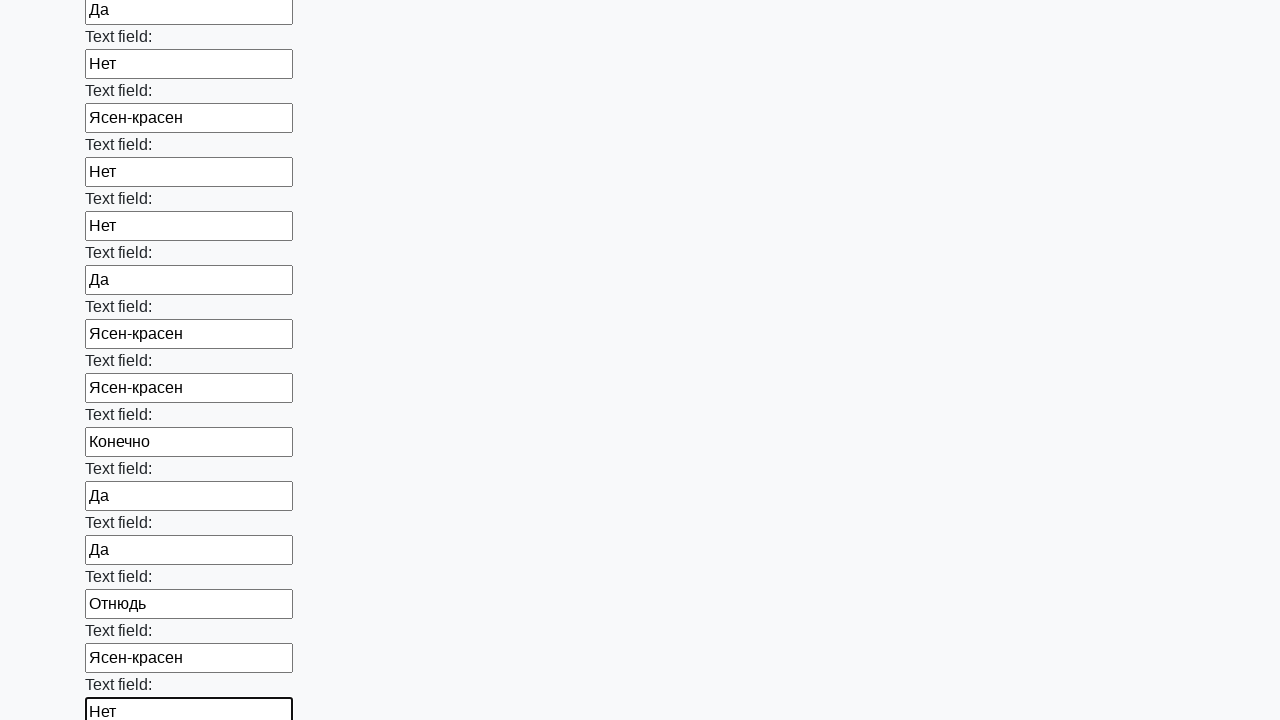

Filled an input field with random value on input >> nth=52
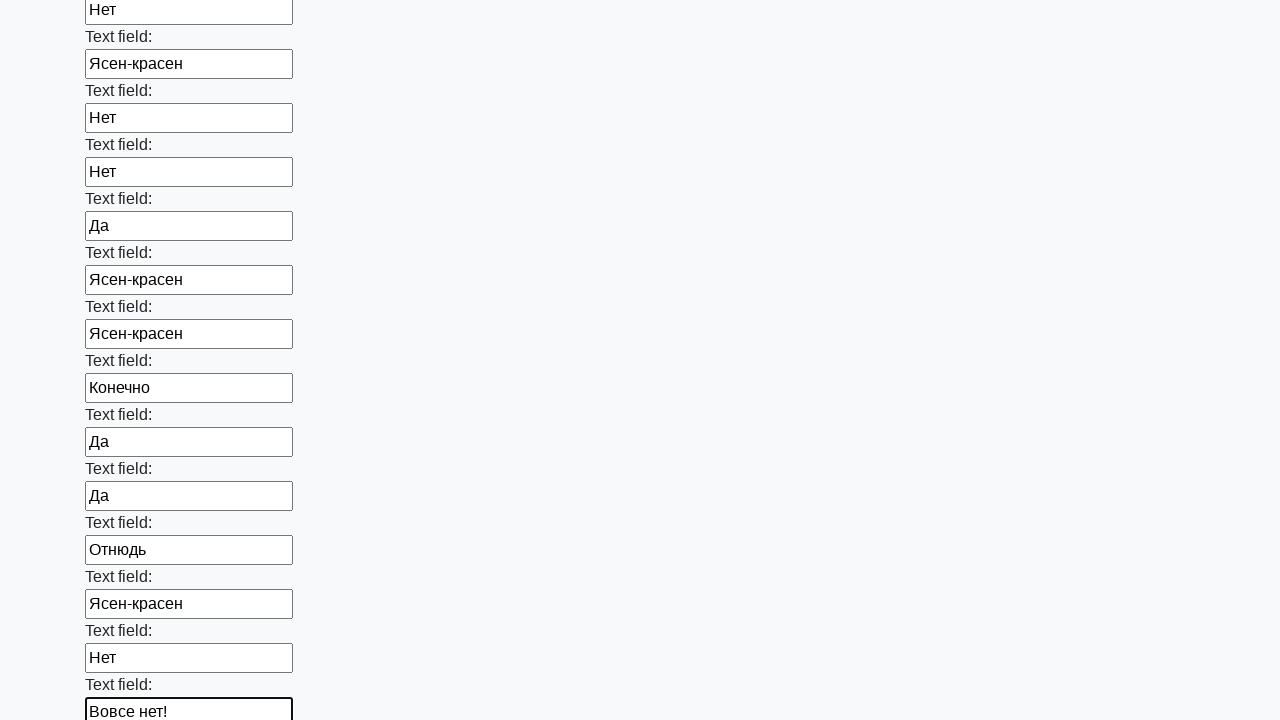

Filled an input field with random value on input >> nth=53
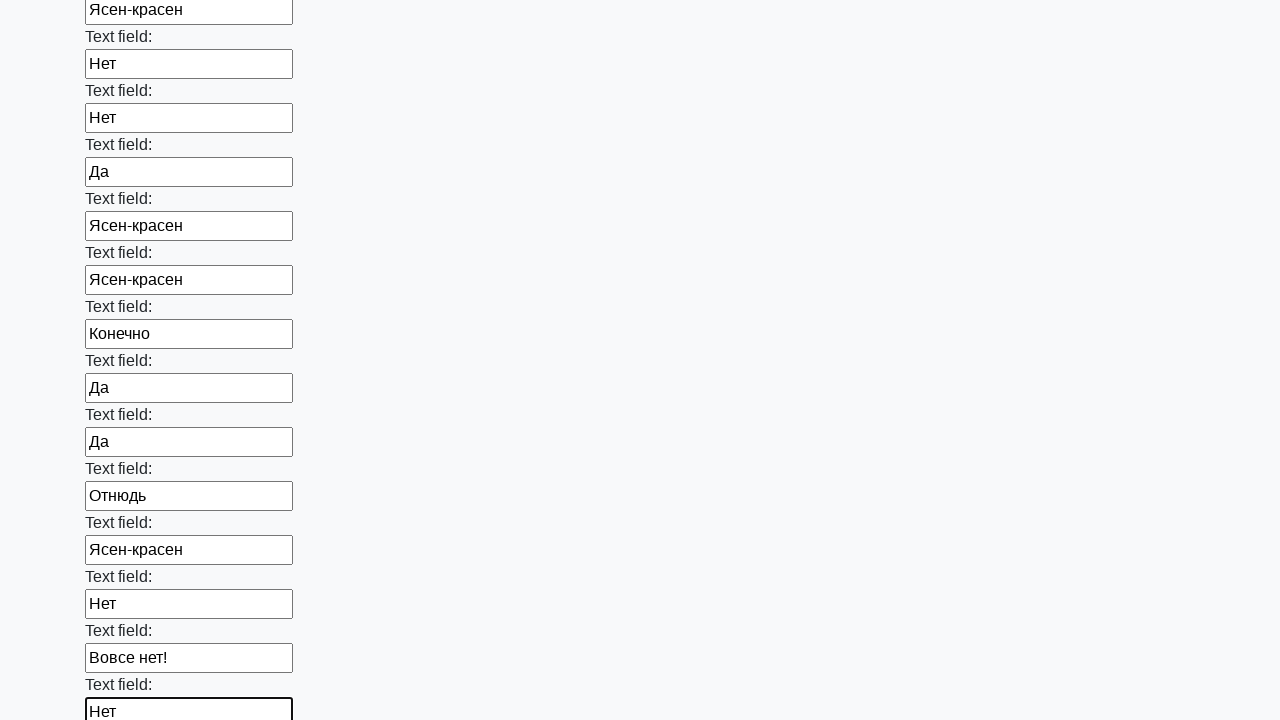

Filled an input field with random value on input >> nth=54
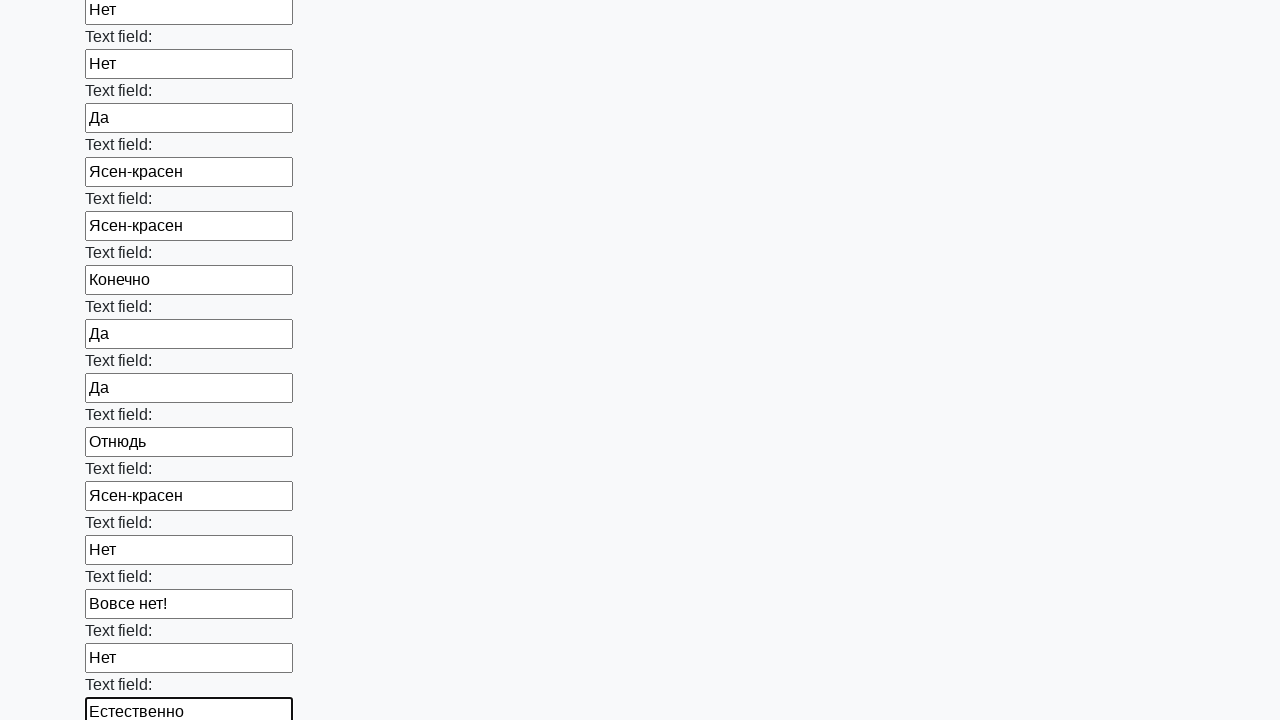

Filled an input field with random value on input >> nth=55
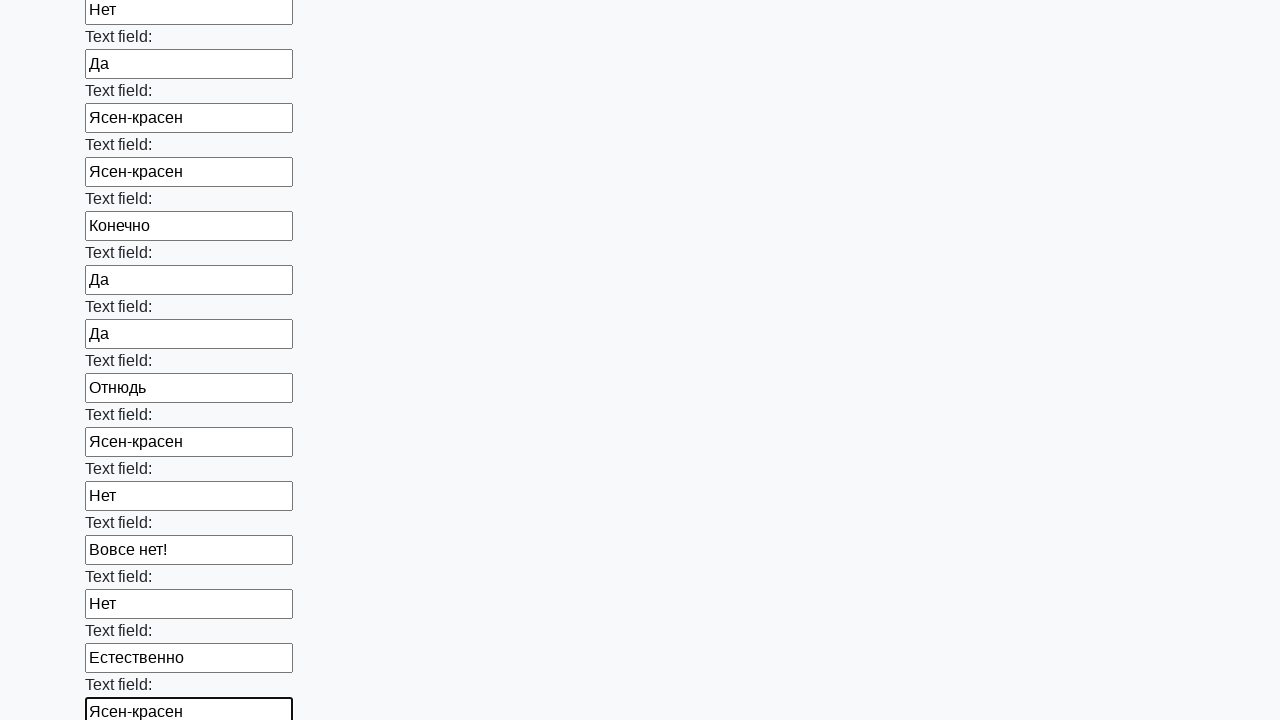

Filled an input field with random value on input >> nth=56
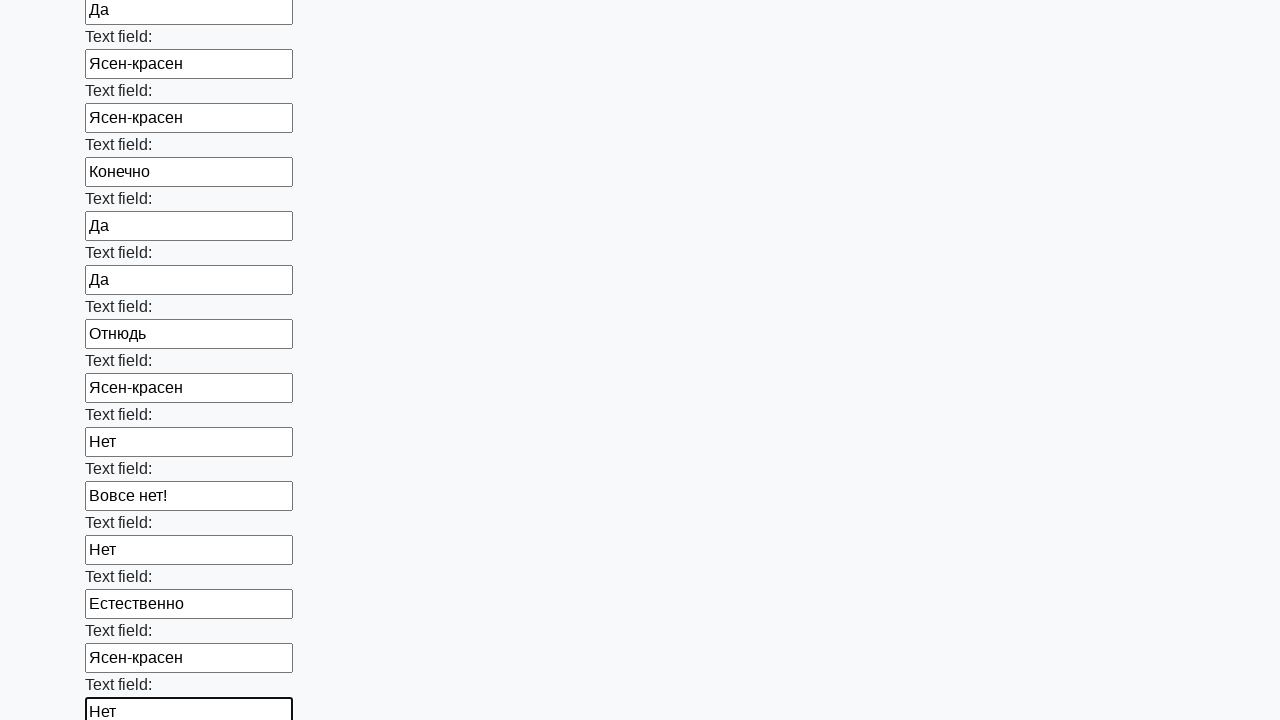

Filled an input field with random value on input >> nth=57
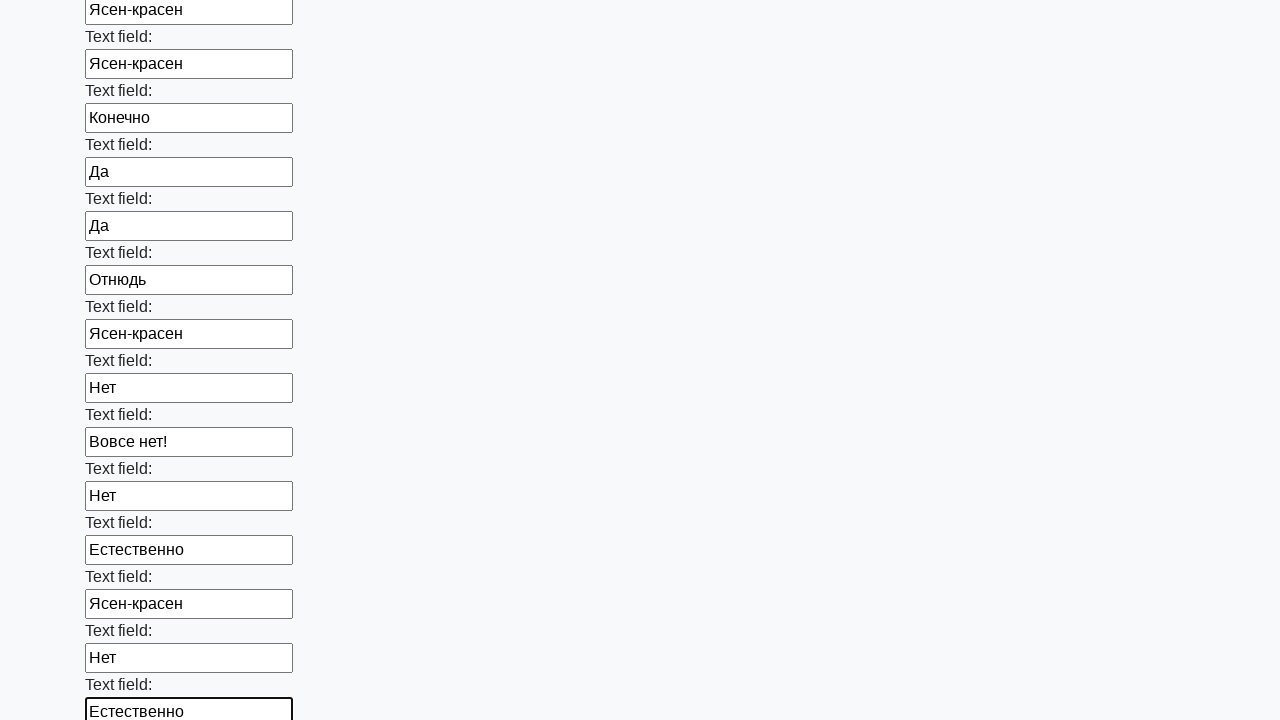

Filled an input field with random value on input >> nth=58
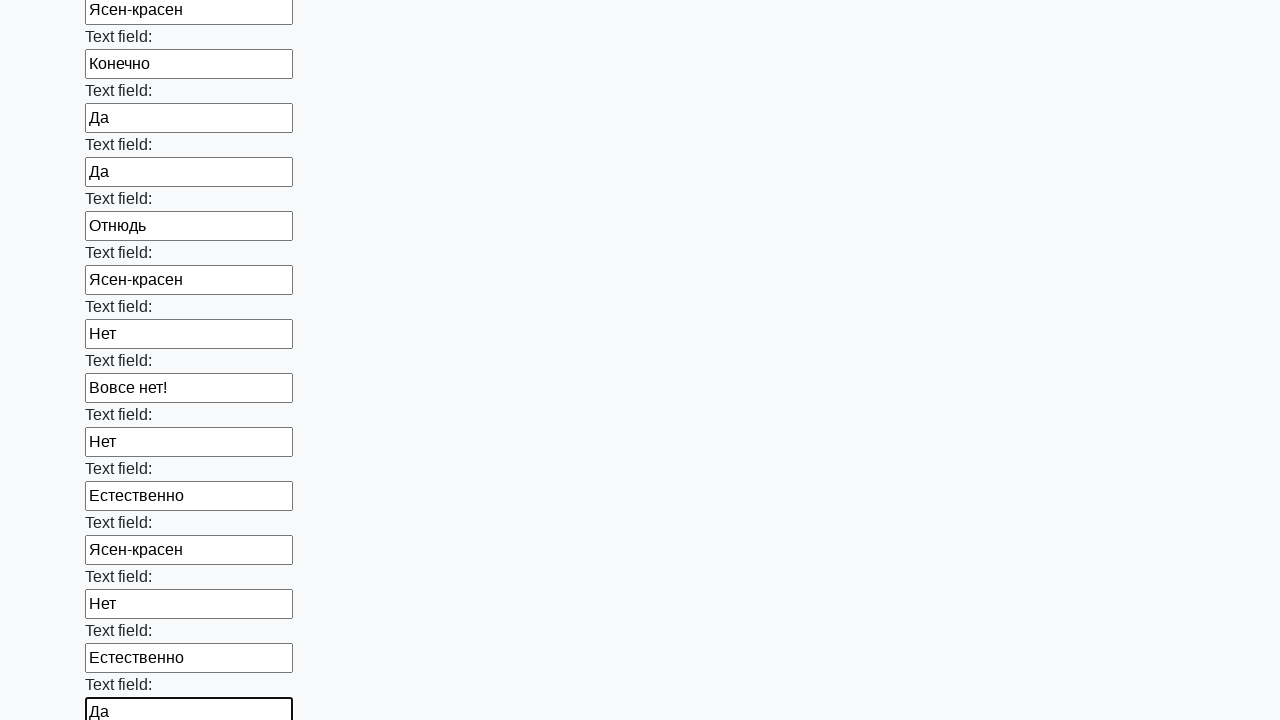

Filled an input field with random value on input >> nth=59
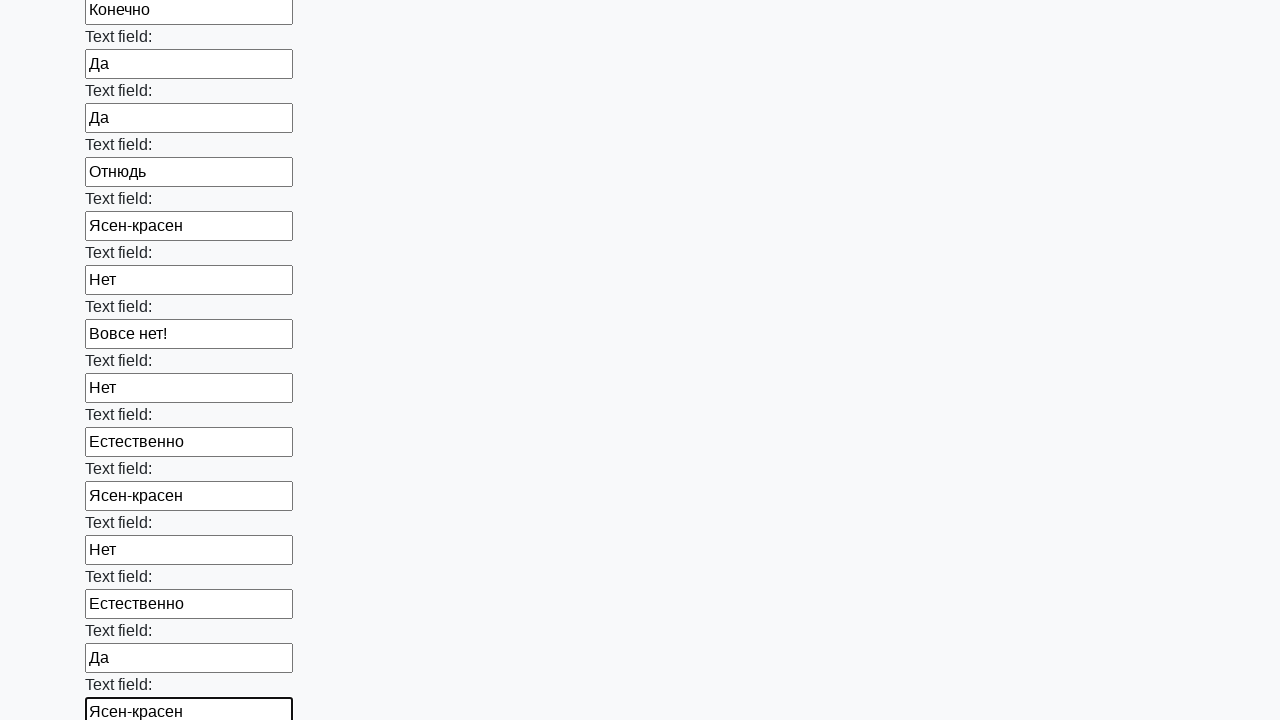

Filled an input field with random value on input >> nth=60
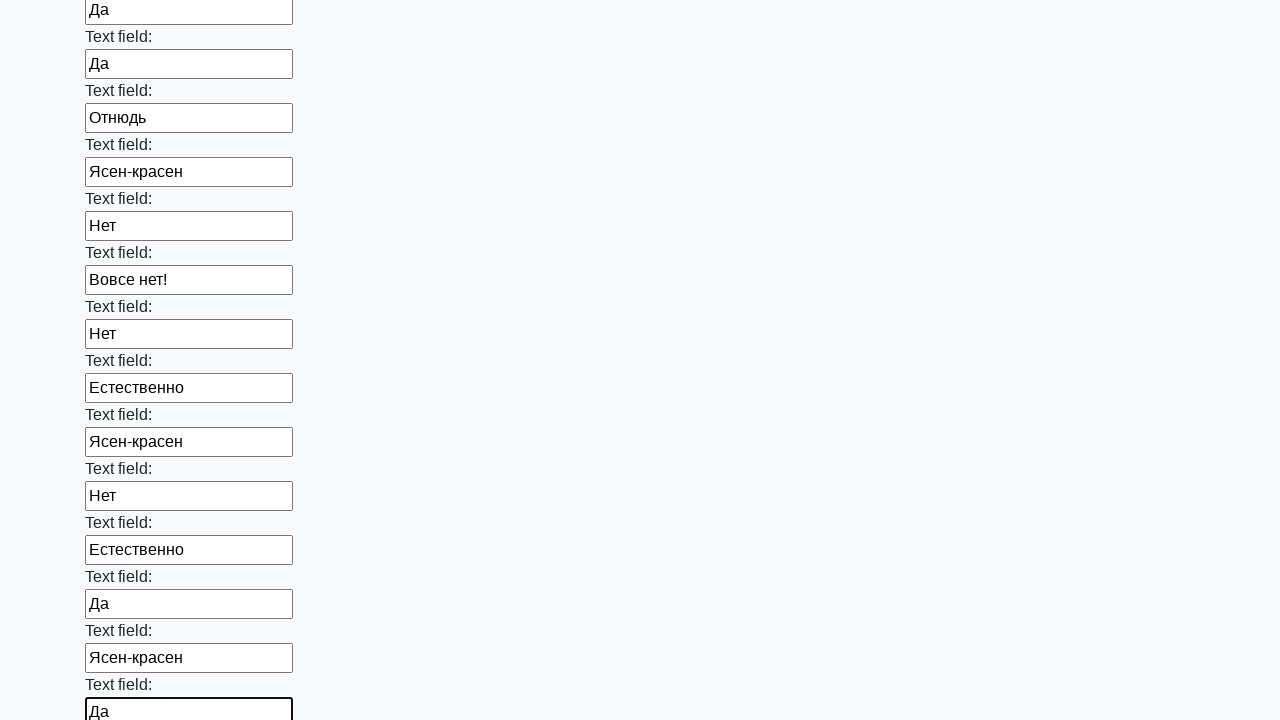

Filled an input field with random value on input >> nth=61
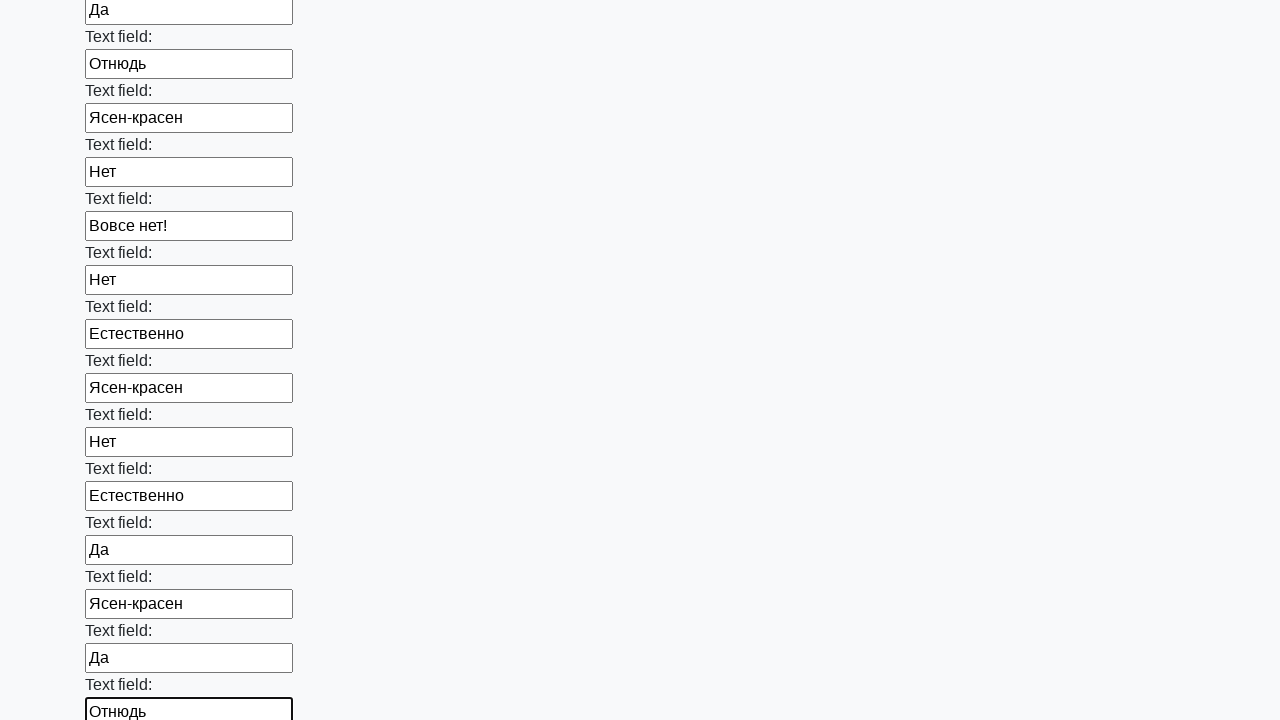

Filled an input field with random value on input >> nth=62
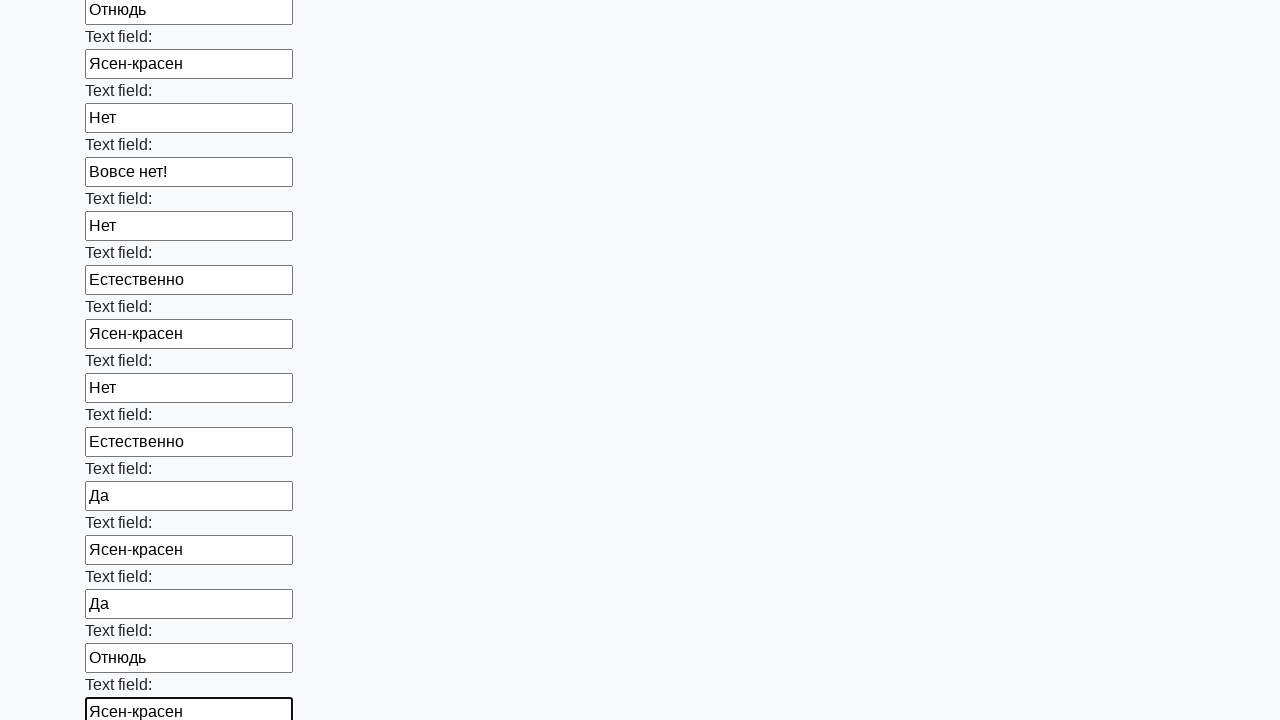

Filled an input field with random value on input >> nth=63
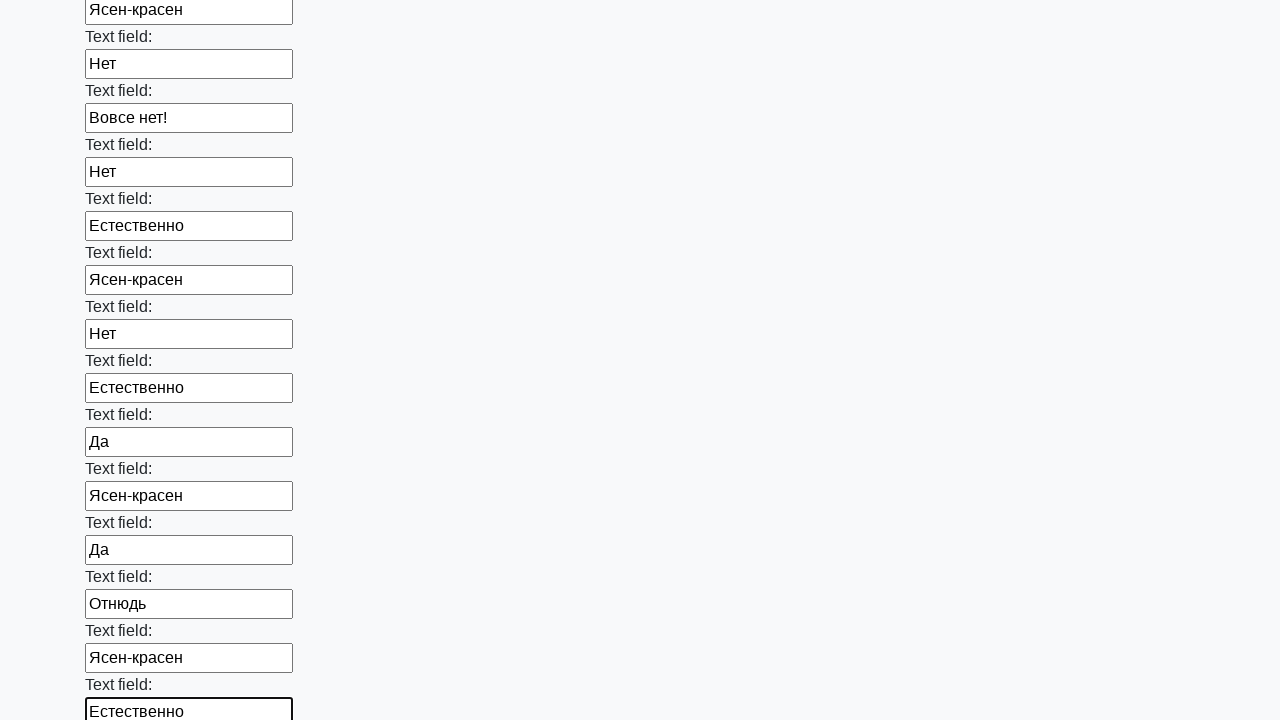

Filled an input field with random value on input >> nth=64
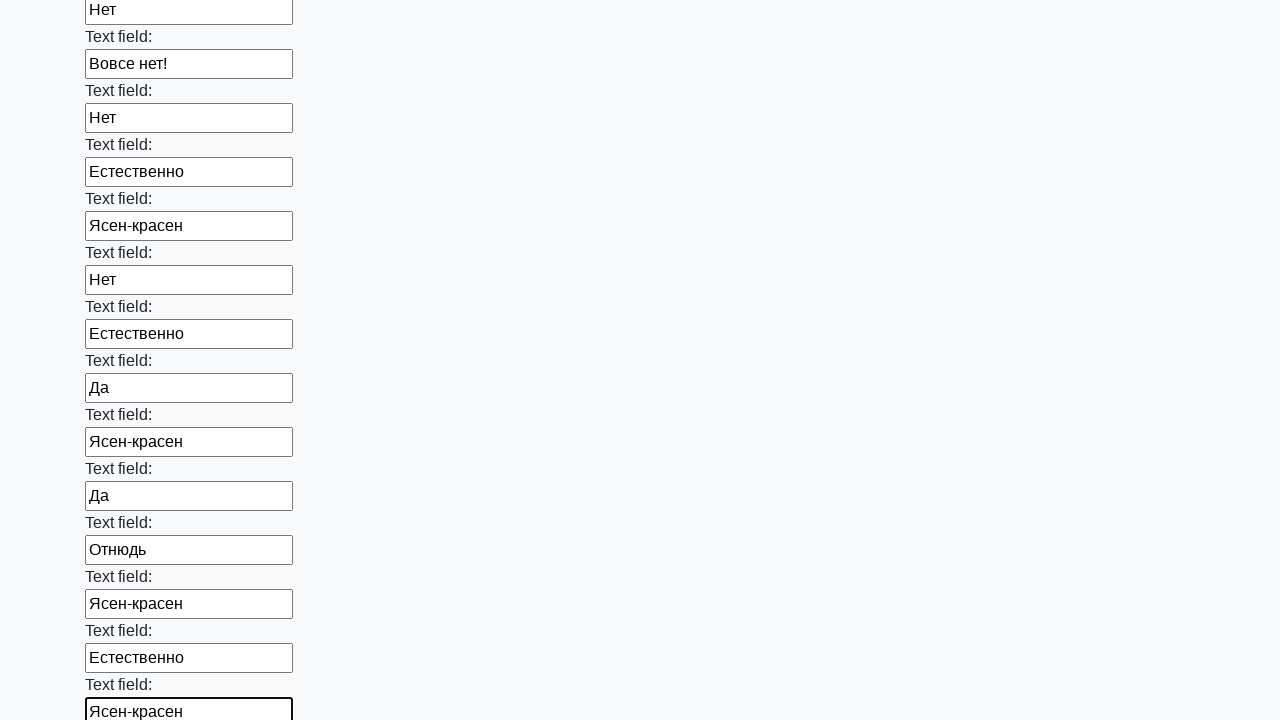

Filled an input field with random value on input >> nth=65
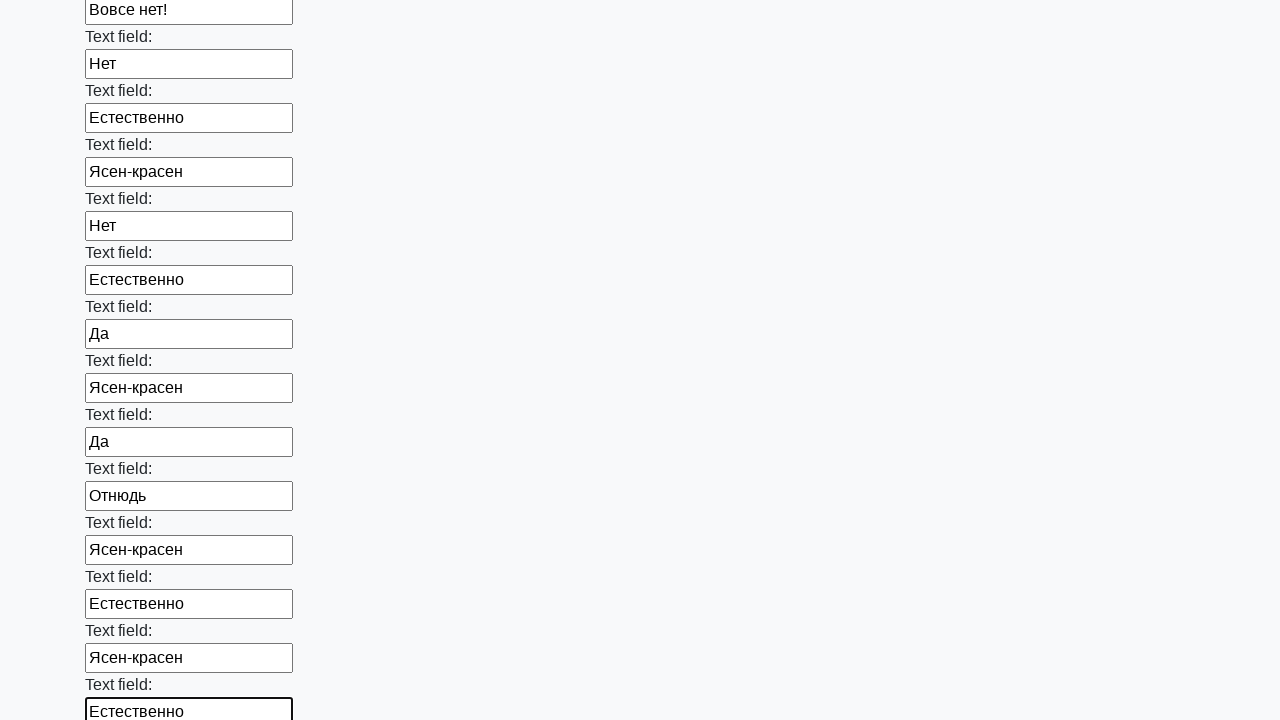

Filled an input field with random value on input >> nth=66
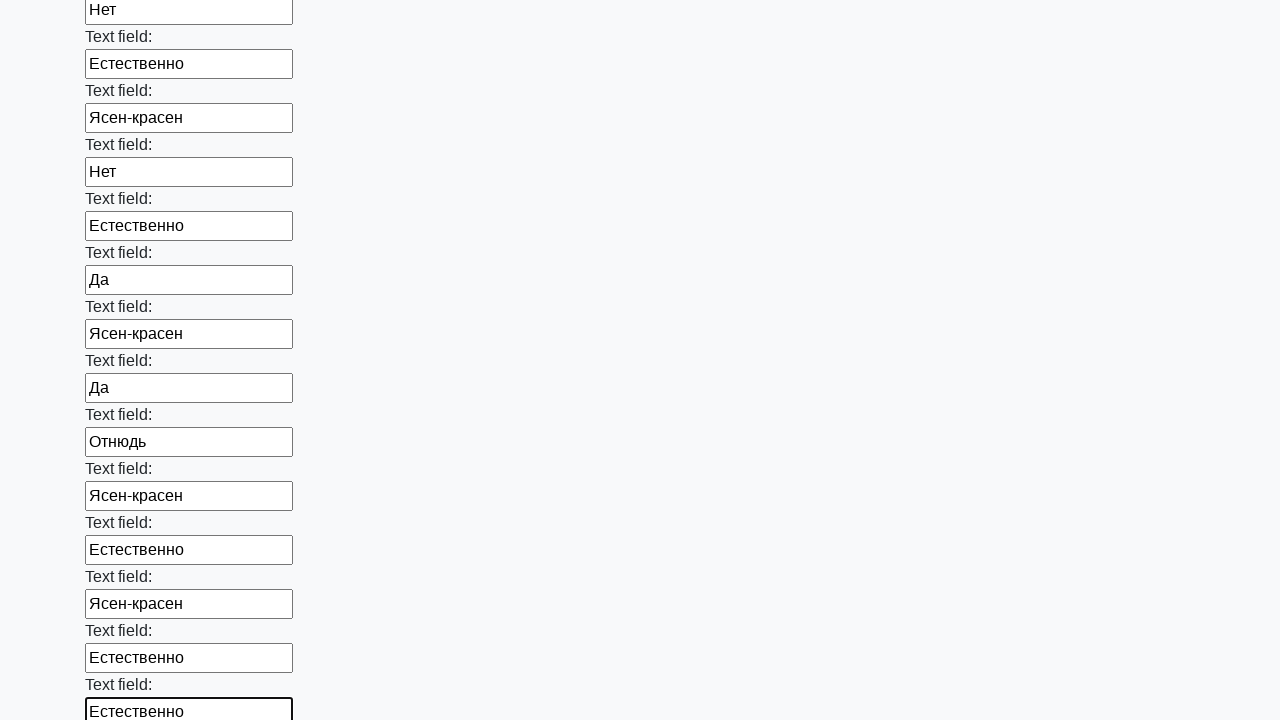

Filled an input field with random value on input >> nth=67
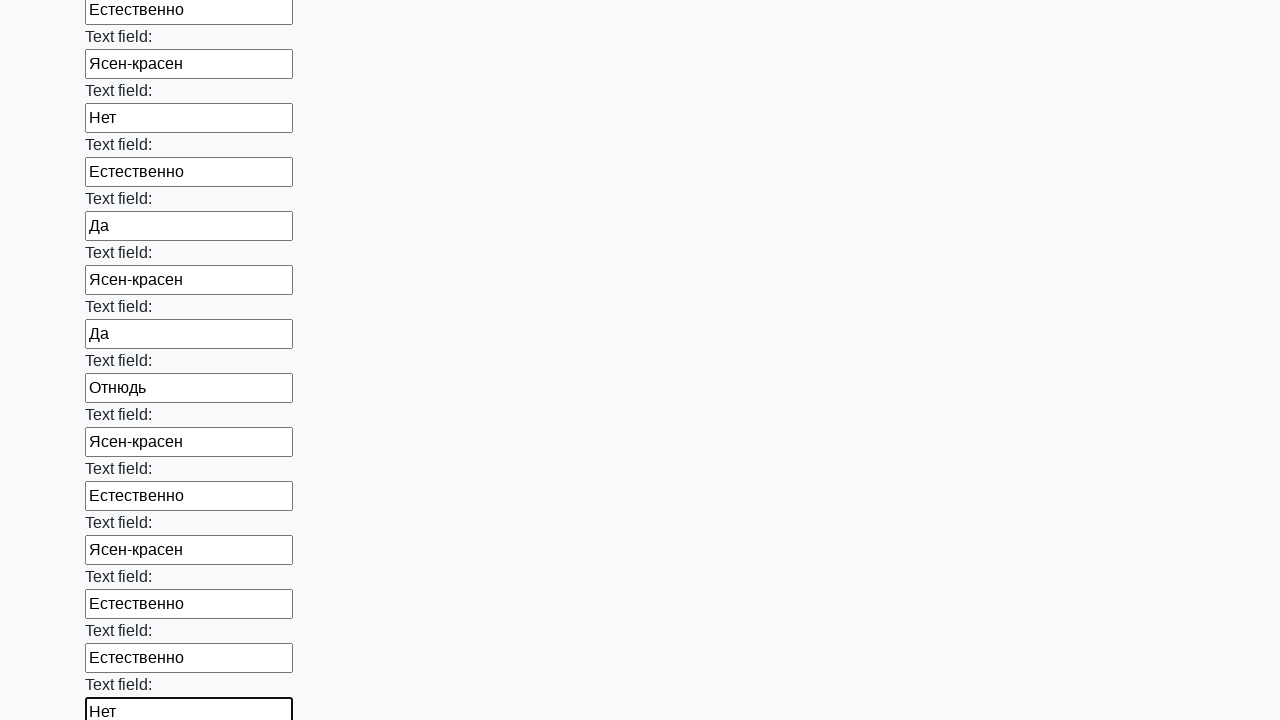

Filled an input field with random value on input >> nth=68
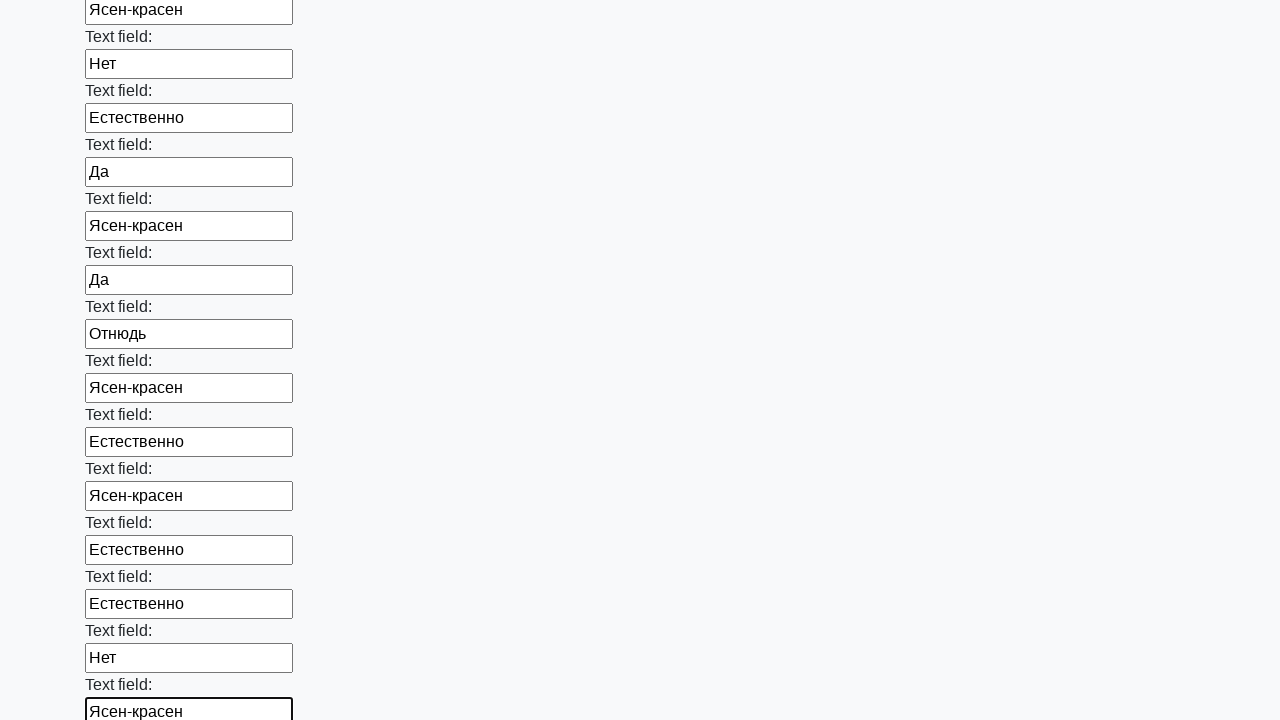

Filled an input field with random value on input >> nth=69
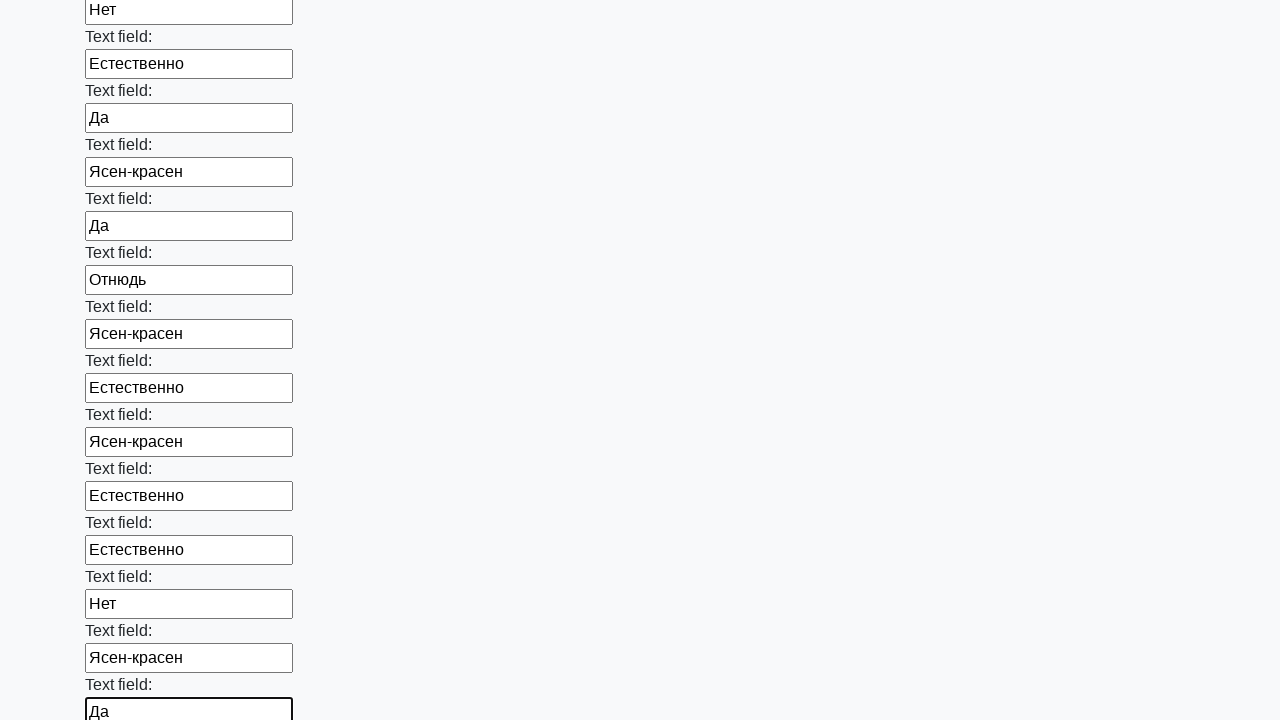

Filled an input field with random value on input >> nth=70
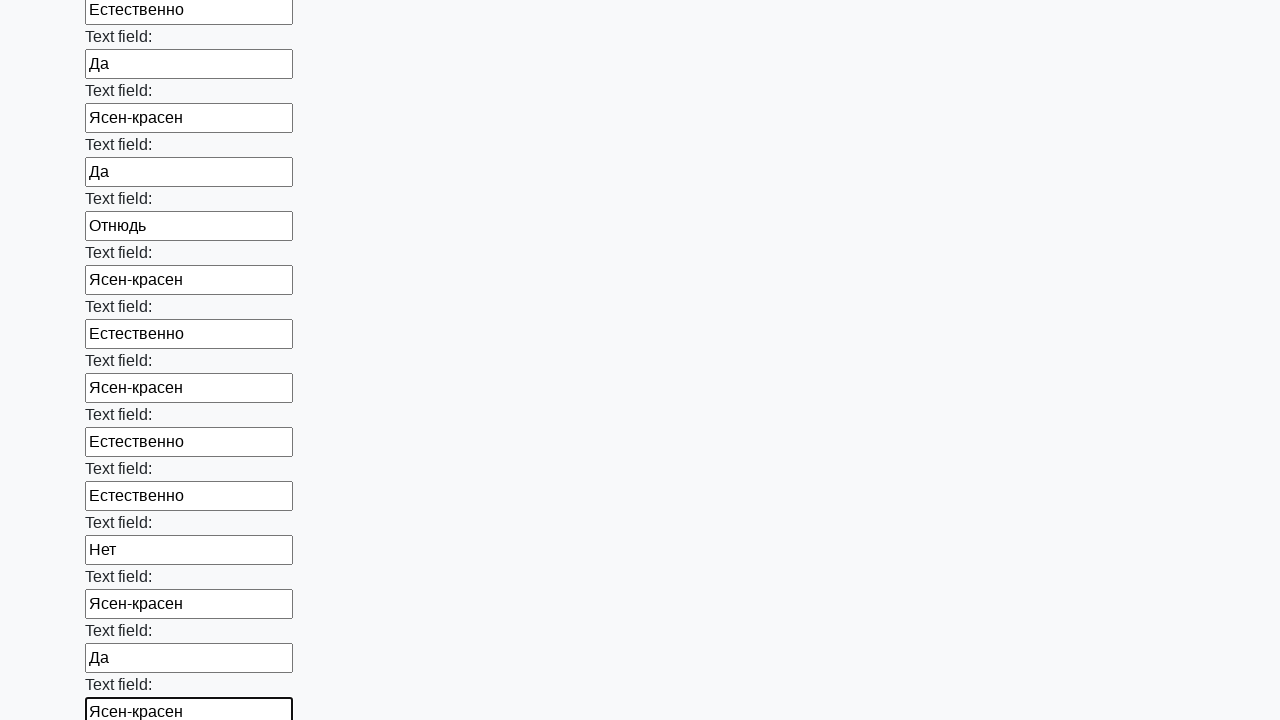

Filled an input field with random value on input >> nth=71
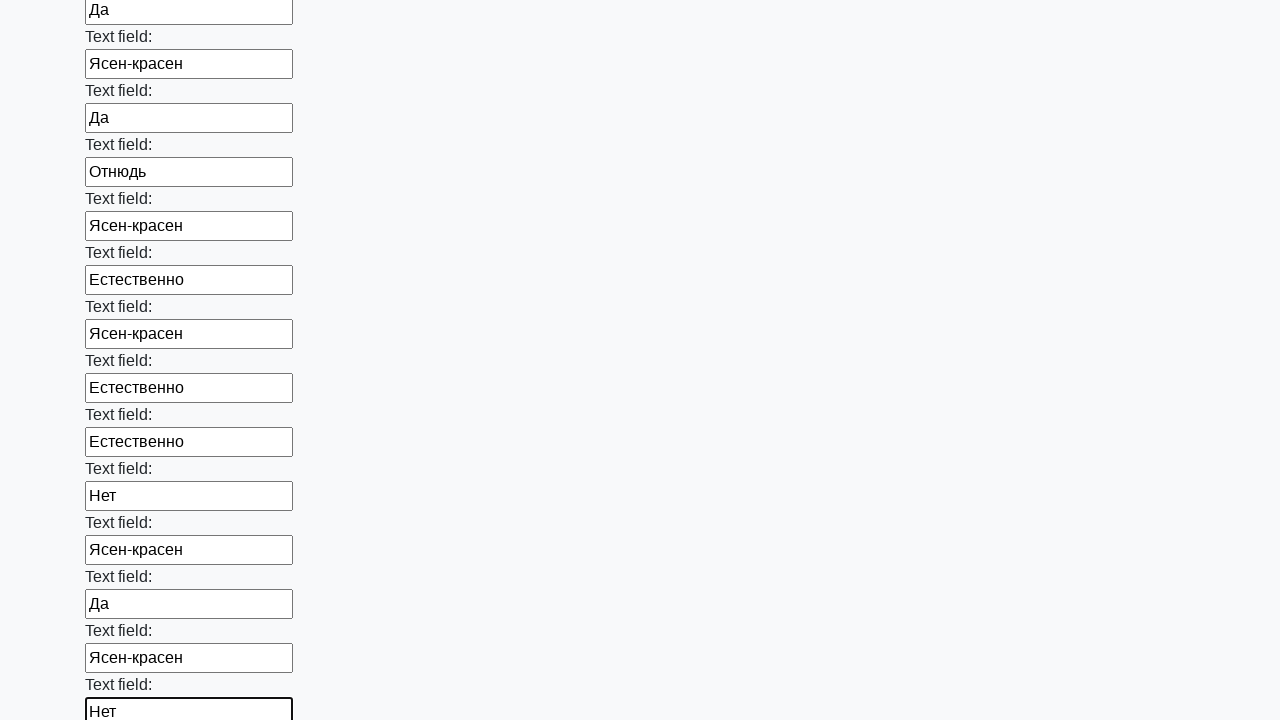

Filled an input field with random value on input >> nth=72
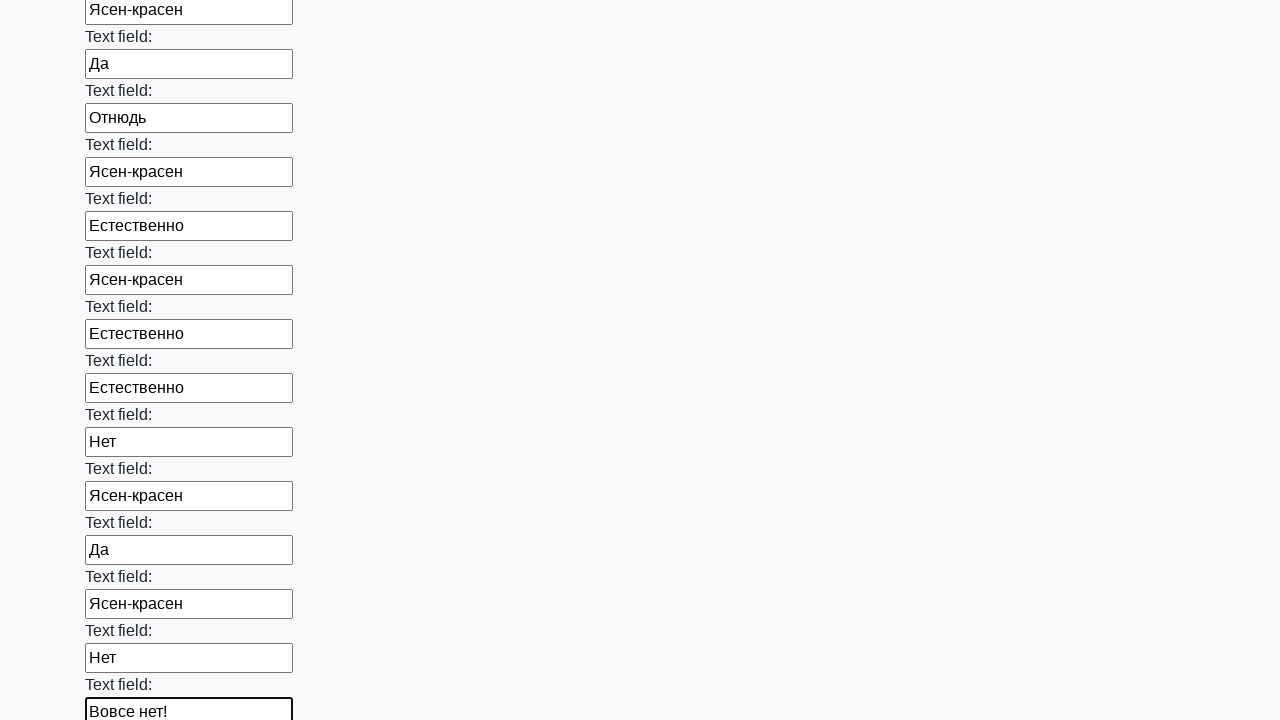

Filled an input field with random value on input >> nth=73
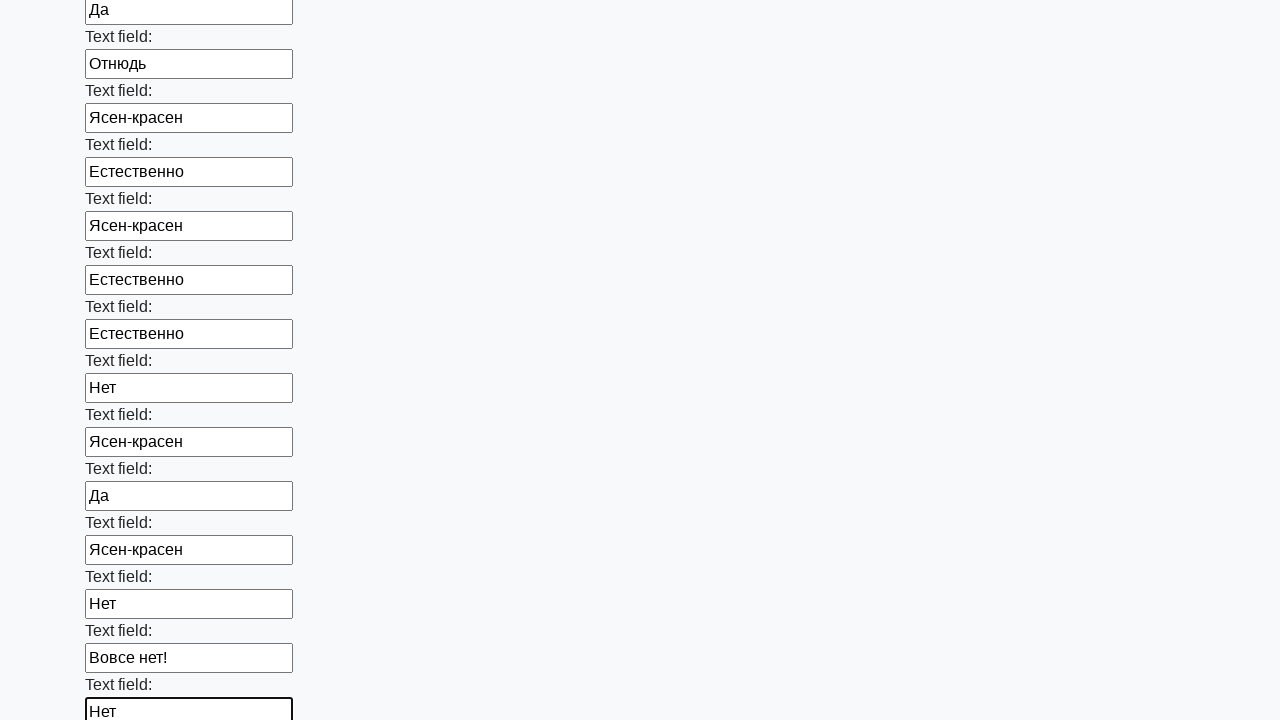

Filled an input field with random value on input >> nth=74
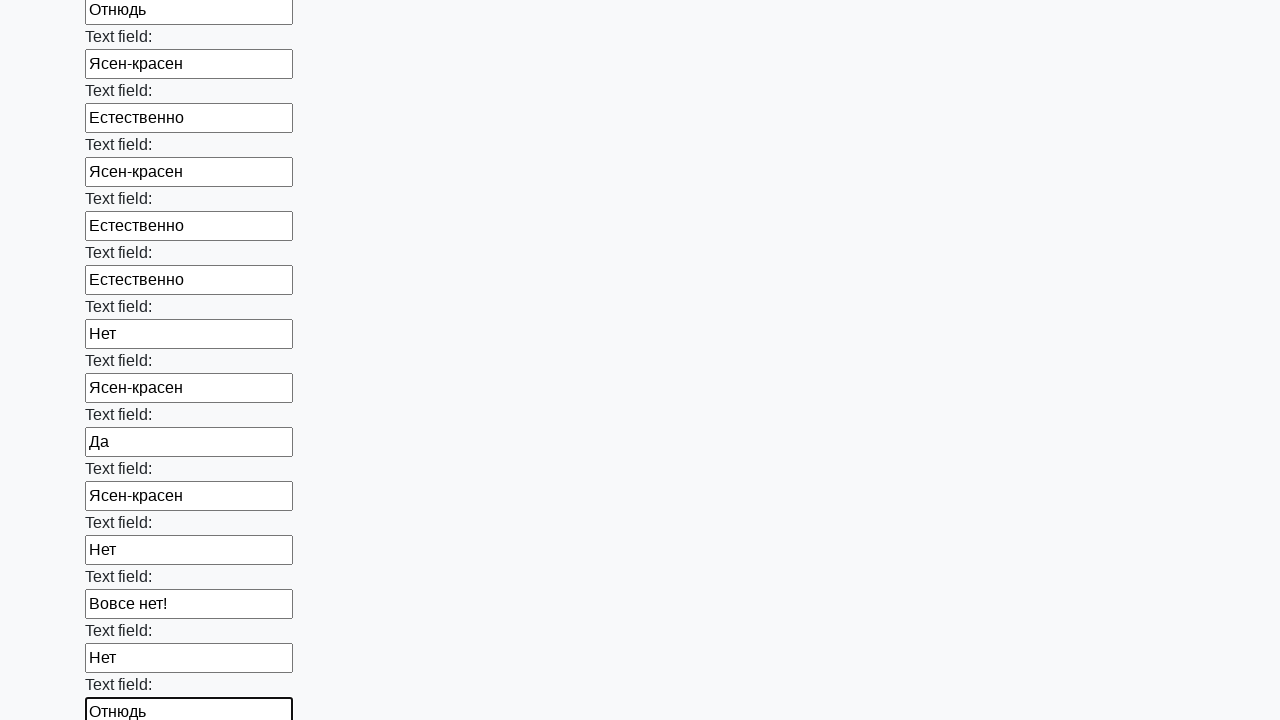

Filled an input field with random value on input >> nth=75
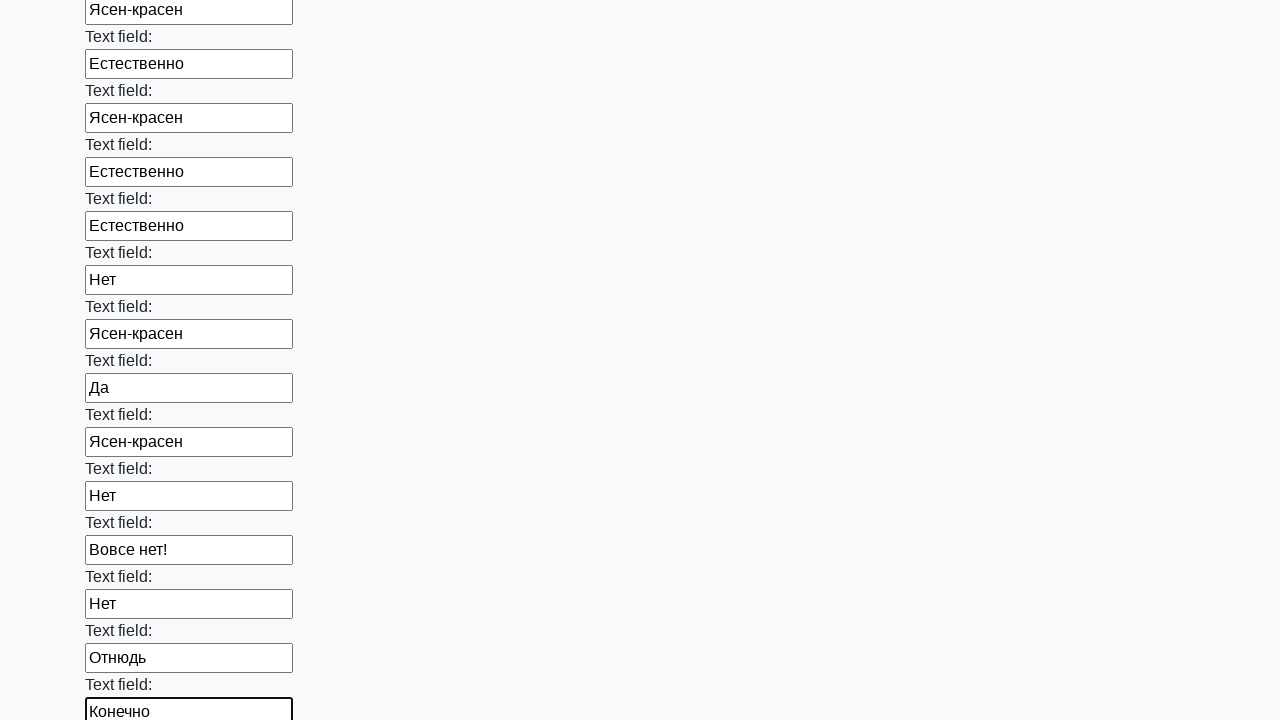

Filled an input field with random value on input >> nth=76
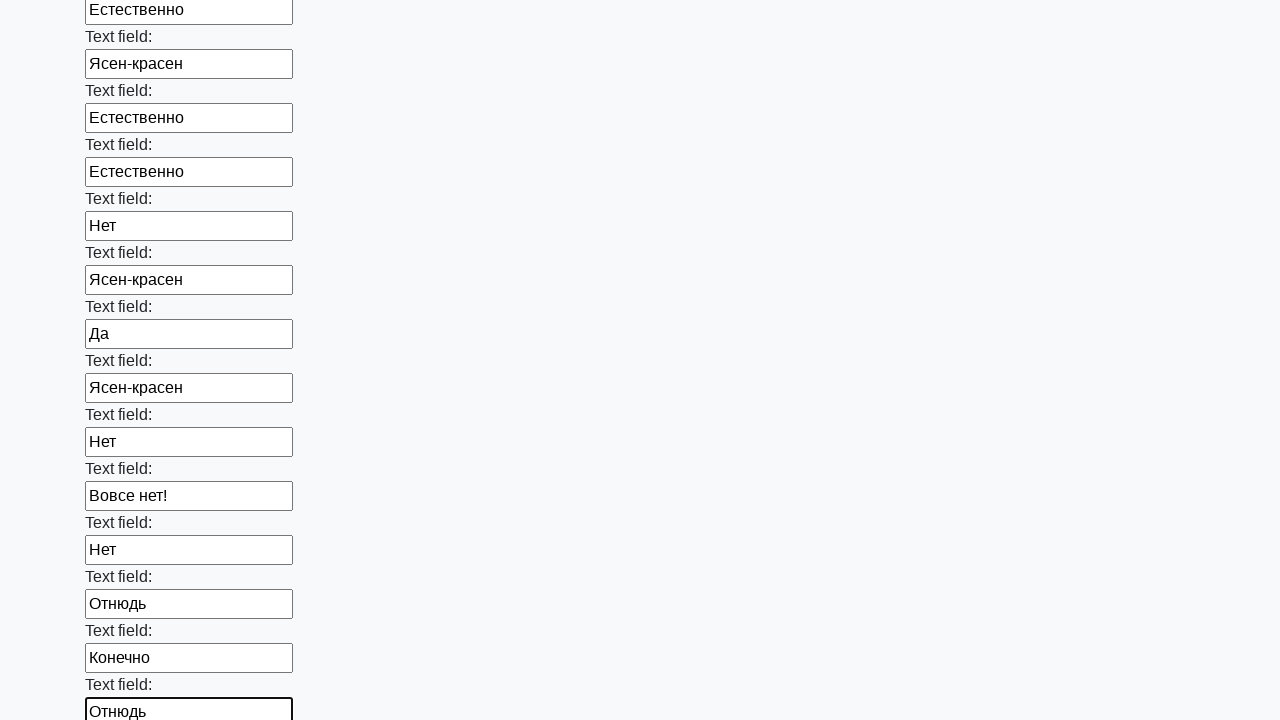

Filled an input field with random value on input >> nth=77
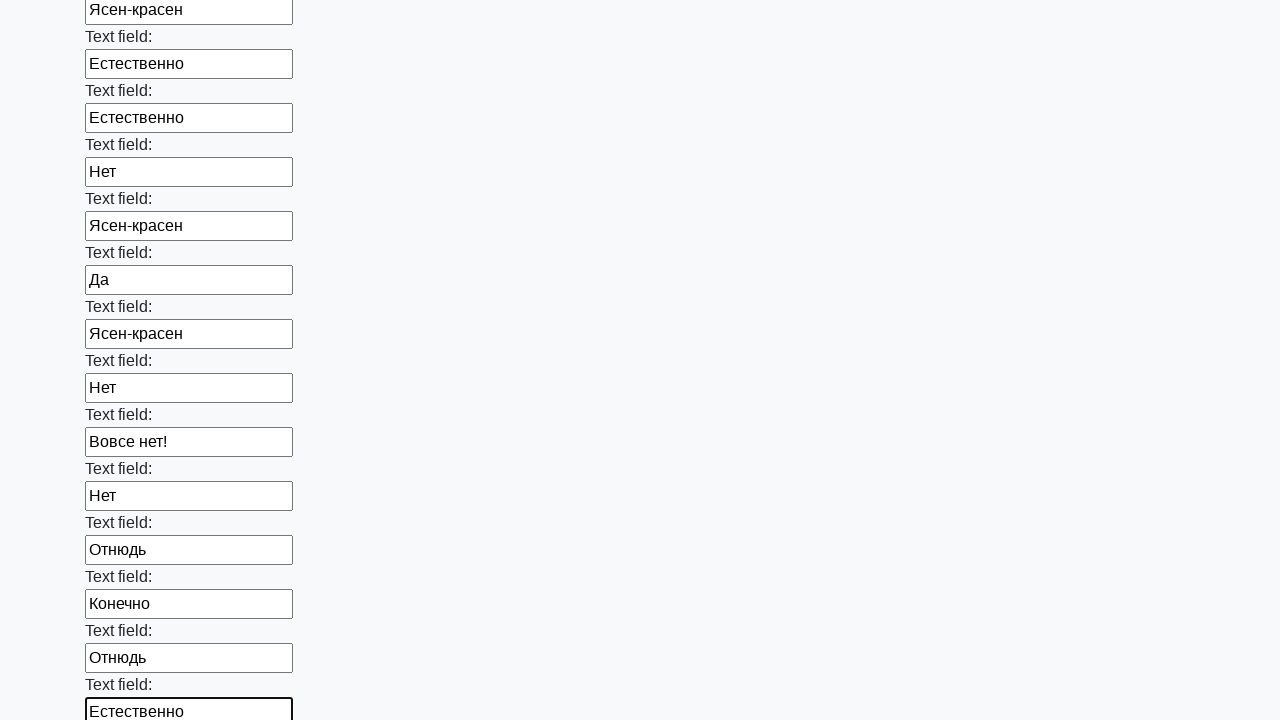

Filled an input field with random value on input >> nth=78
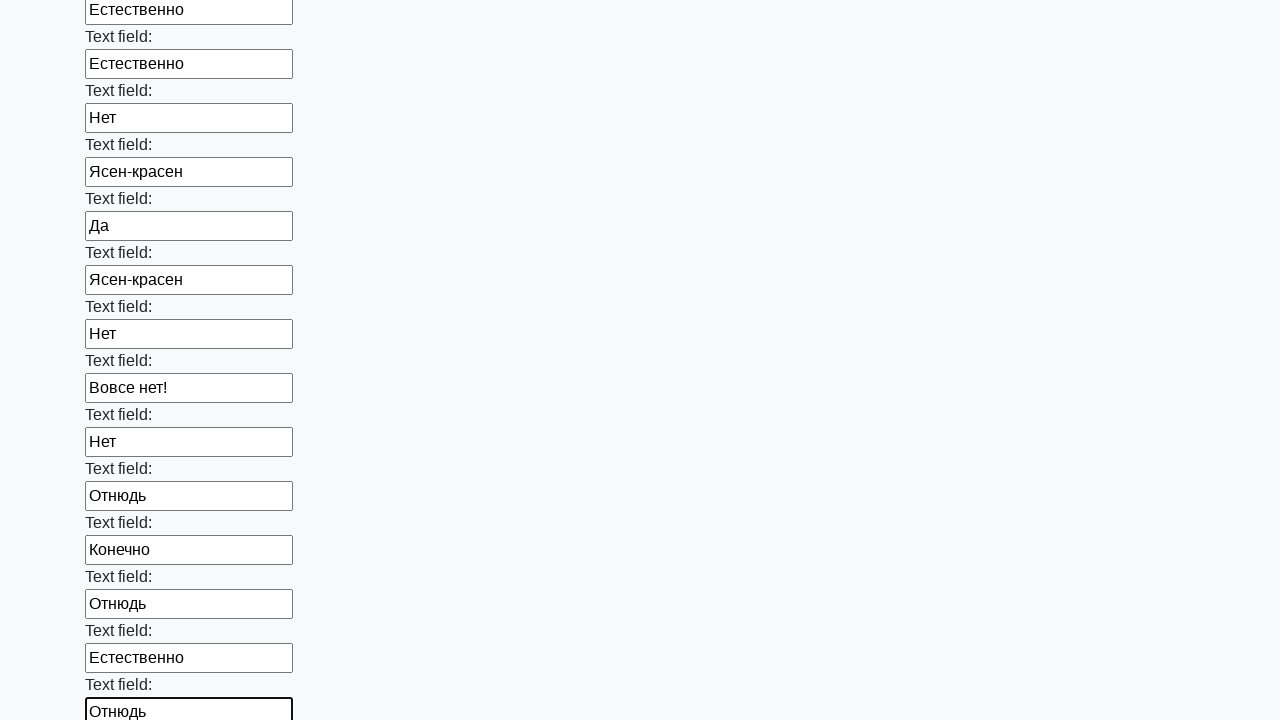

Filled an input field with random value on input >> nth=79
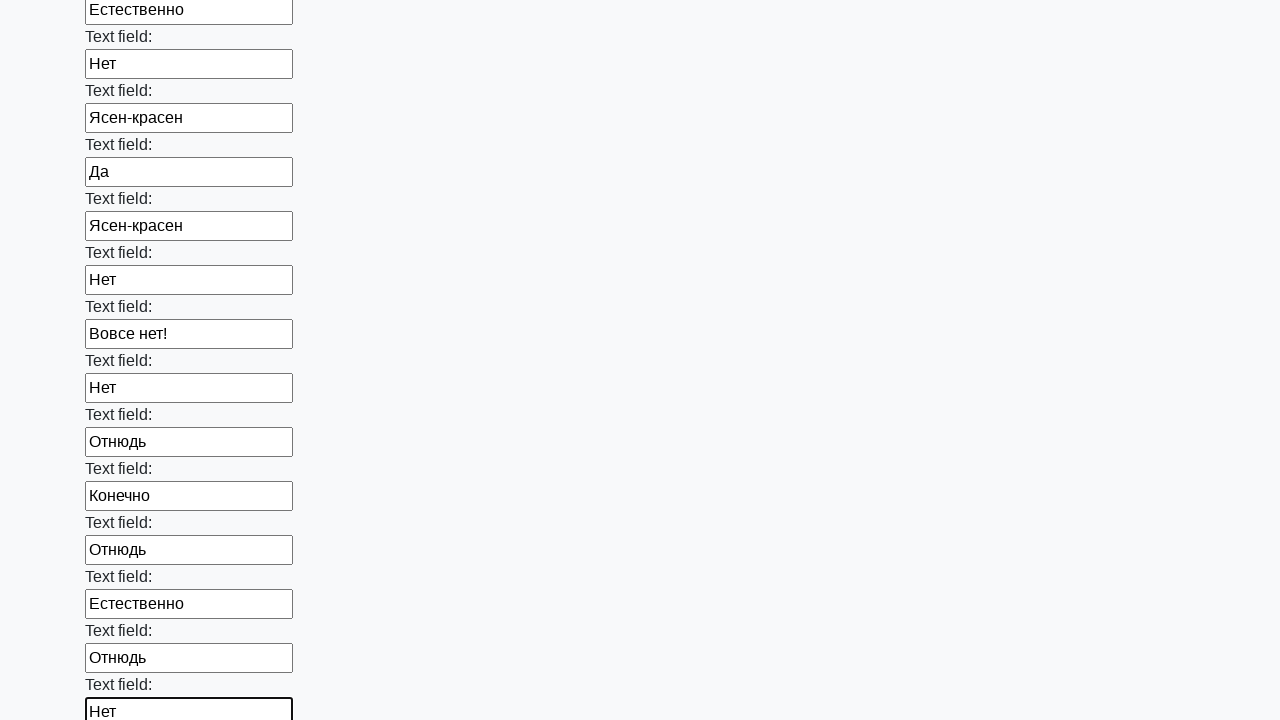

Filled an input field with random value on input >> nth=80
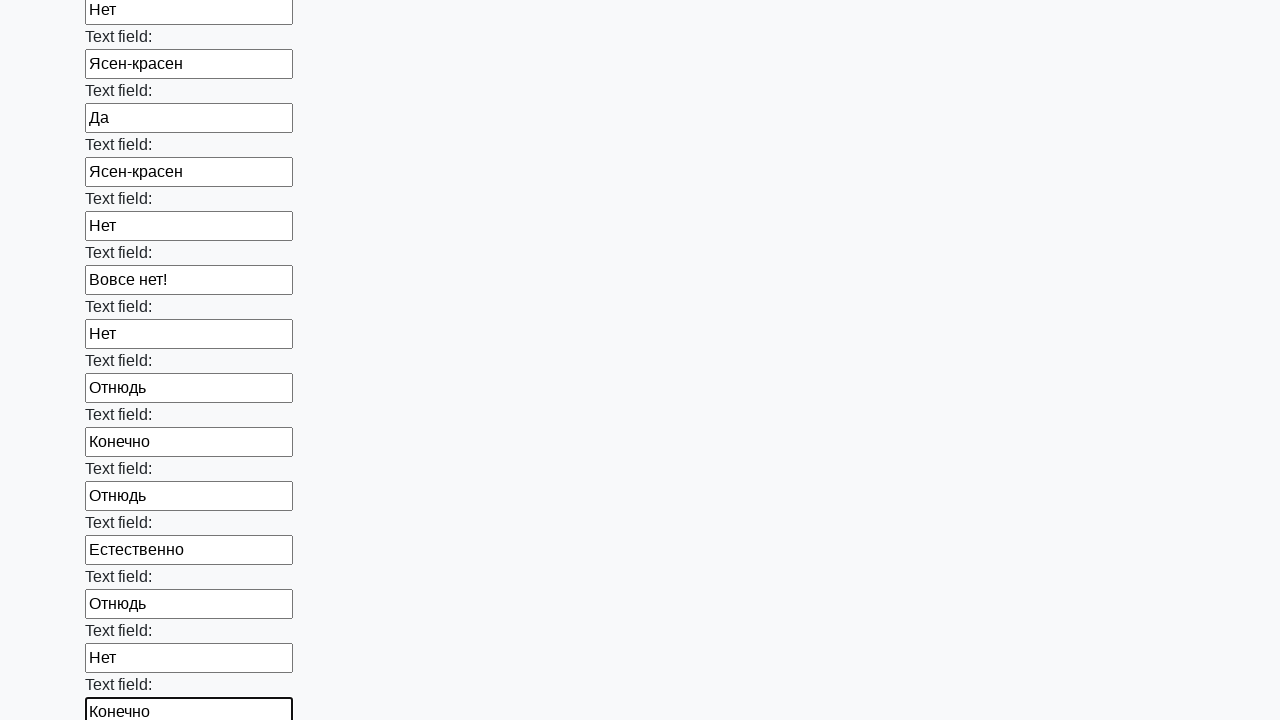

Filled an input field with random value on input >> nth=81
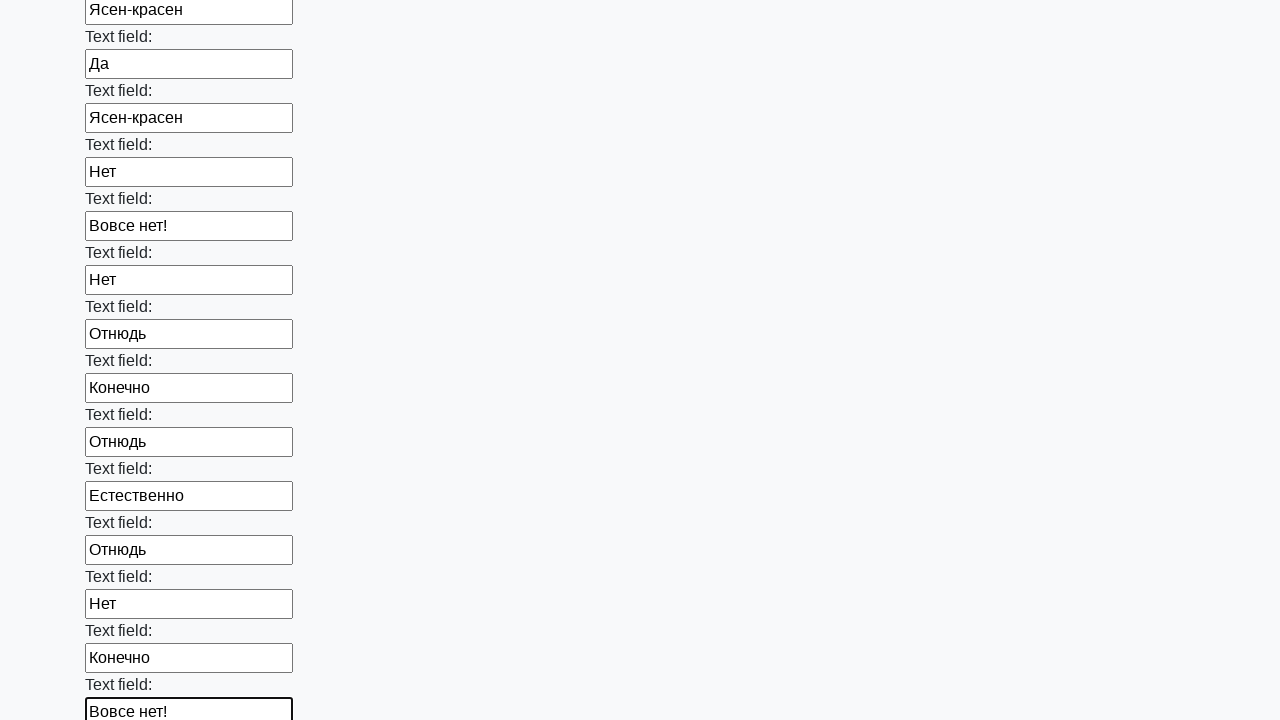

Filled an input field with random value on input >> nth=82
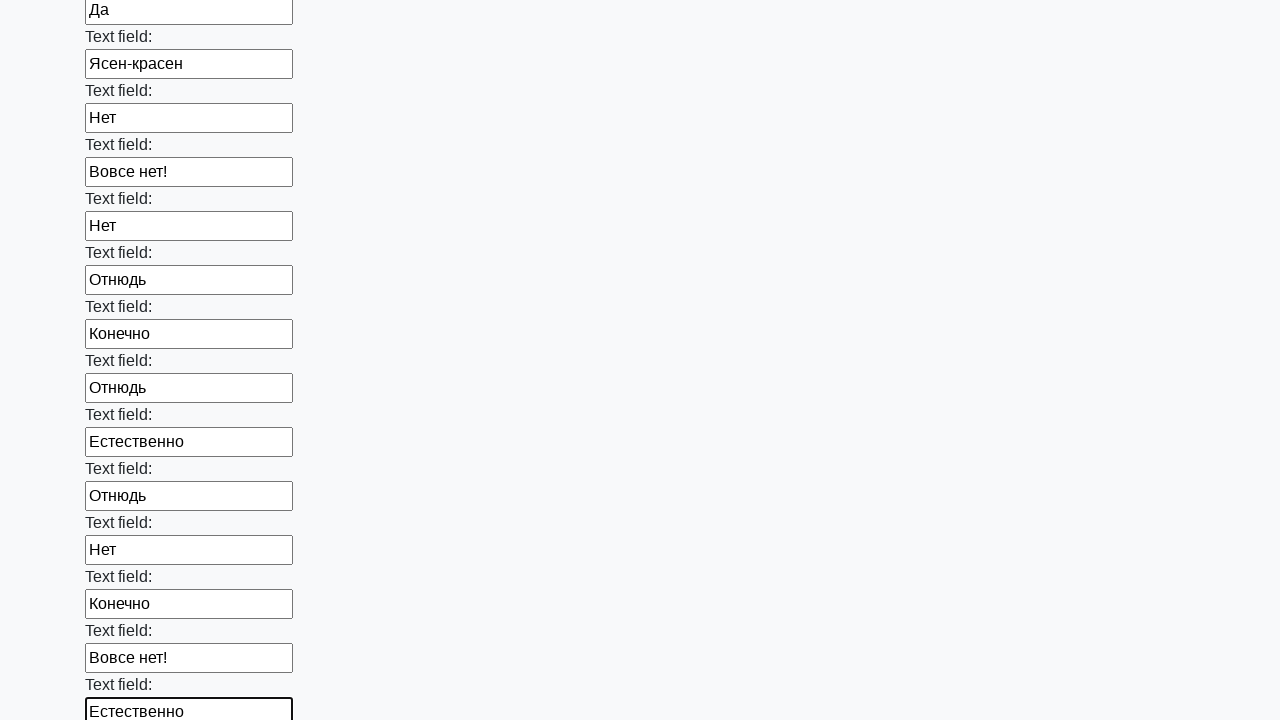

Filled an input field with random value on input >> nth=83
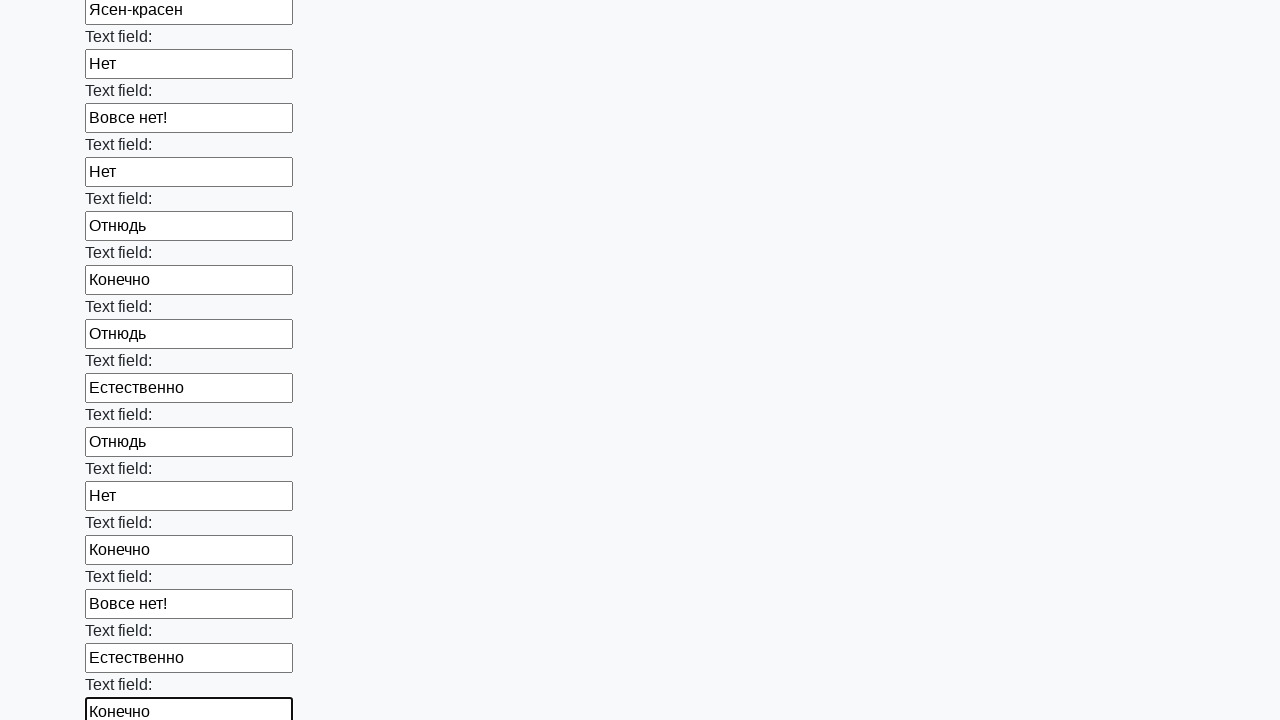

Filled an input field with random value on input >> nth=84
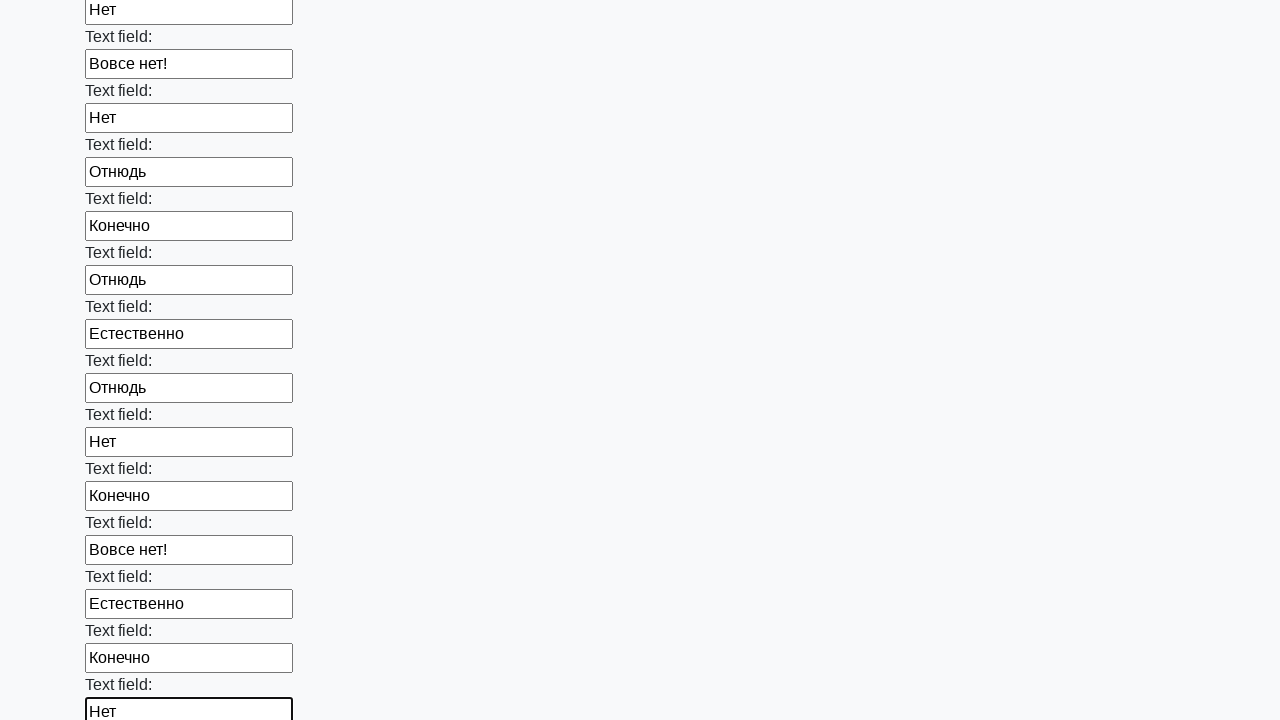

Filled an input field with random value on input >> nth=85
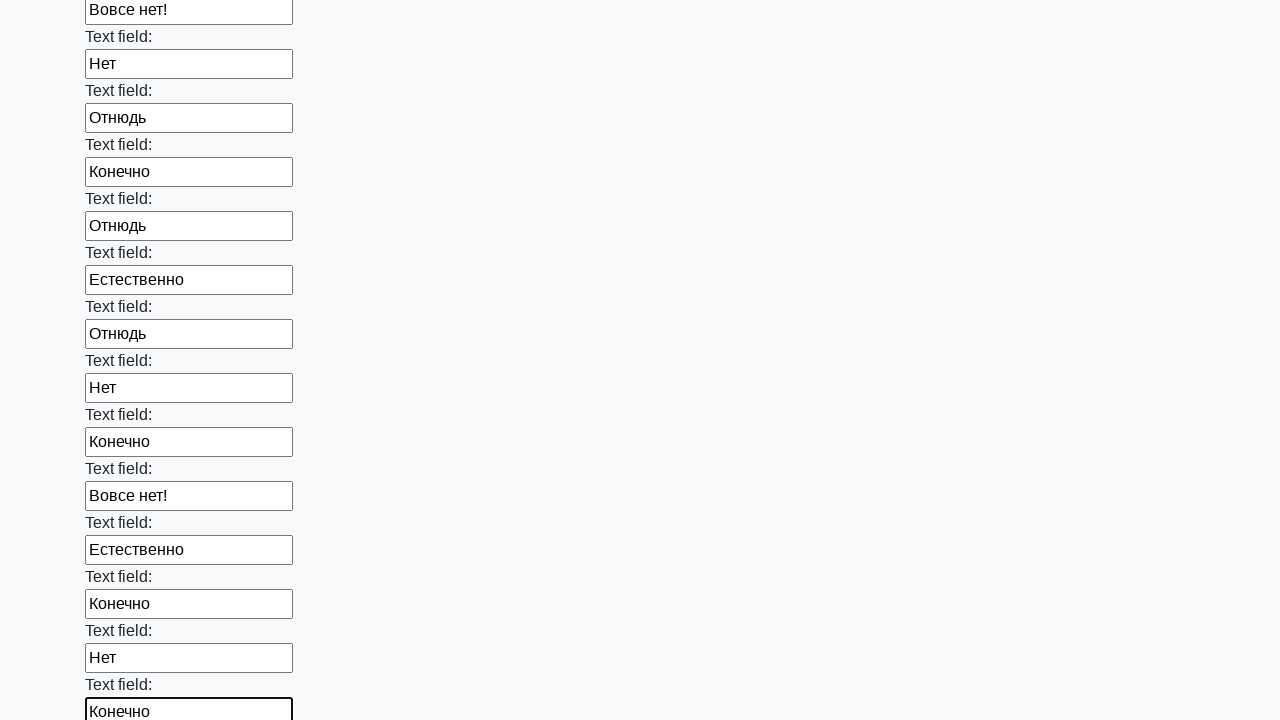

Filled an input field with random value on input >> nth=86
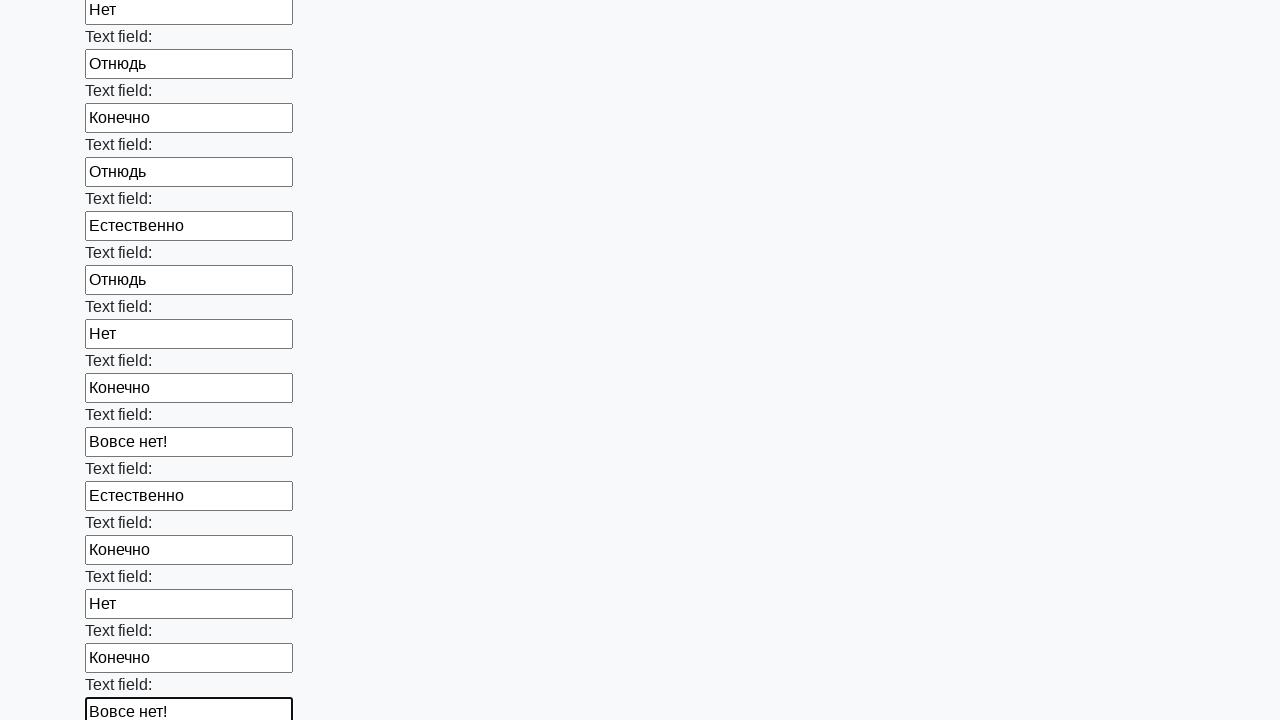

Filled an input field with random value on input >> nth=87
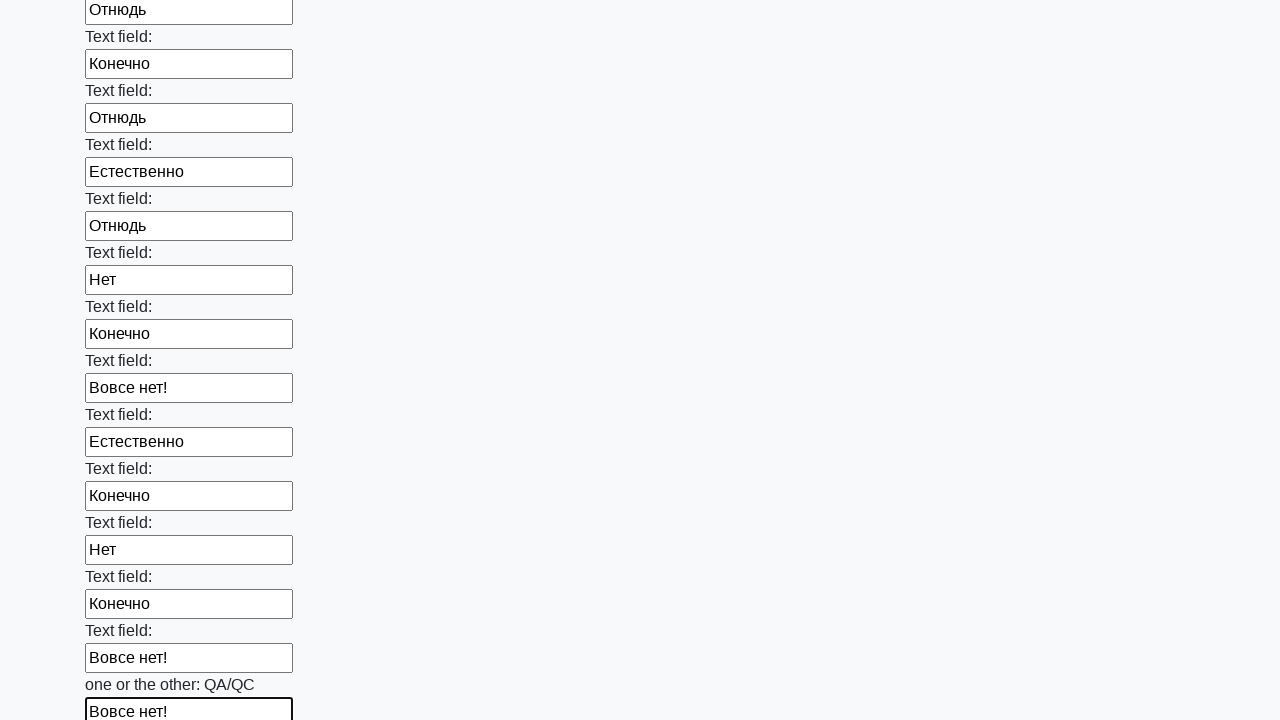

Filled an input field with random value on input >> nth=88
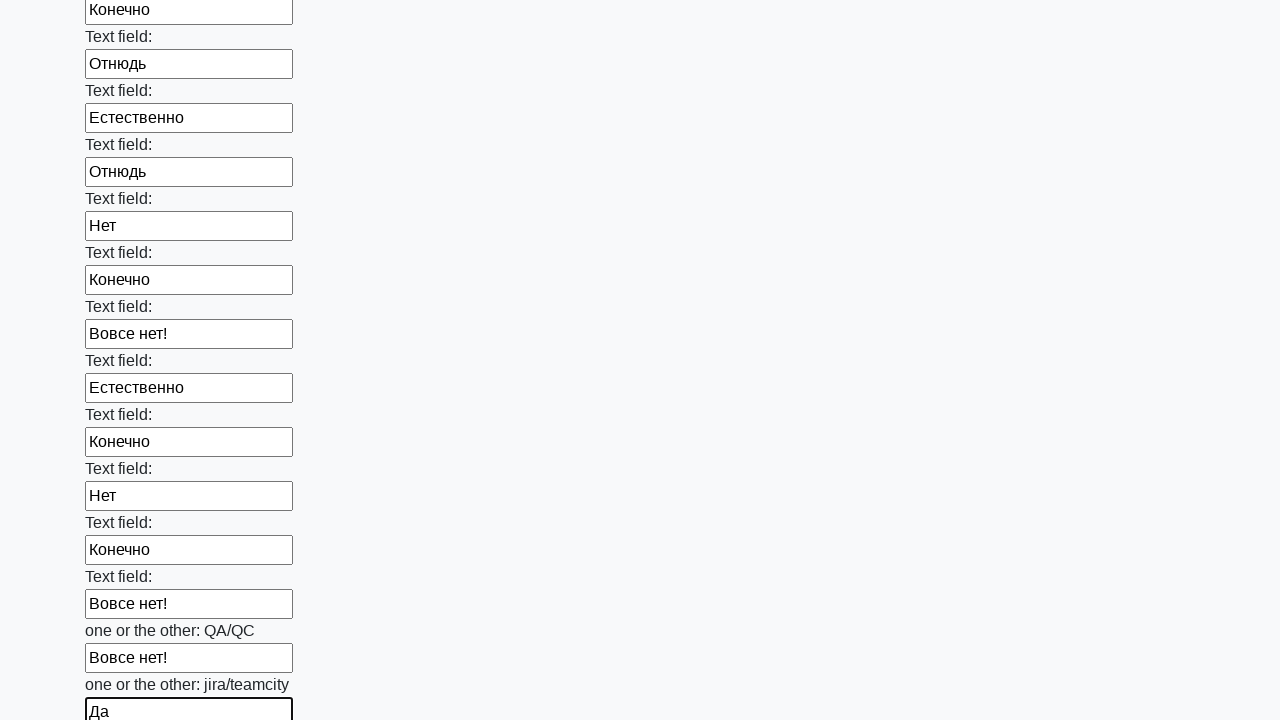

Filled an input field with random value on input >> nth=89
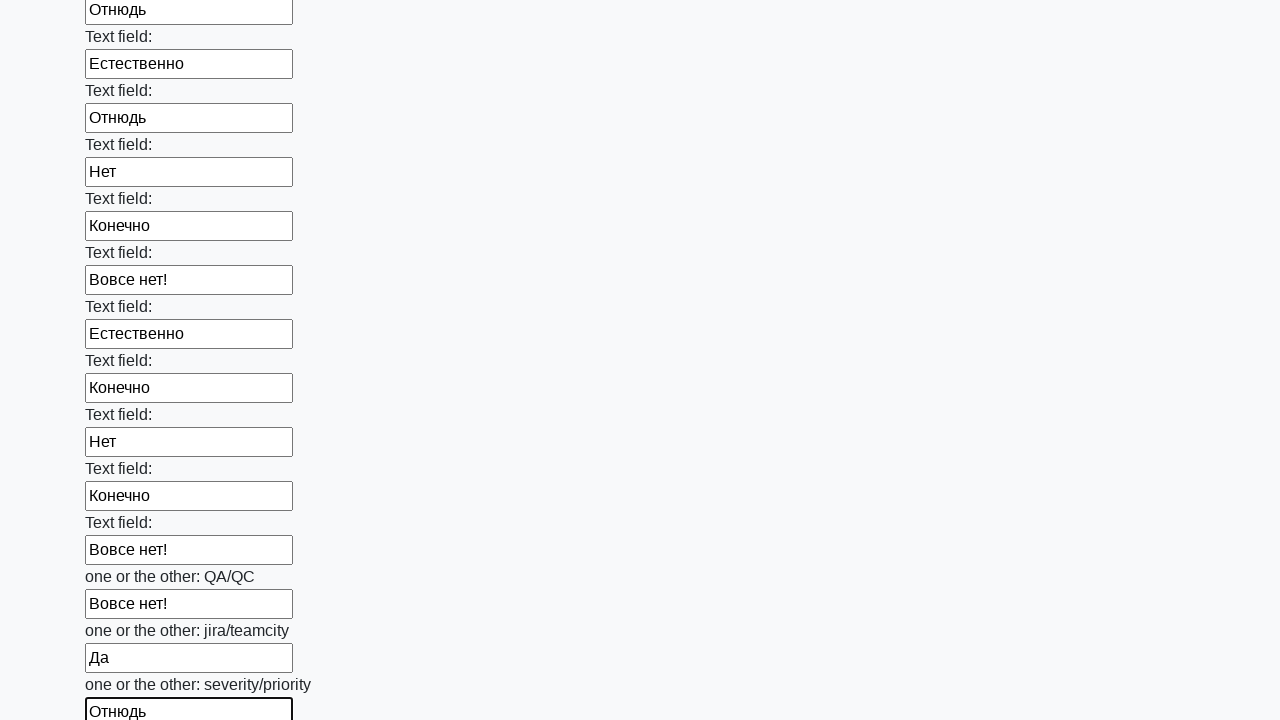

Filled an input field with random value on input >> nth=90
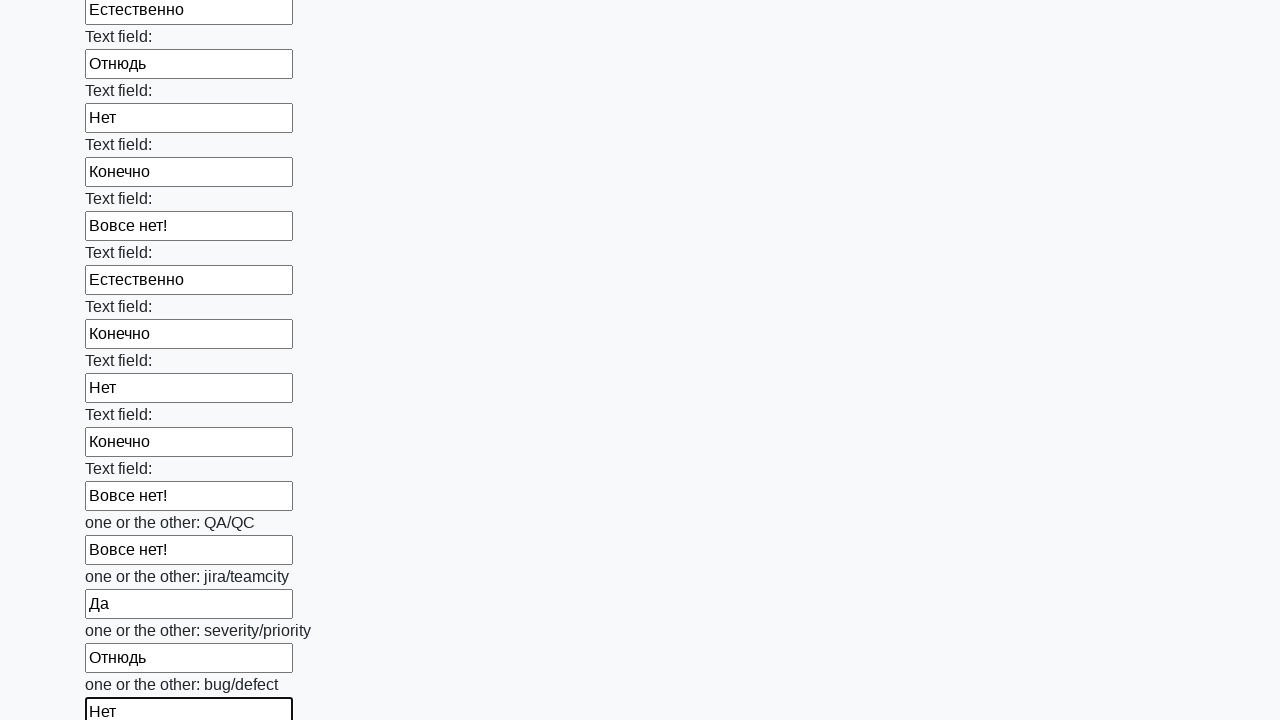

Filled an input field with random value on input >> nth=91
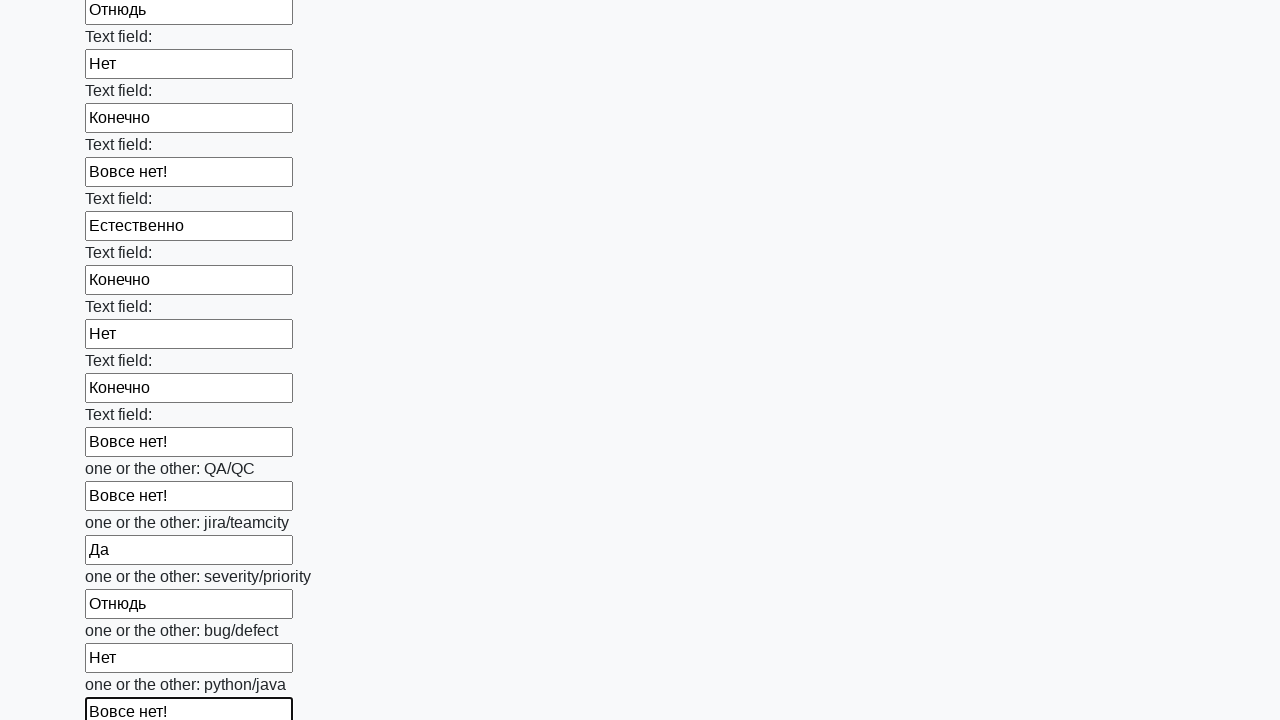

Filled an input field with random value on input >> nth=92
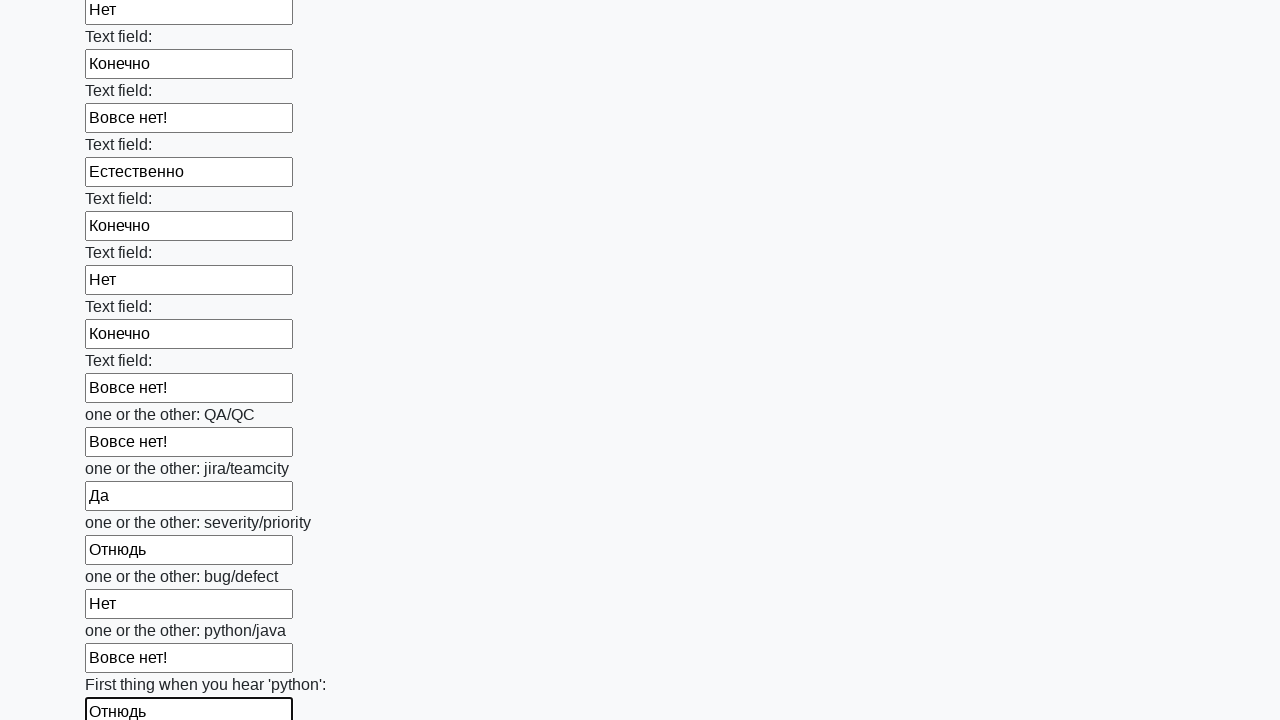

Filled an input field with random value on input >> nth=93
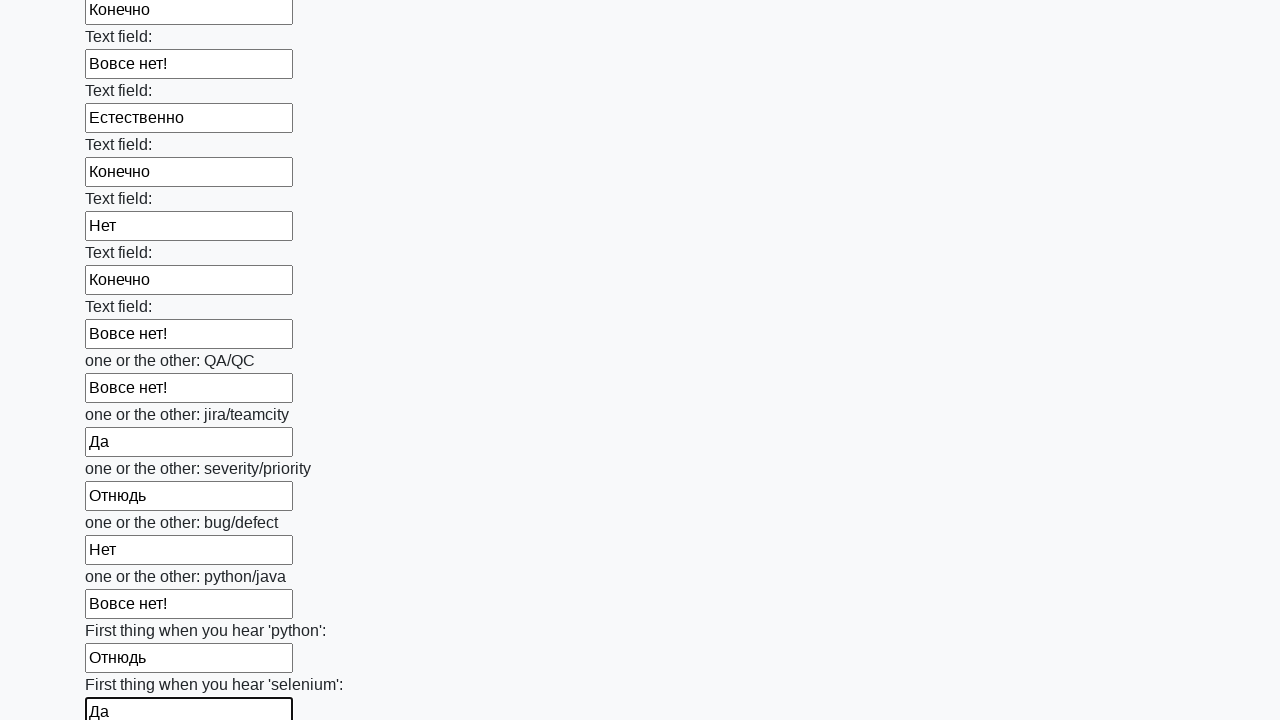

Filled an input field with random value on input >> nth=94
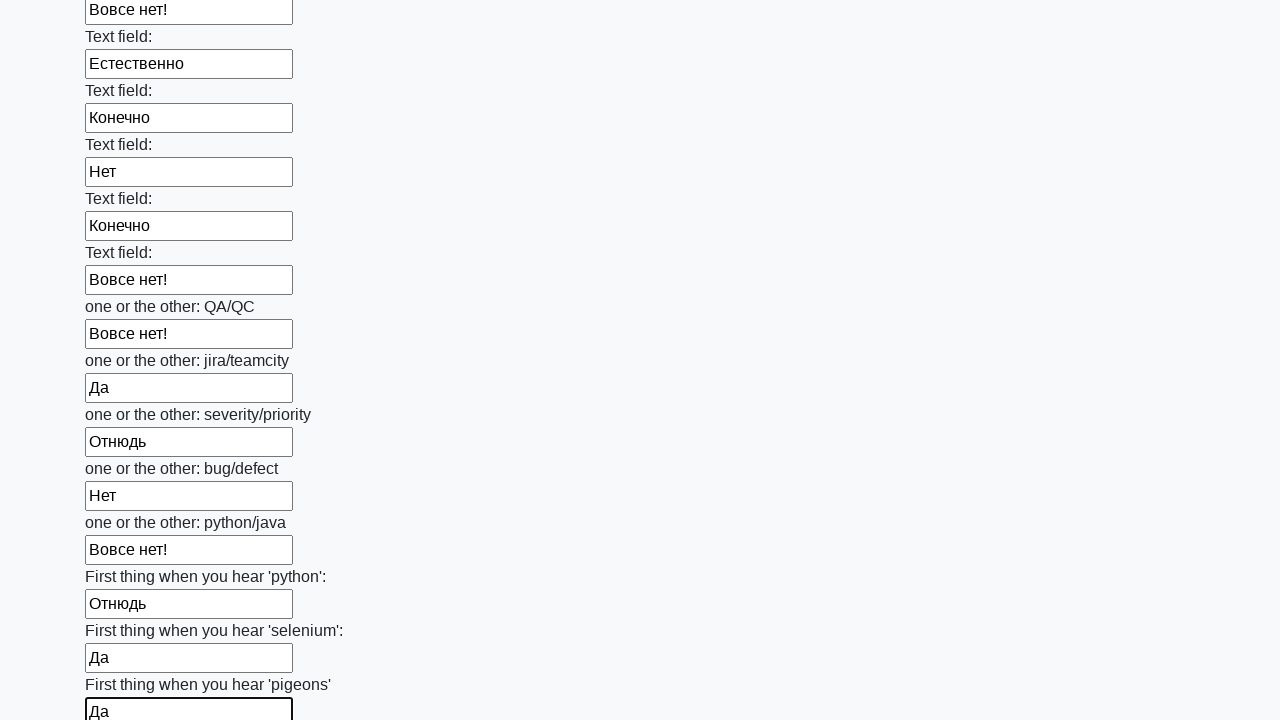

Filled an input field with random value on input >> nth=95
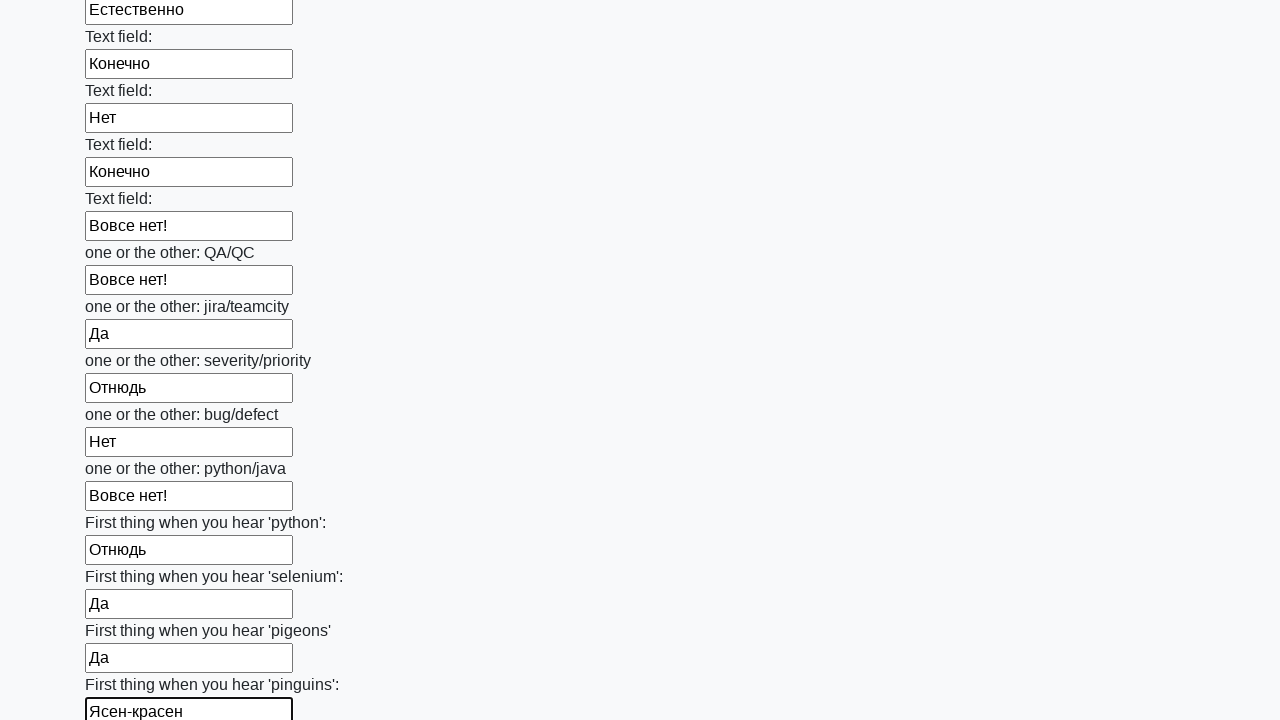

Filled an input field with random value on input >> nth=96
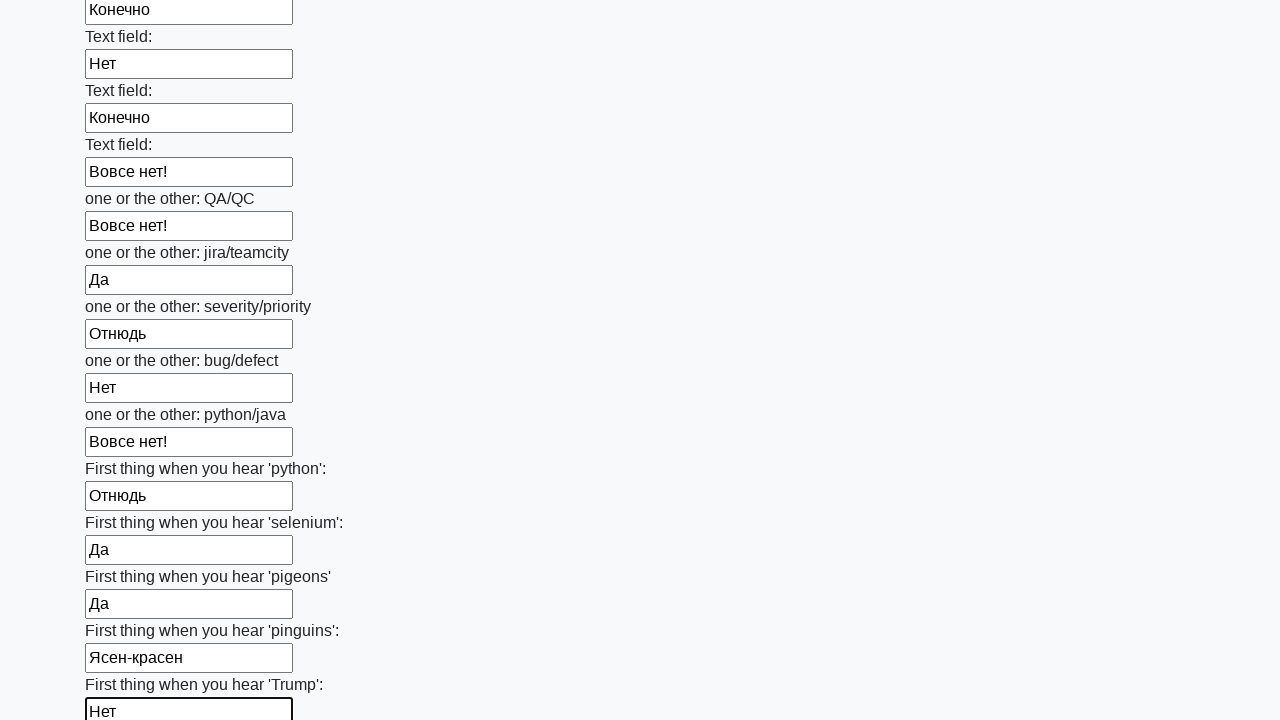

Filled an input field with random value on input >> nth=97
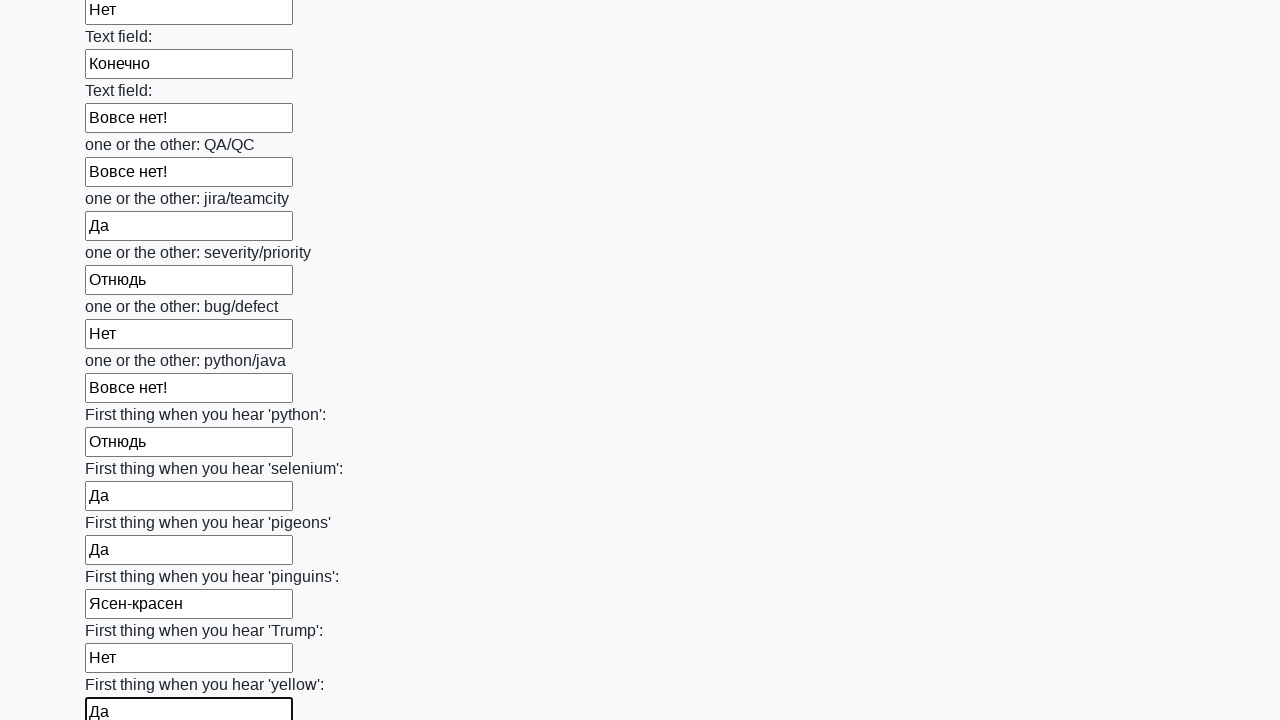

Filled an input field with random value on input >> nth=98
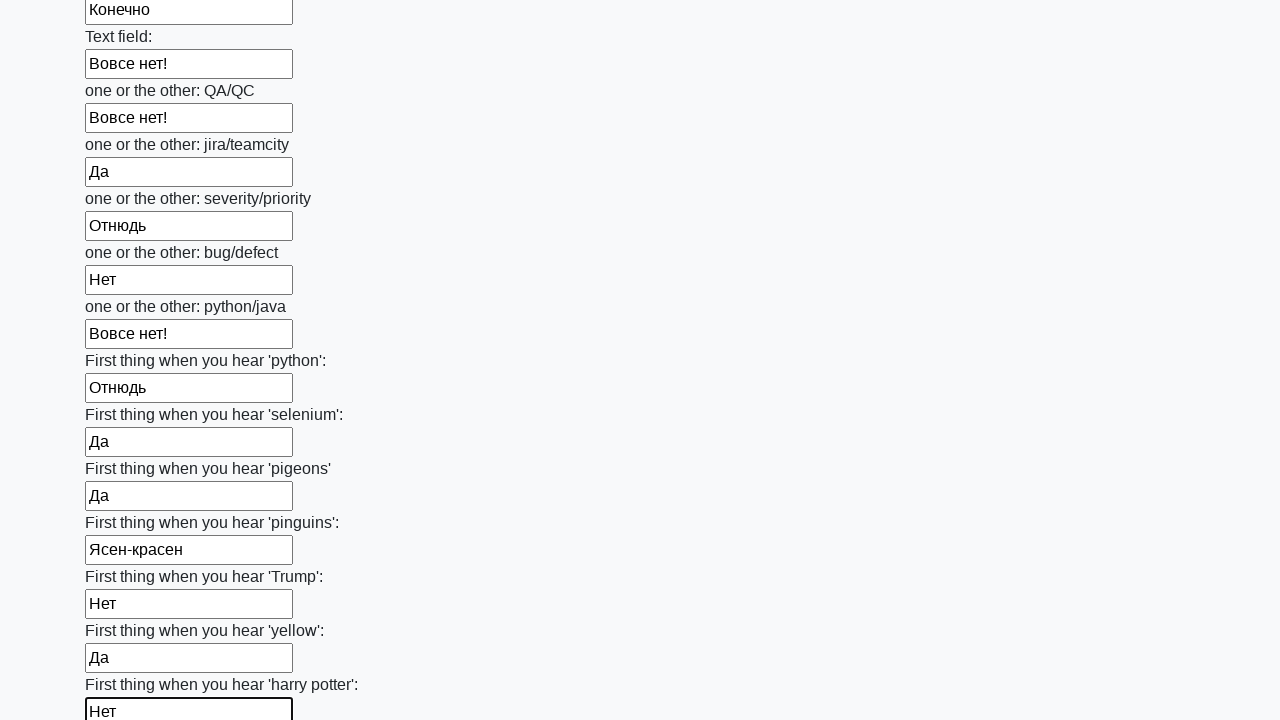

Filled an input field with random value on input >> nth=99
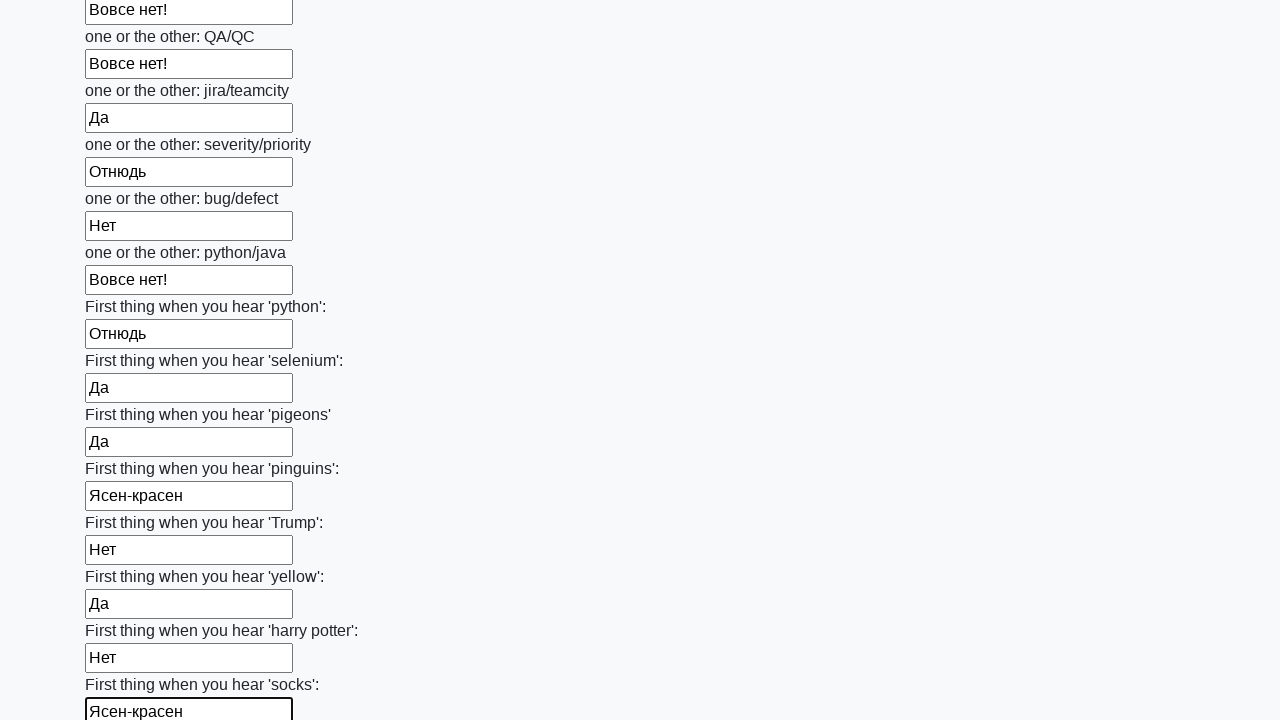

Clicked submit button to submit the form at (123, 611) on button.btn
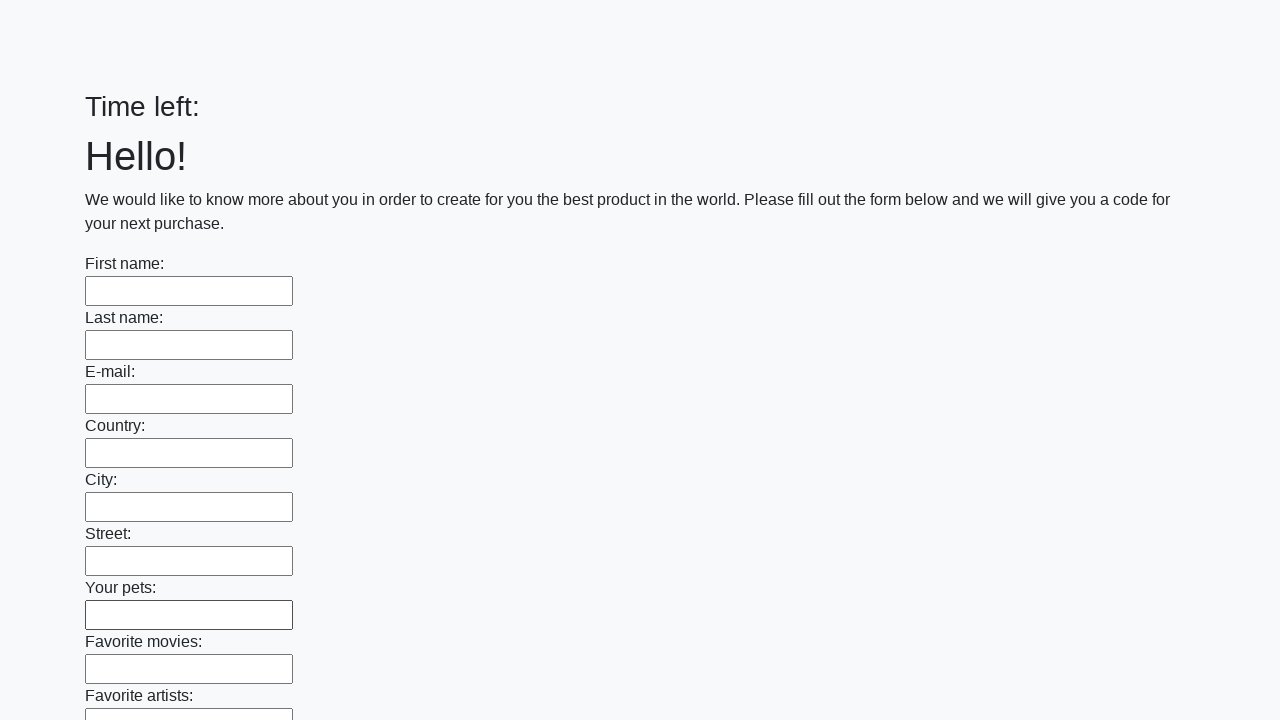

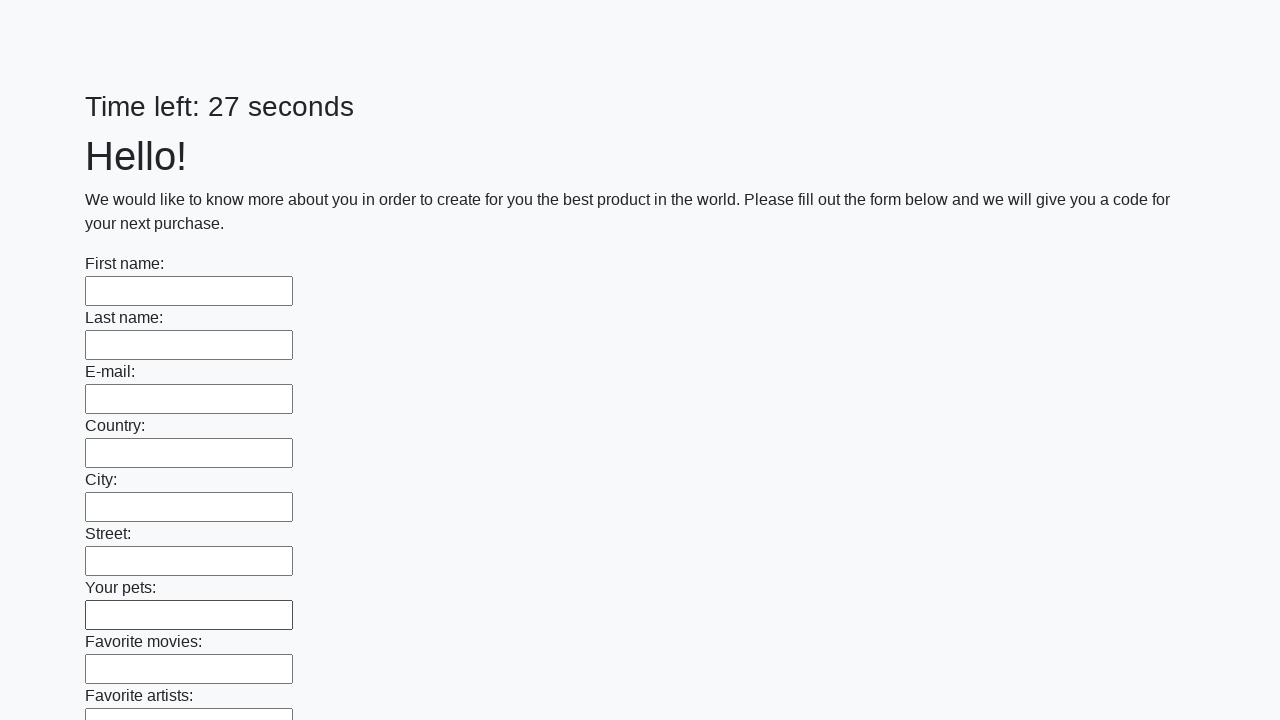